Tests filling a large form by entering the same value into all input fields and submitting the form

Starting URL: http://suninjuly.github.io/huge_form.html

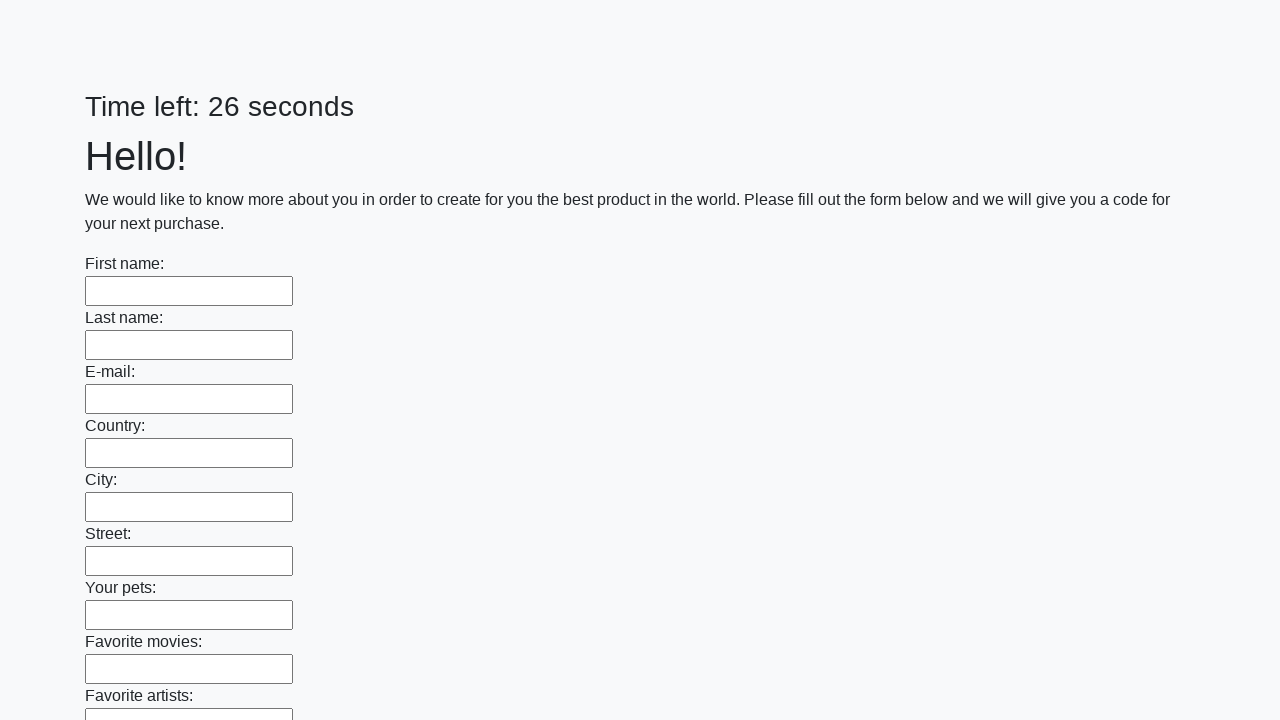

Navigated to huge form page
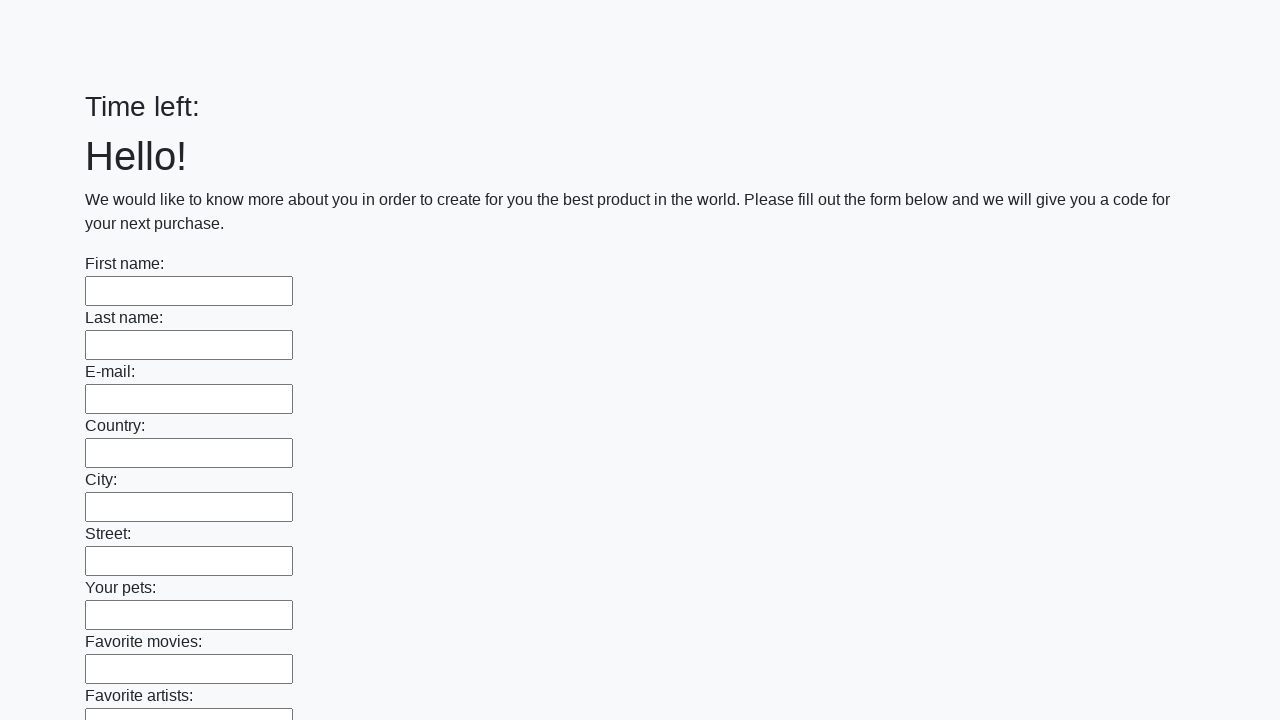

Located all input fields on the form
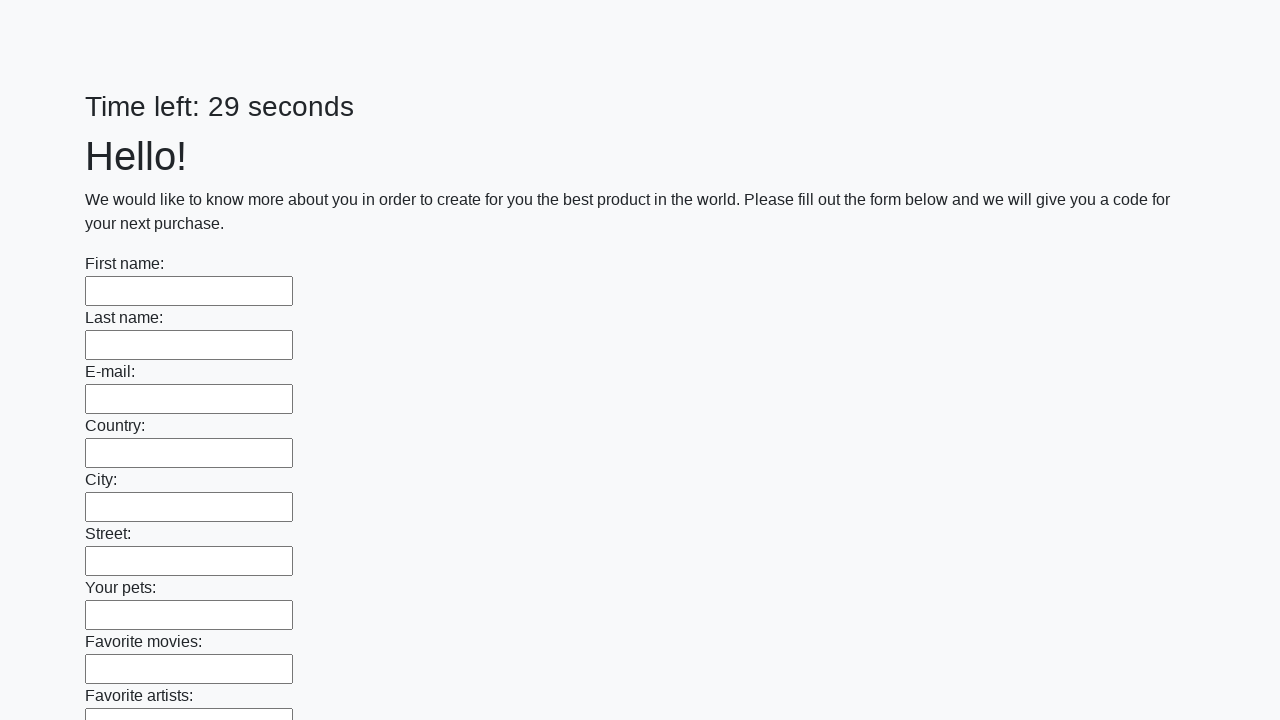

Filled input field with 'vasya' on input >> nth=0
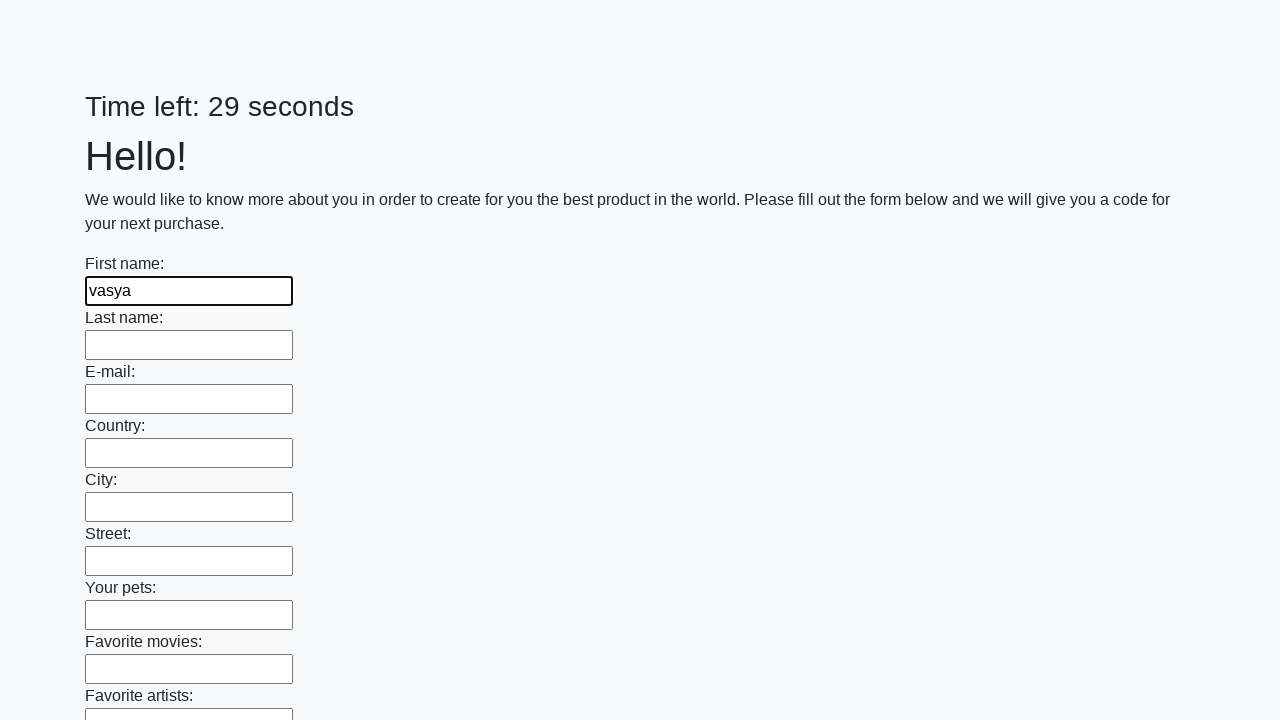

Filled input field with 'vasya' on input >> nth=1
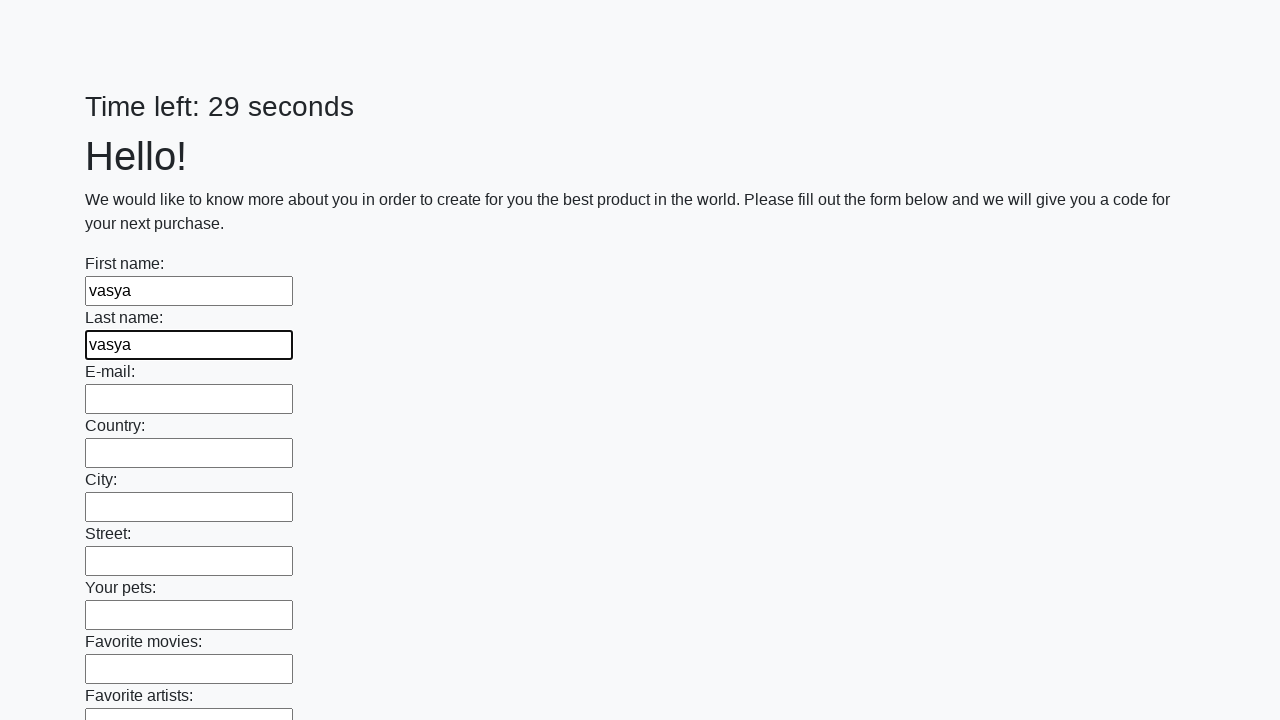

Filled input field with 'vasya' on input >> nth=2
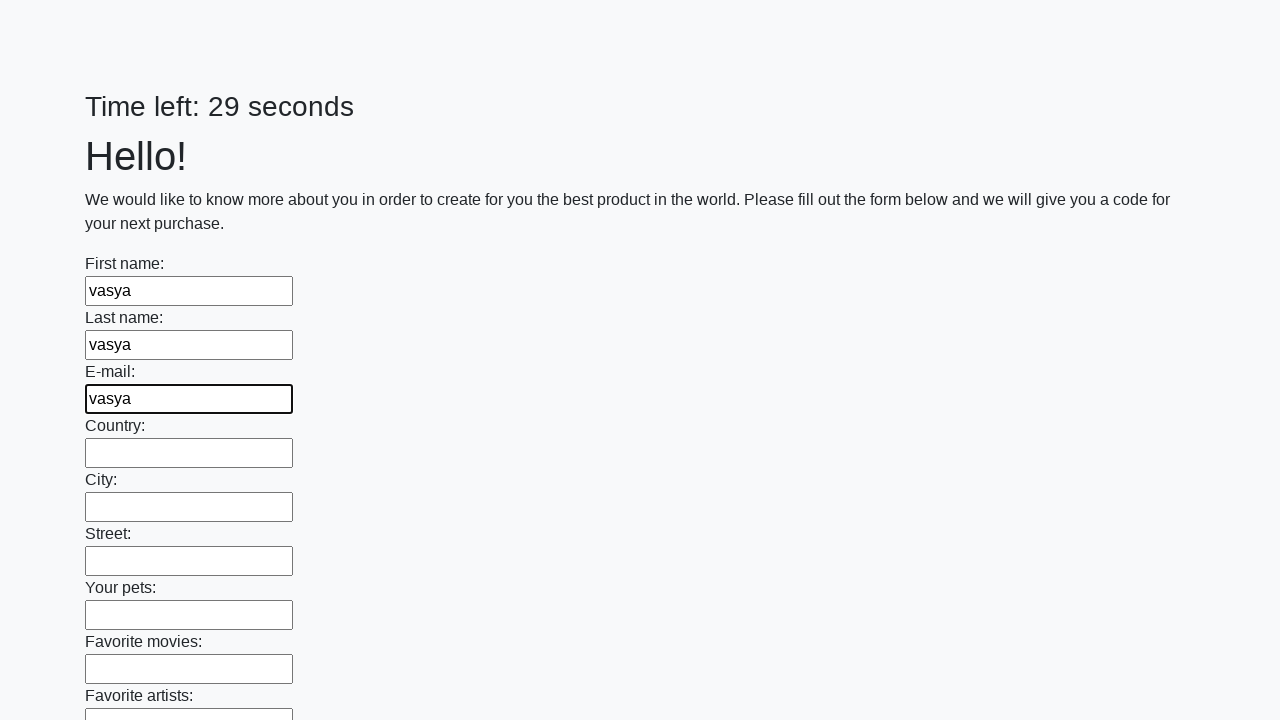

Filled input field with 'vasya' on input >> nth=3
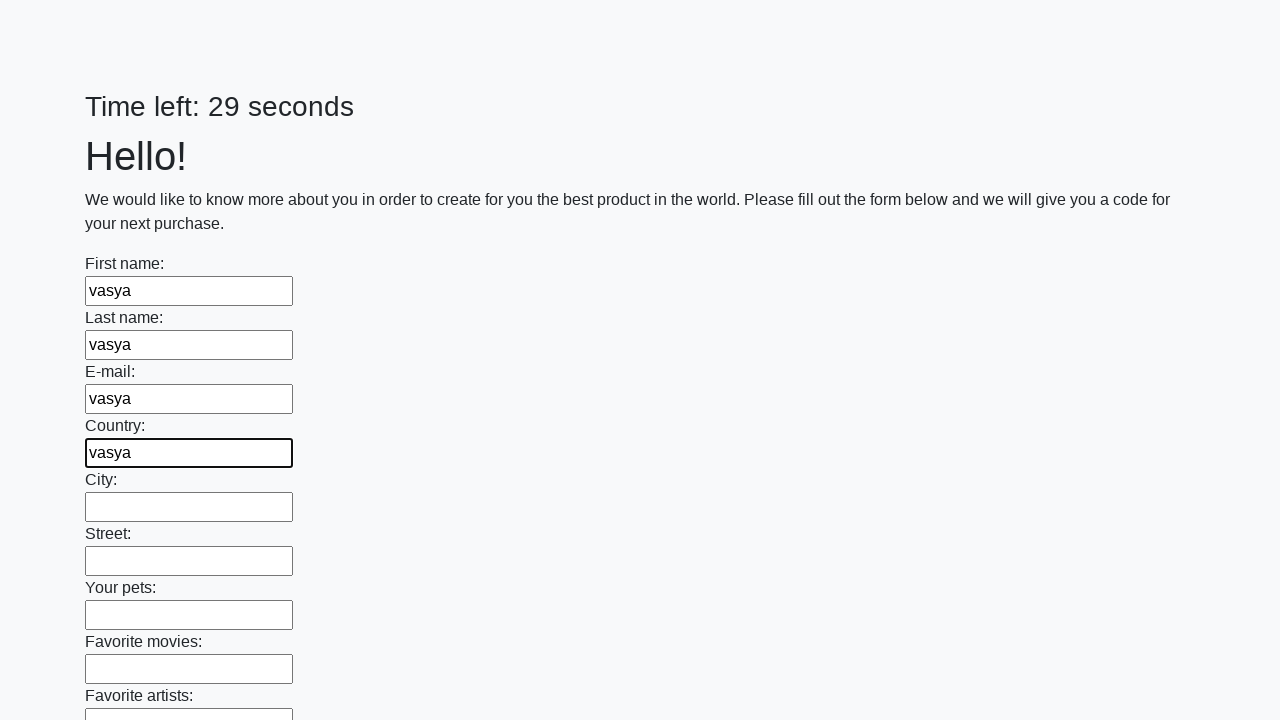

Filled input field with 'vasya' on input >> nth=4
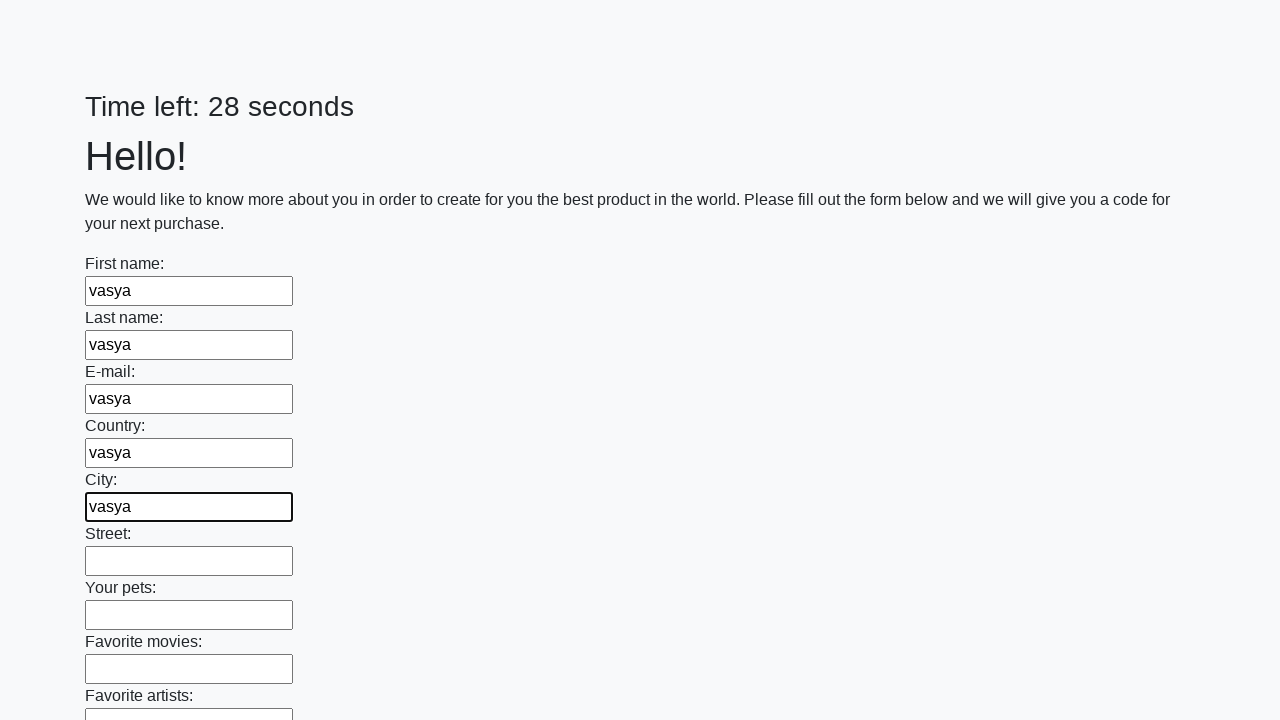

Filled input field with 'vasya' on input >> nth=5
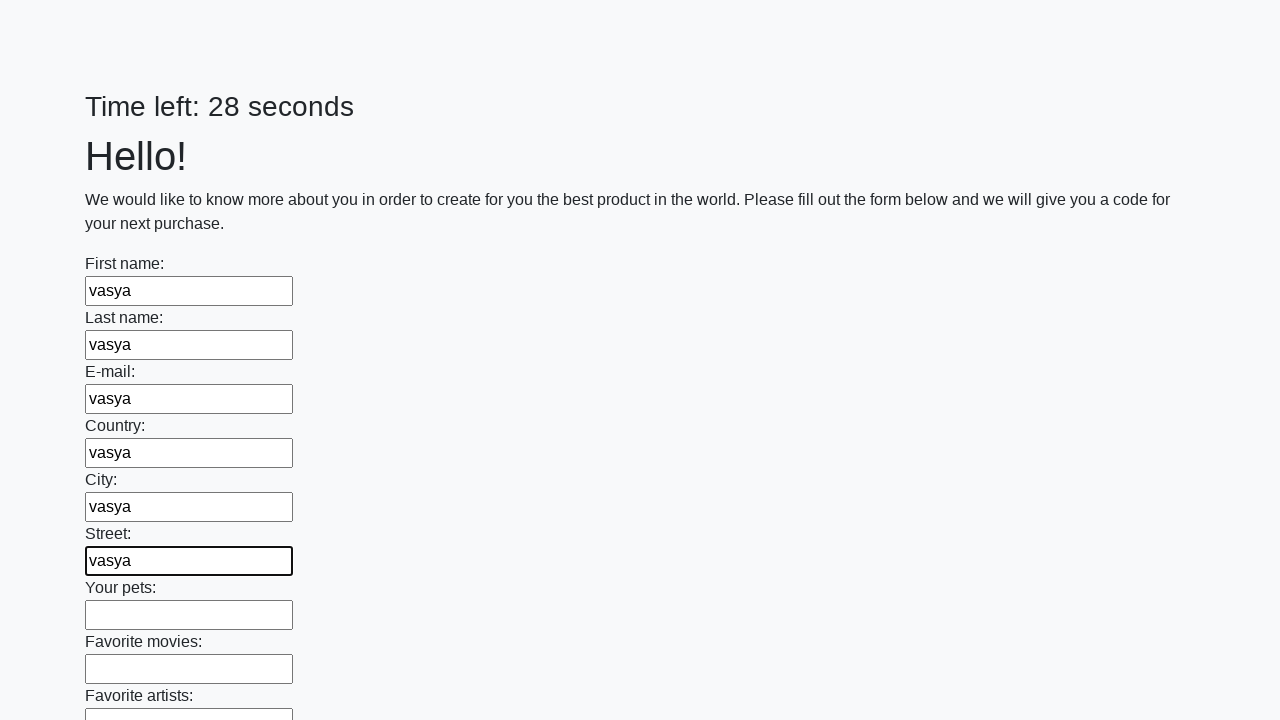

Filled input field with 'vasya' on input >> nth=6
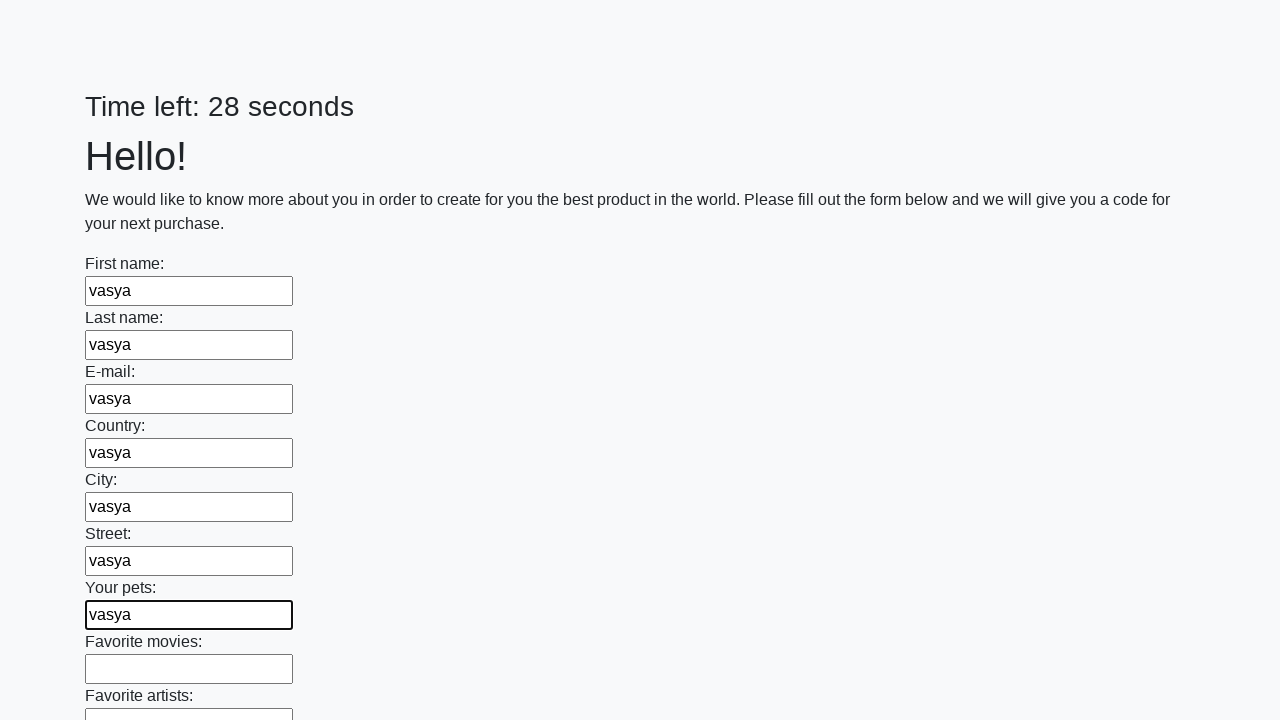

Filled input field with 'vasya' on input >> nth=7
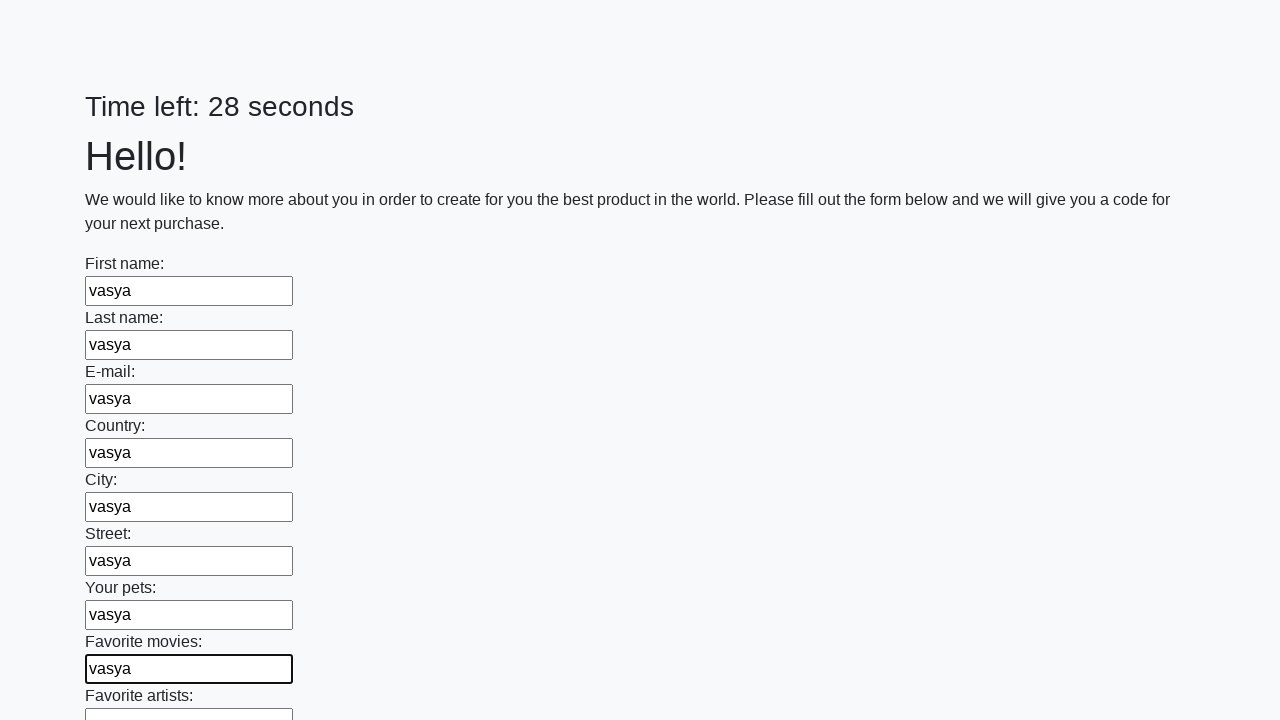

Filled input field with 'vasya' on input >> nth=8
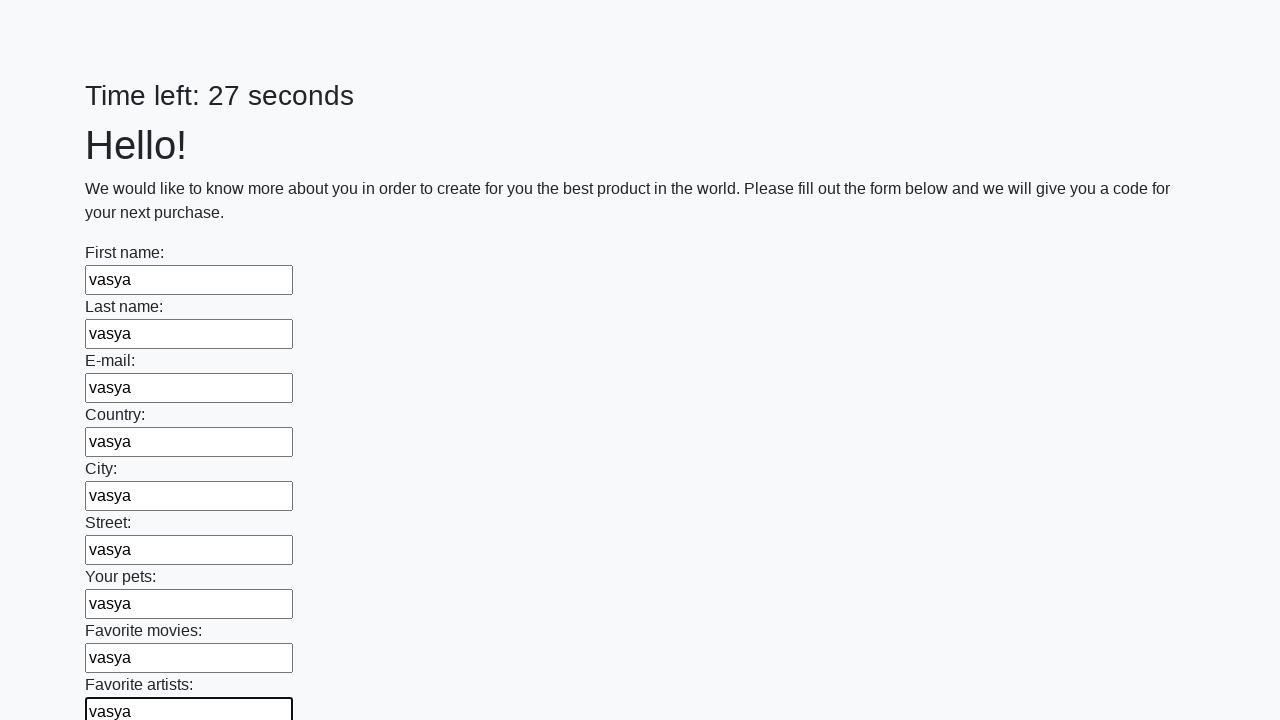

Filled input field with 'vasya' on input >> nth=9
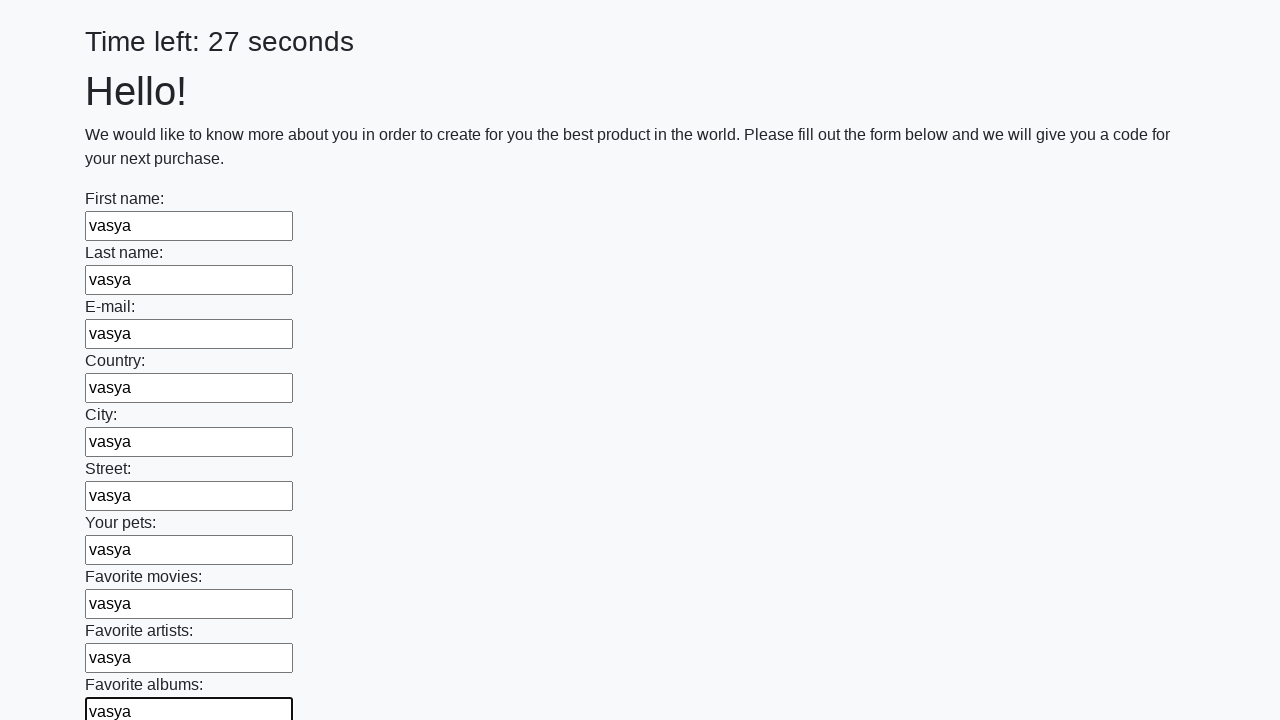

Filled input field with 'vasya' on input >> nth=10
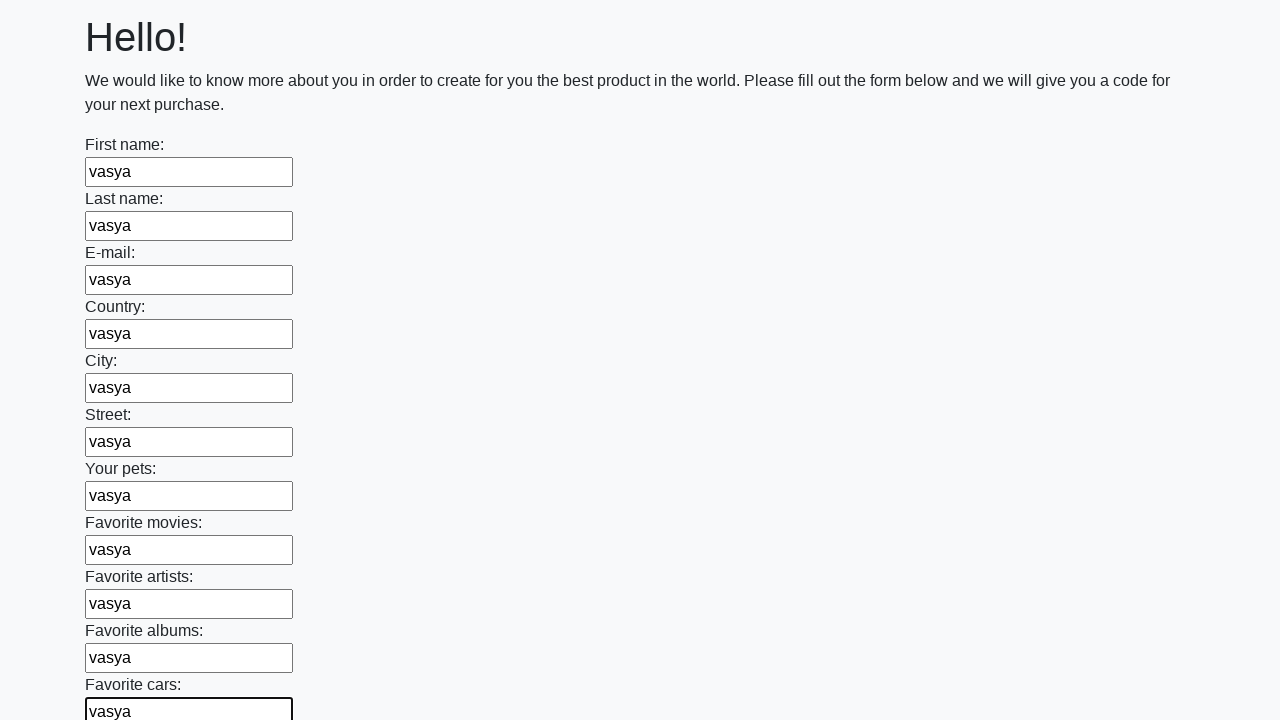

Filled input field with 'vasya' on input >> nth=11
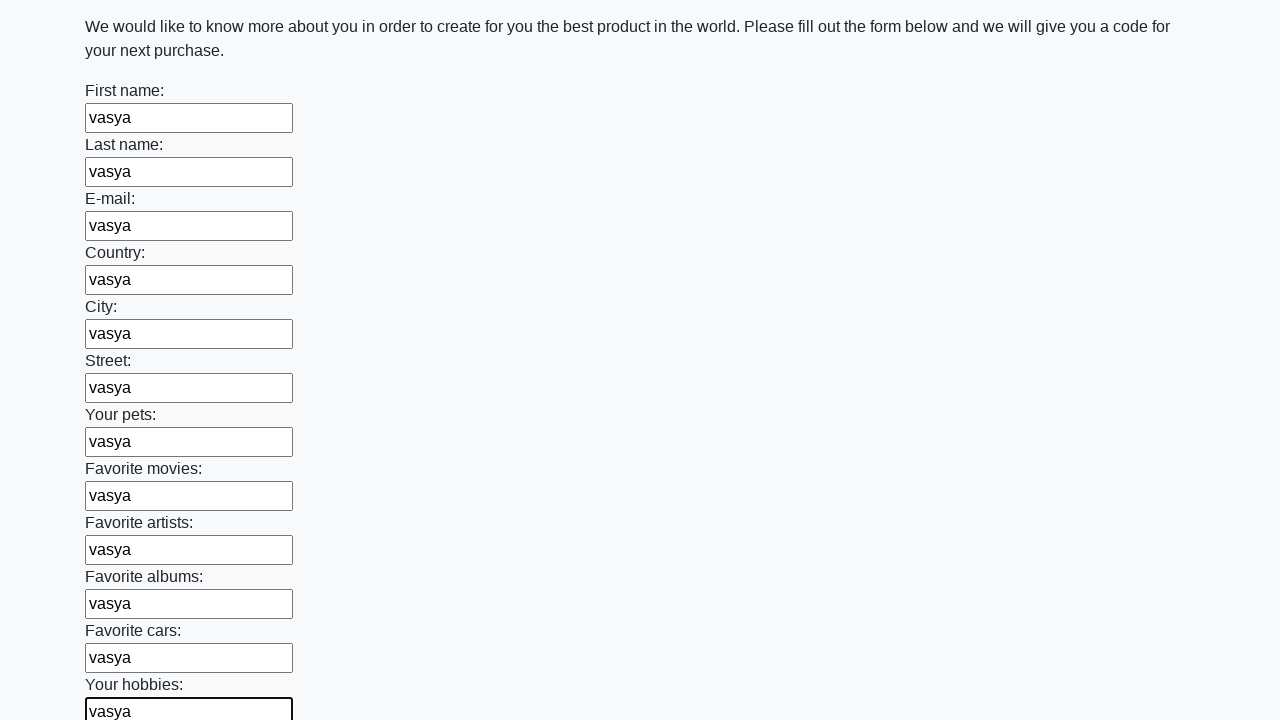

Filled input field with 'vasya' on input >> nth=12
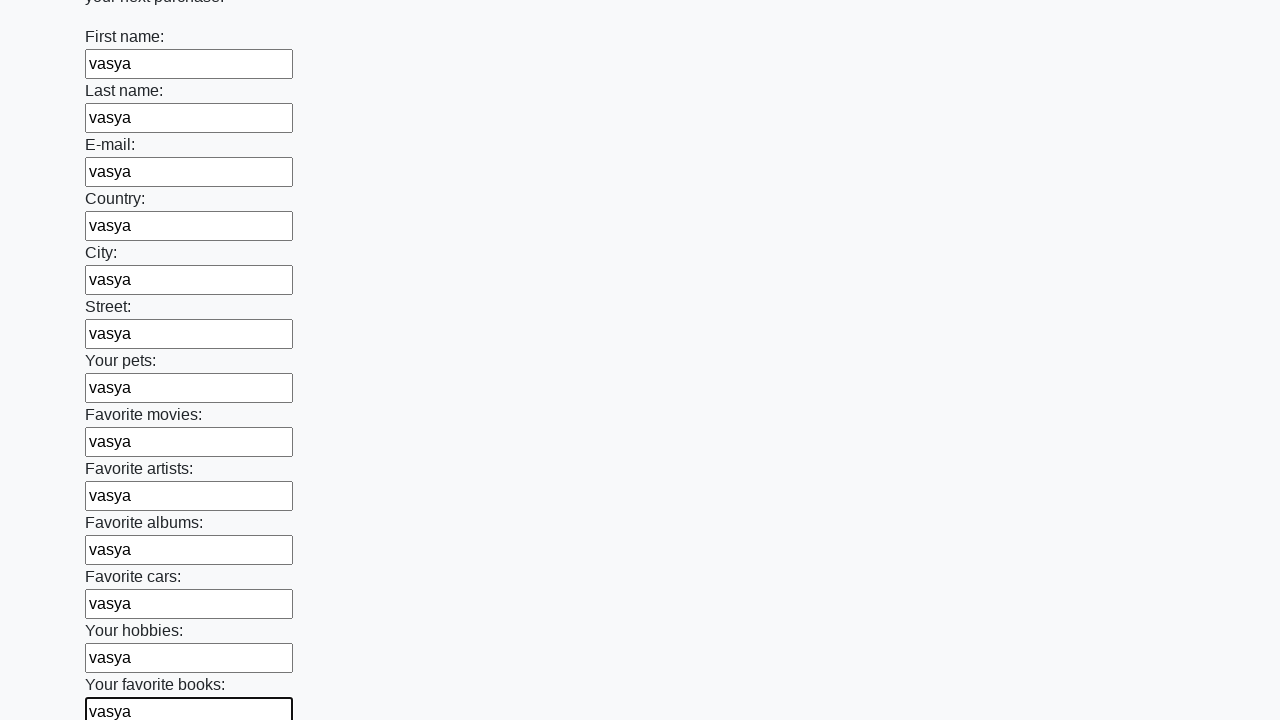

Filled input field with 'vasya' on input >> nth=13
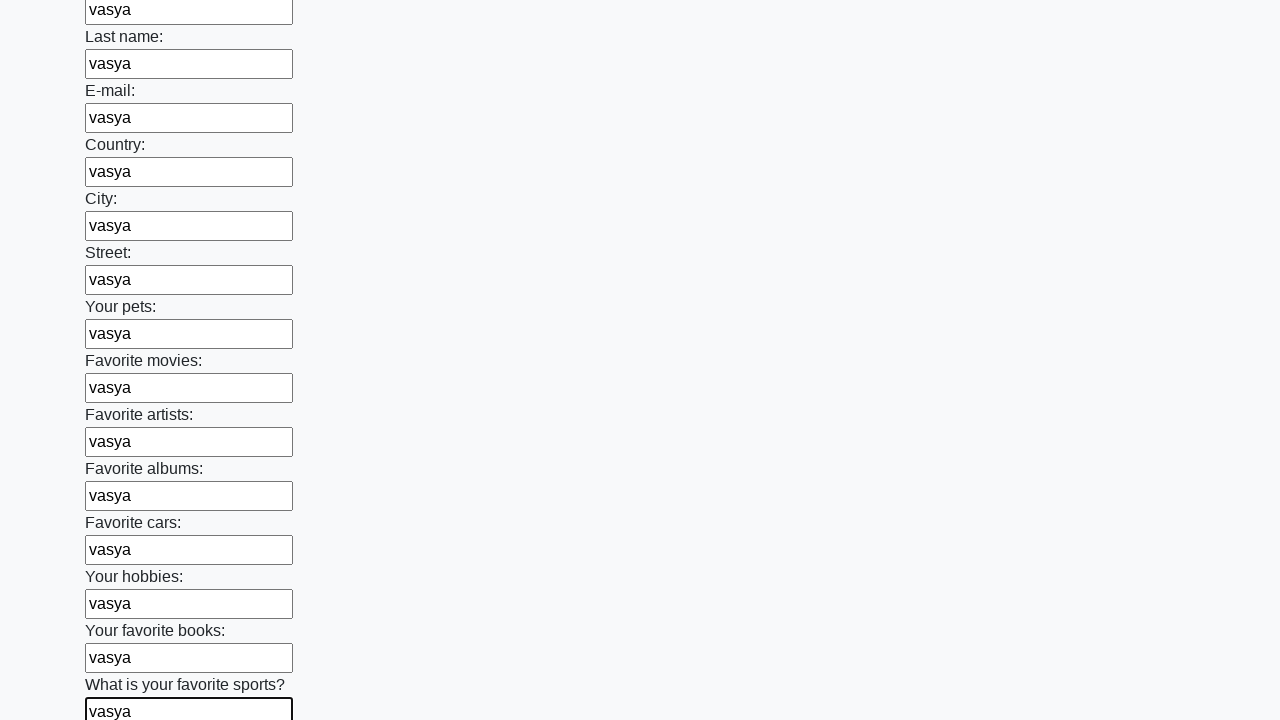

Filled input field with 'vasya' on input >> nth=14
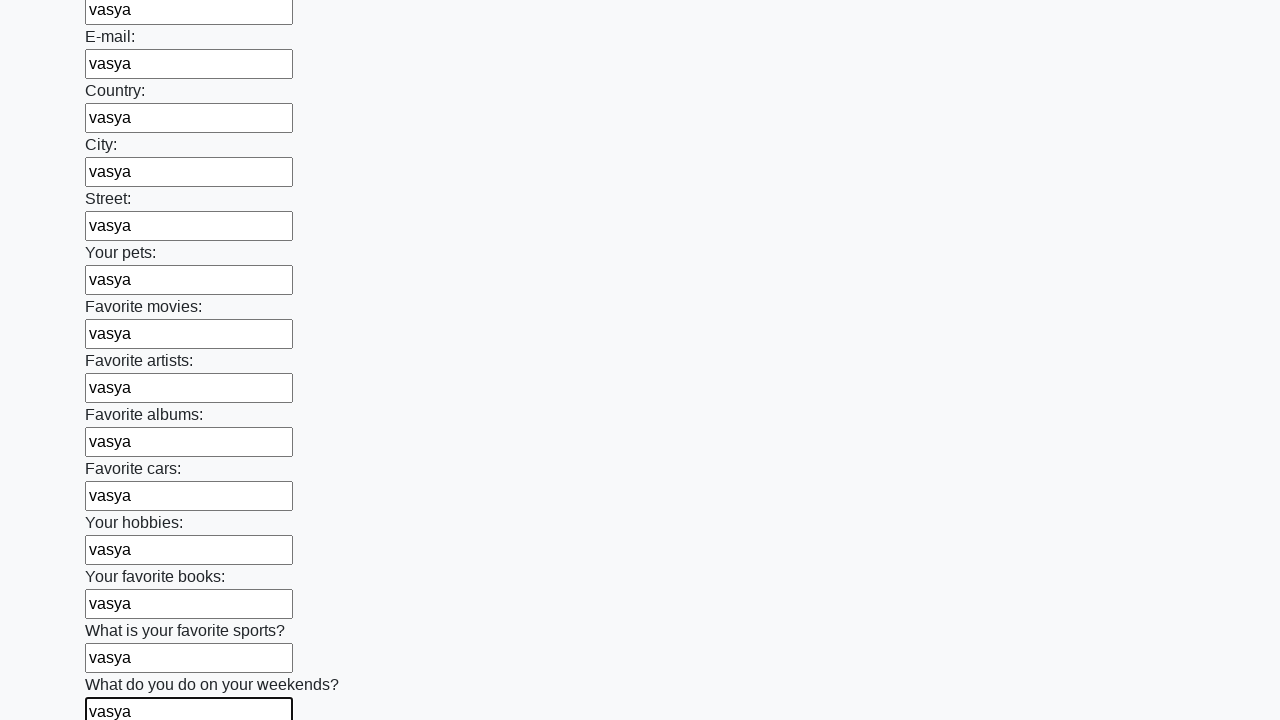

Filled input field with 'vasya' on input >> nth=15
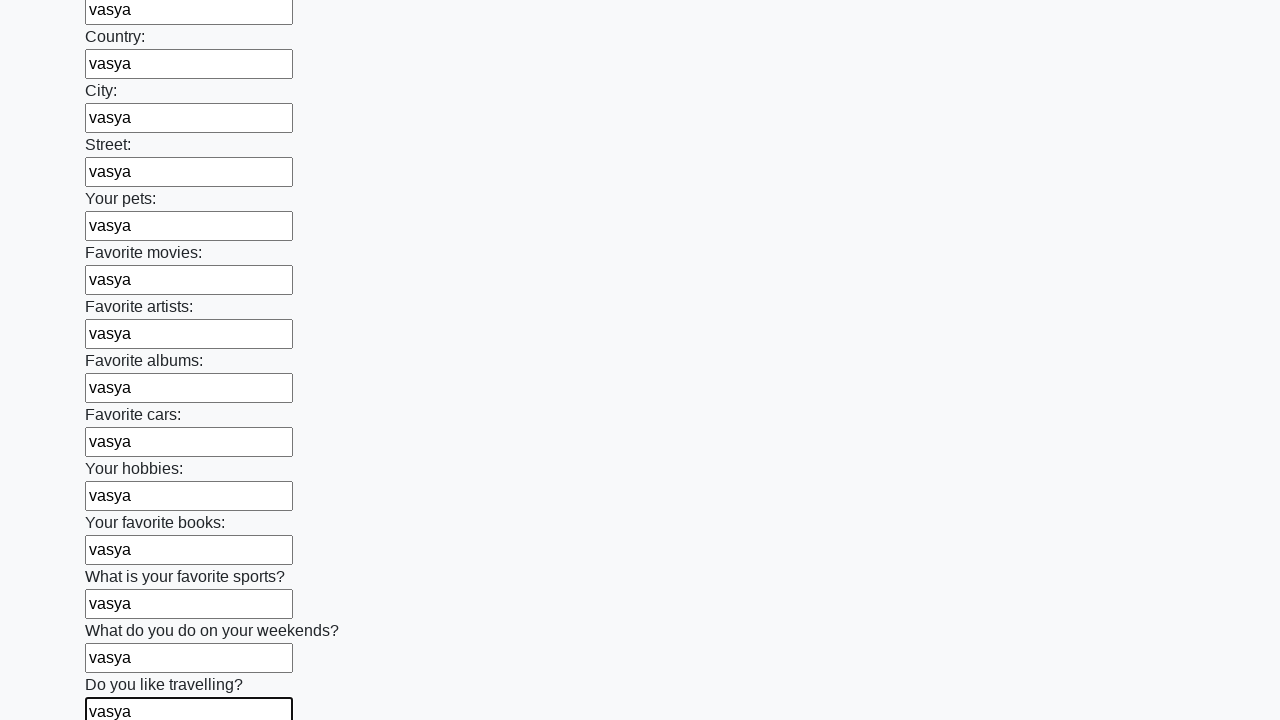

Filled input field with 'vasya' on input >> nth=16
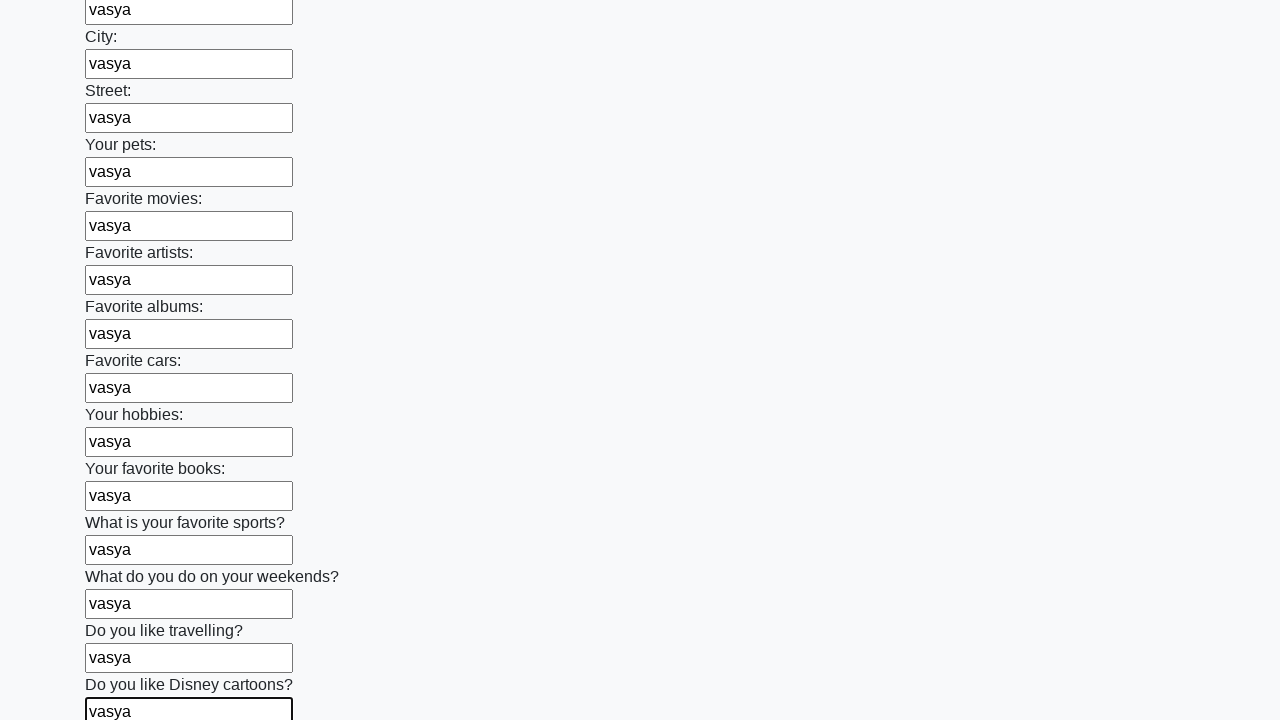

Filled input field with 'vasya' on input >> nth=17
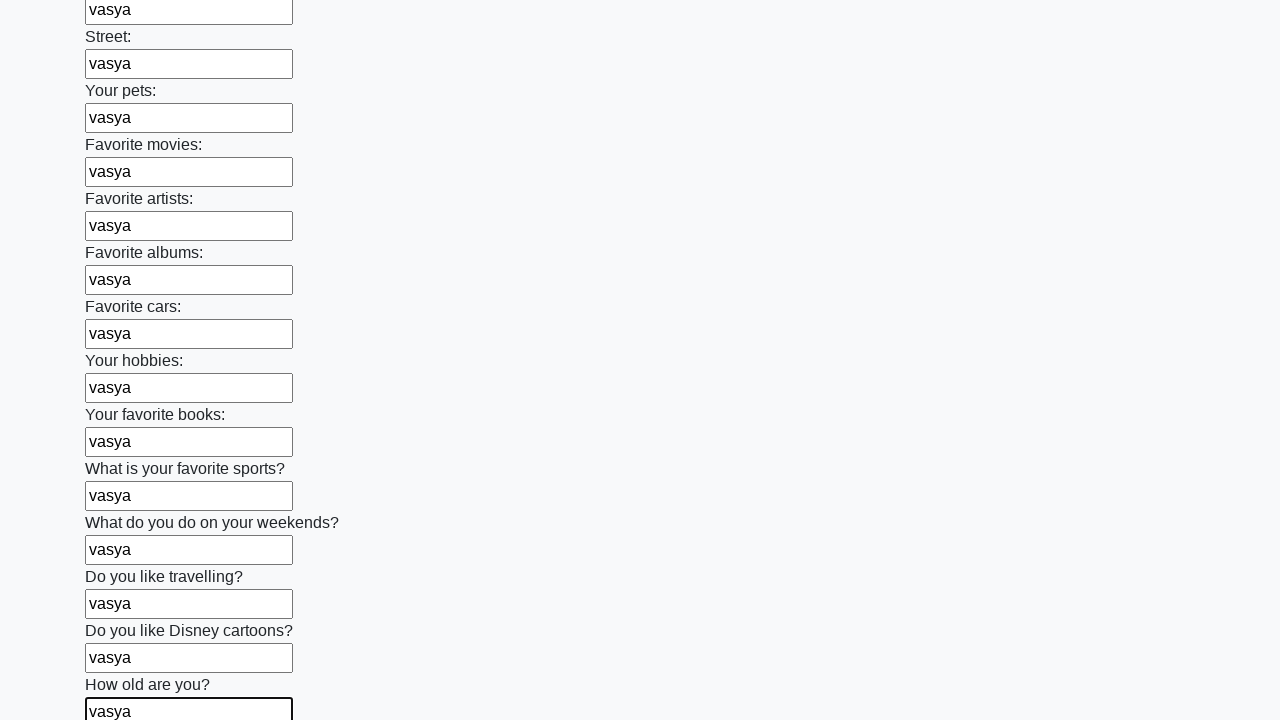

Filled input field with 'vasya' on input >> nth=18
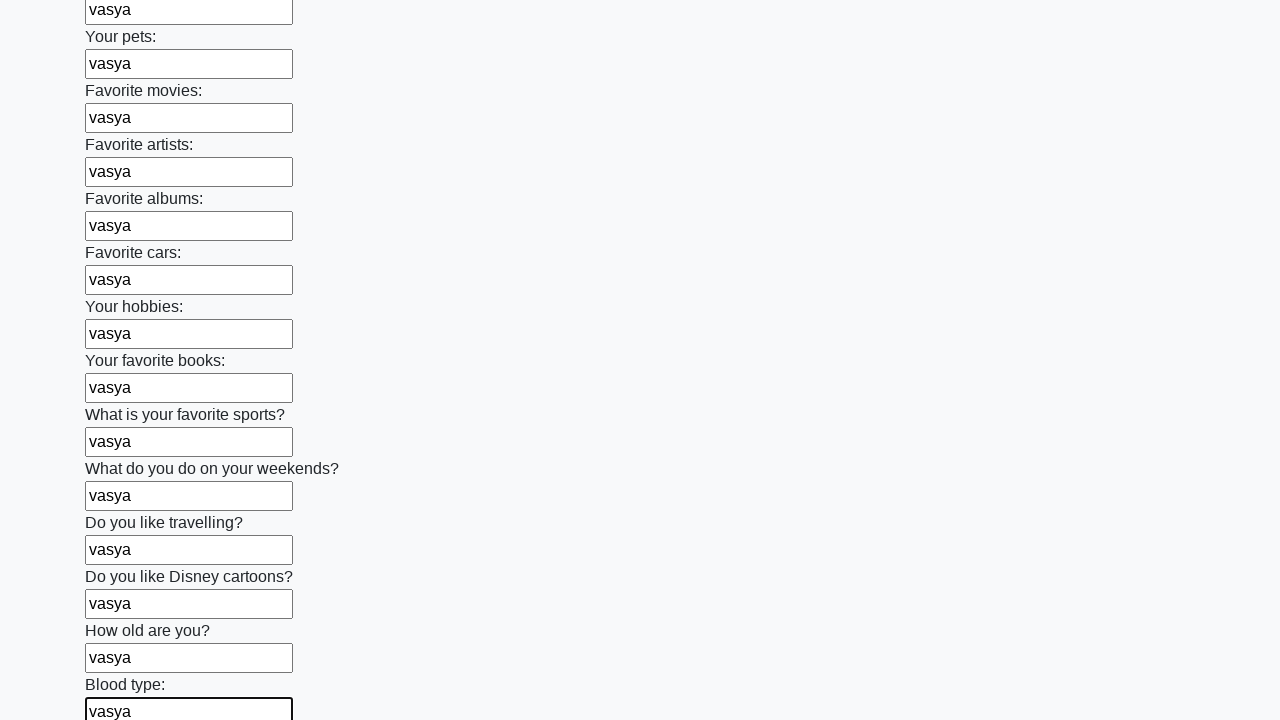

Filled input field with 'vasya' on input >> nth=19
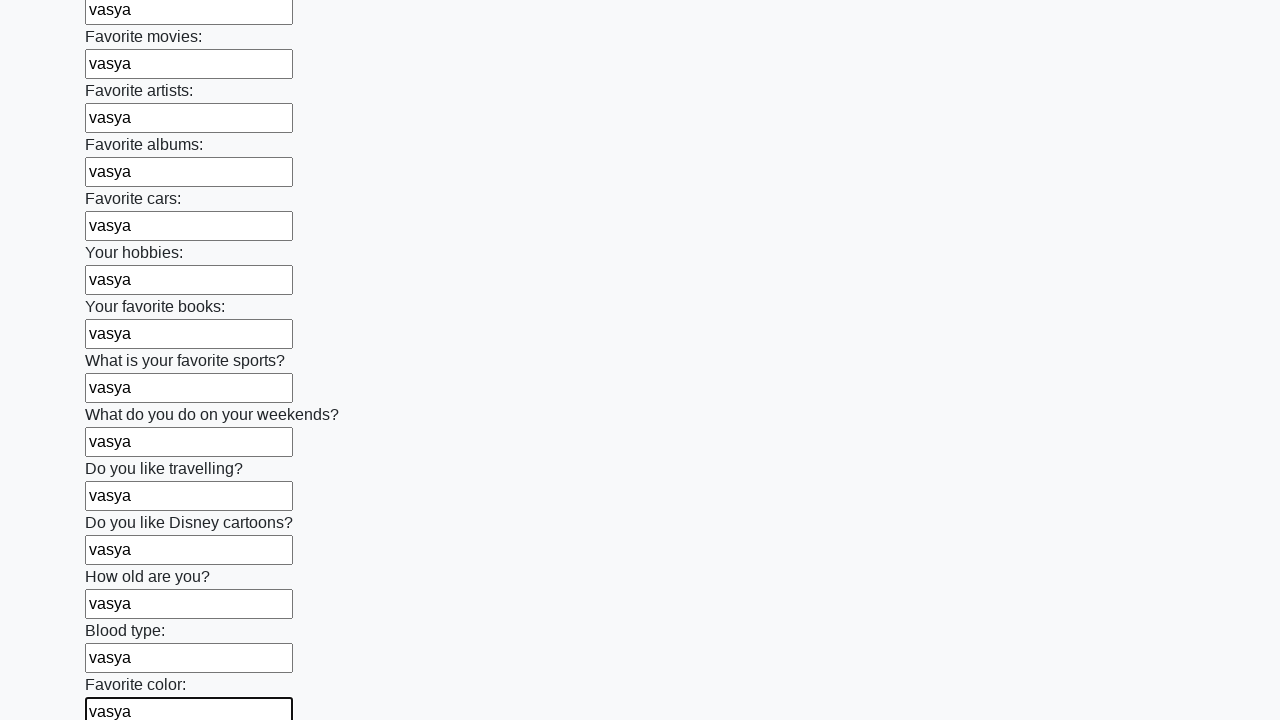

Filled input field with 'vasya' on input >> nth=20
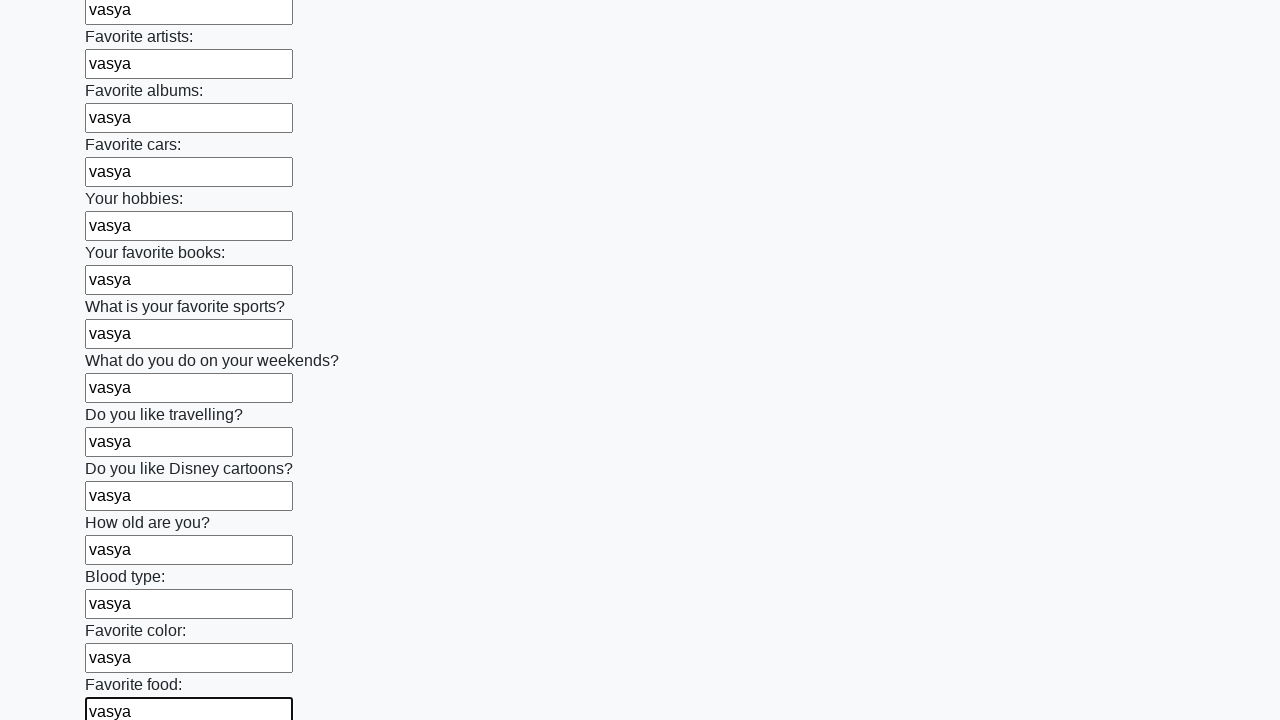

Filled input field with 'vasya' on input >> nth=21
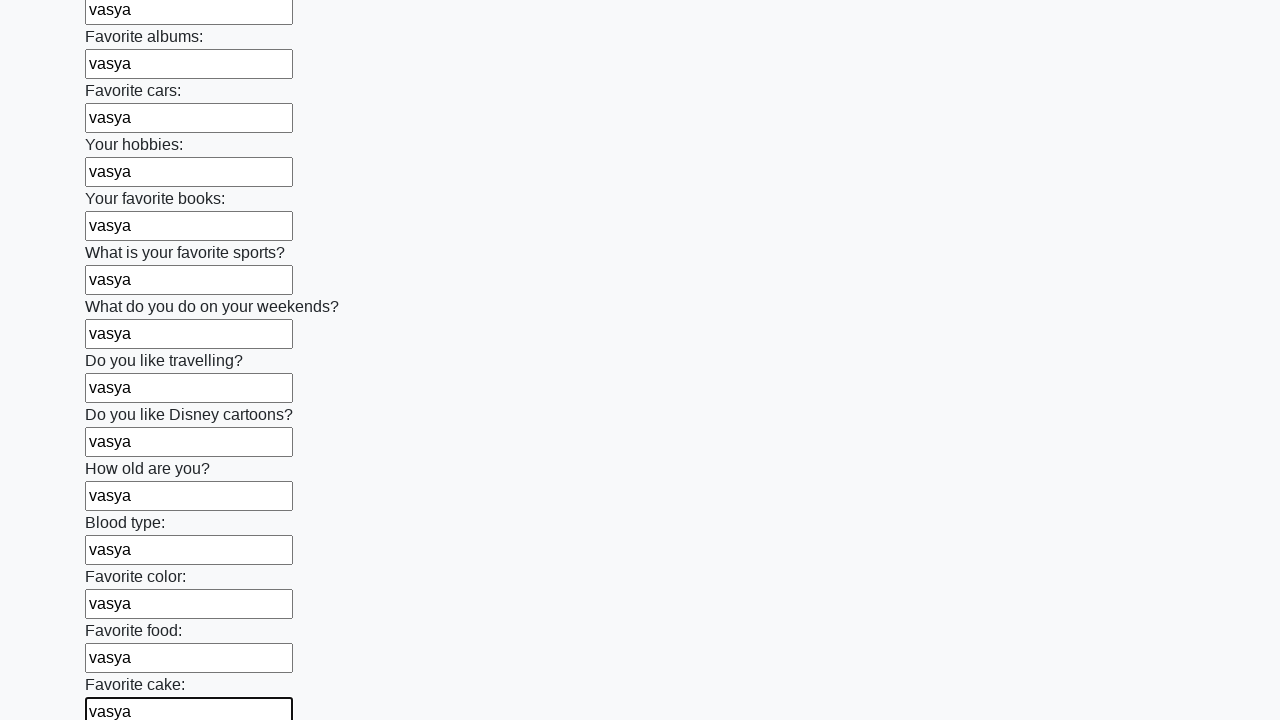

Filled input field with 'vasya' on input >> nth=22
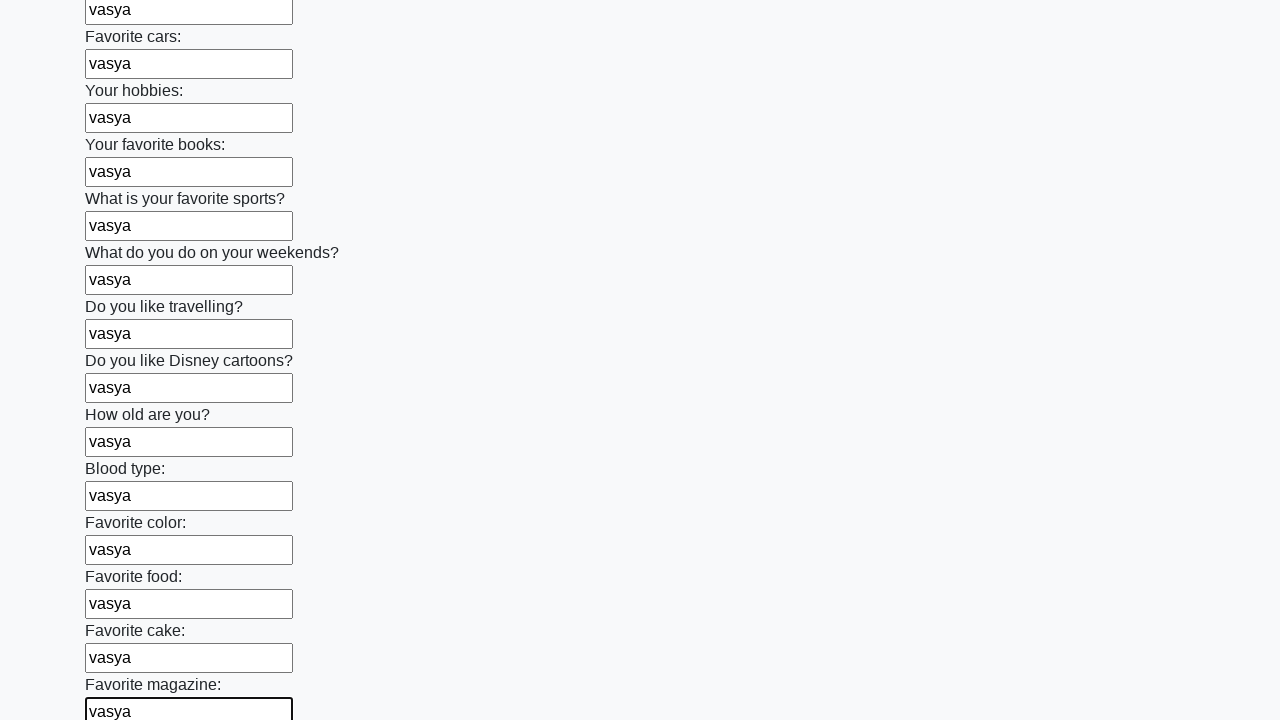

Filled input field with 'vasya' on input >> nth=23
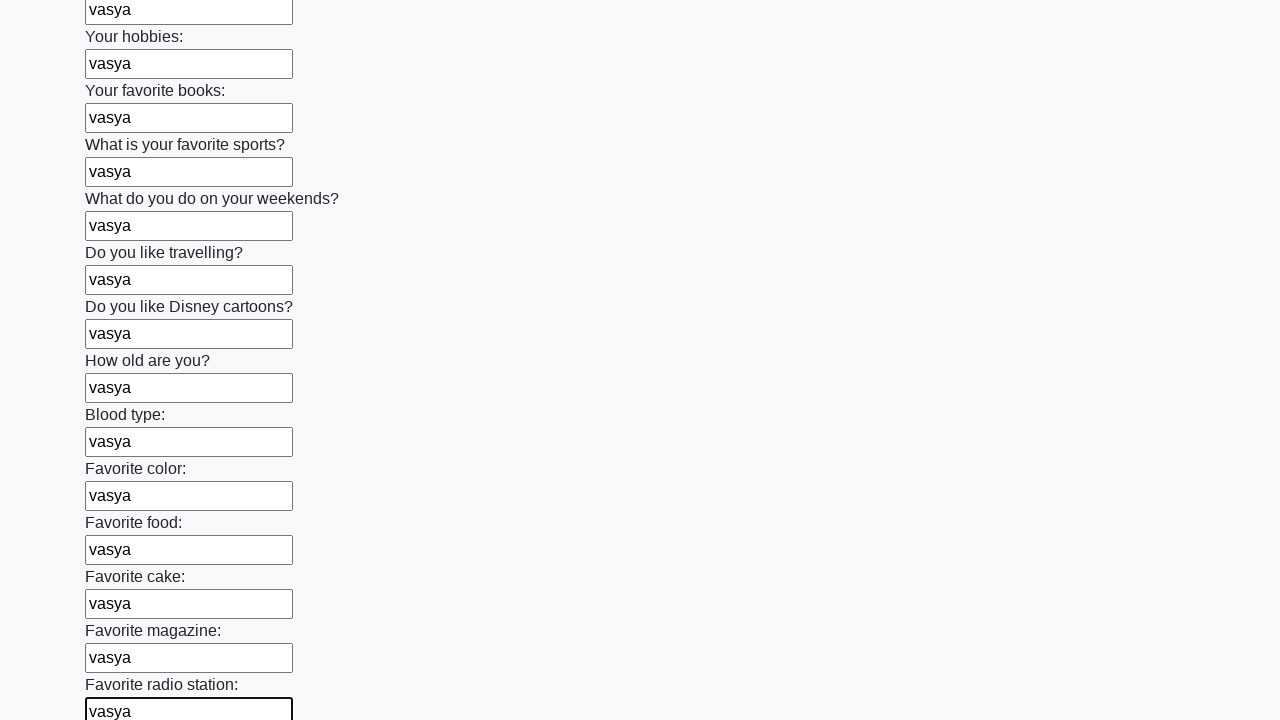

Filled input field with 'vasya' on input >> nth=24
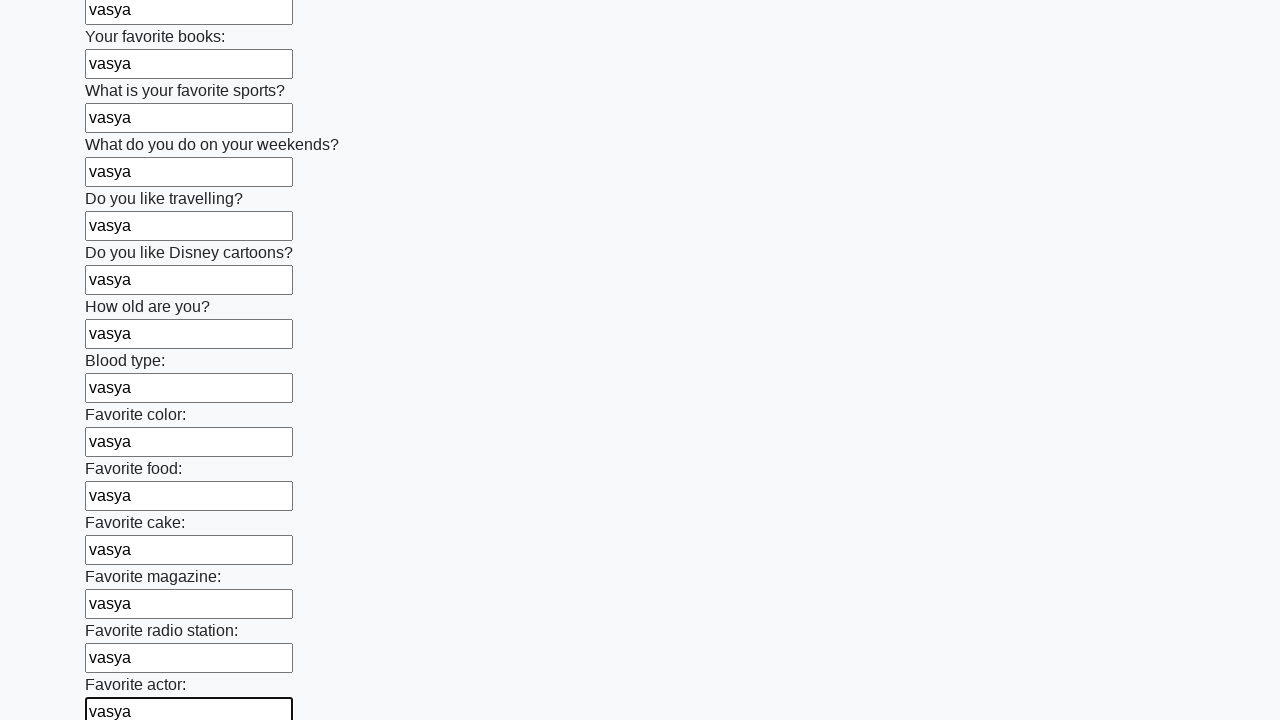

Filled input field with 'vasya' on input >> nth=25
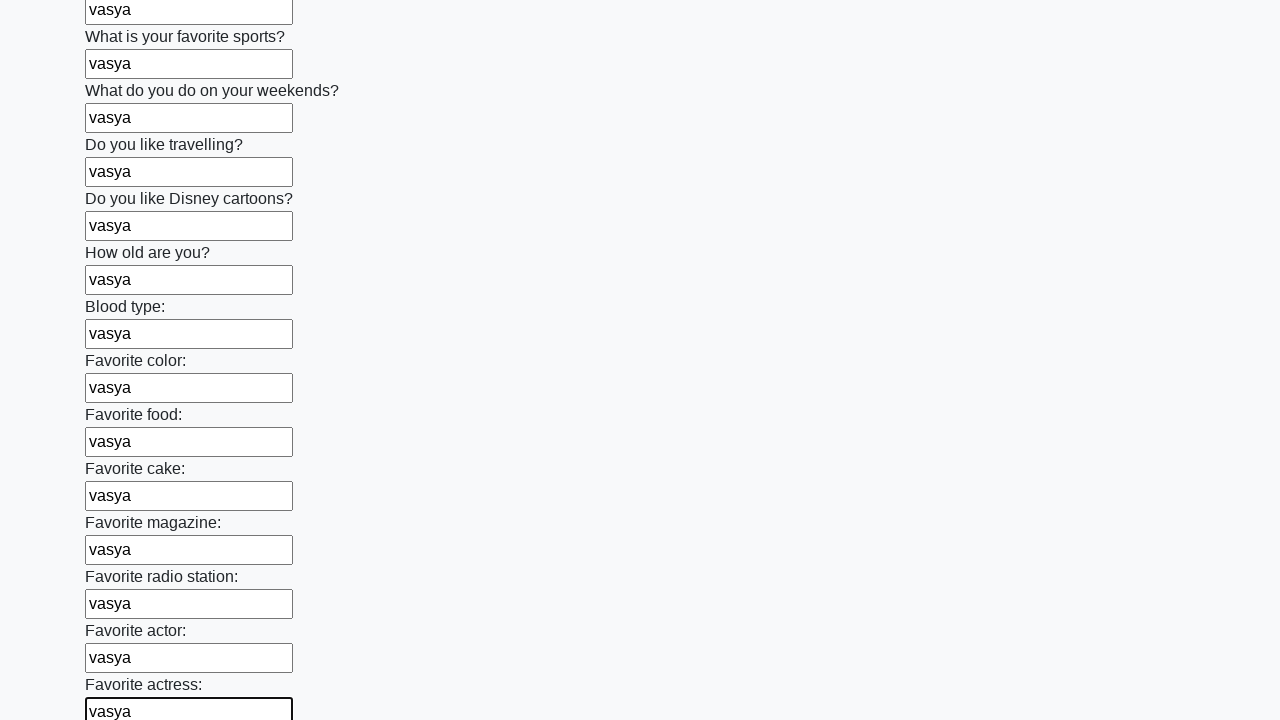

Filled input field with 'vasya' on input >> nth=26
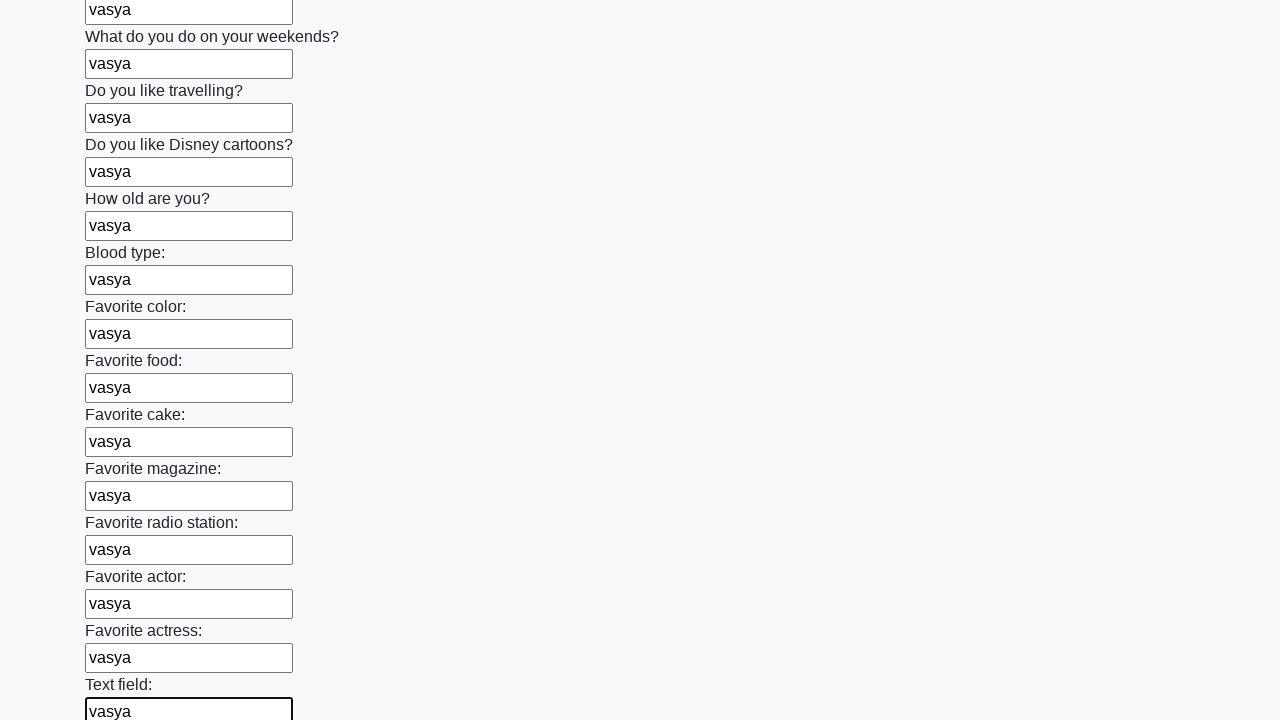

Filled input field with 'vasya' on input >> nth=27
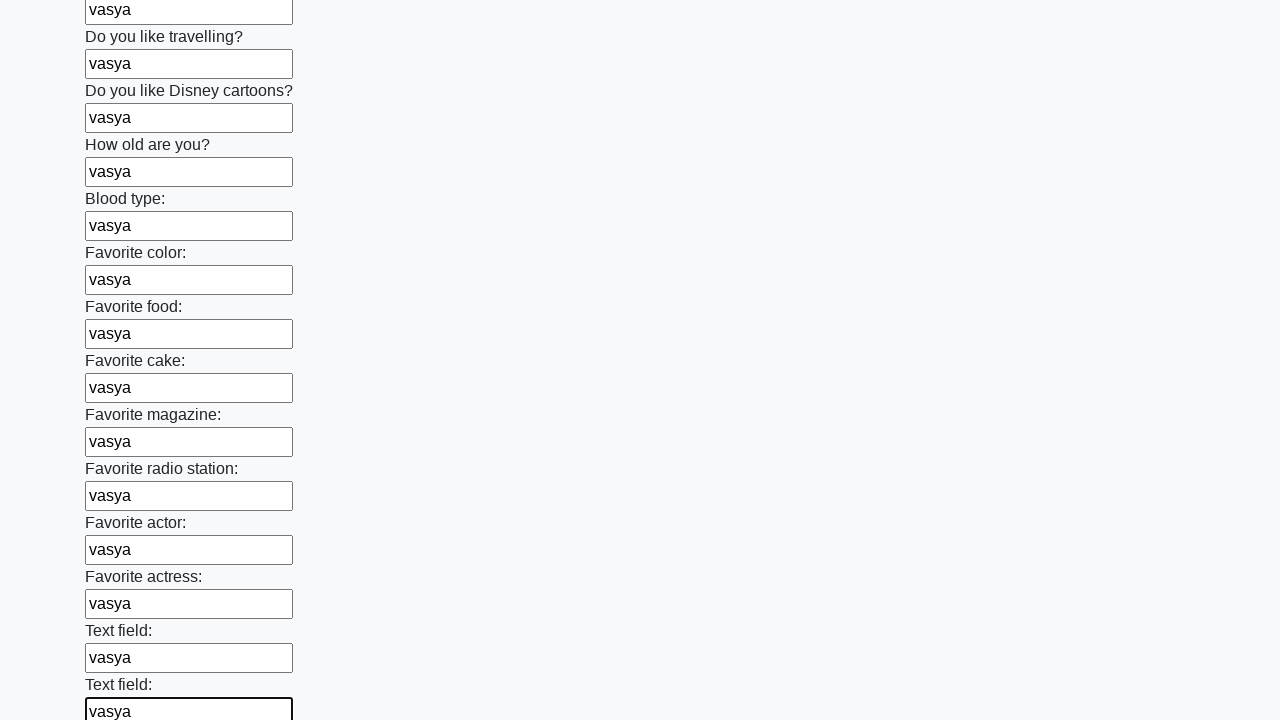

Filled input field with 'vasya' on input >> nth=28
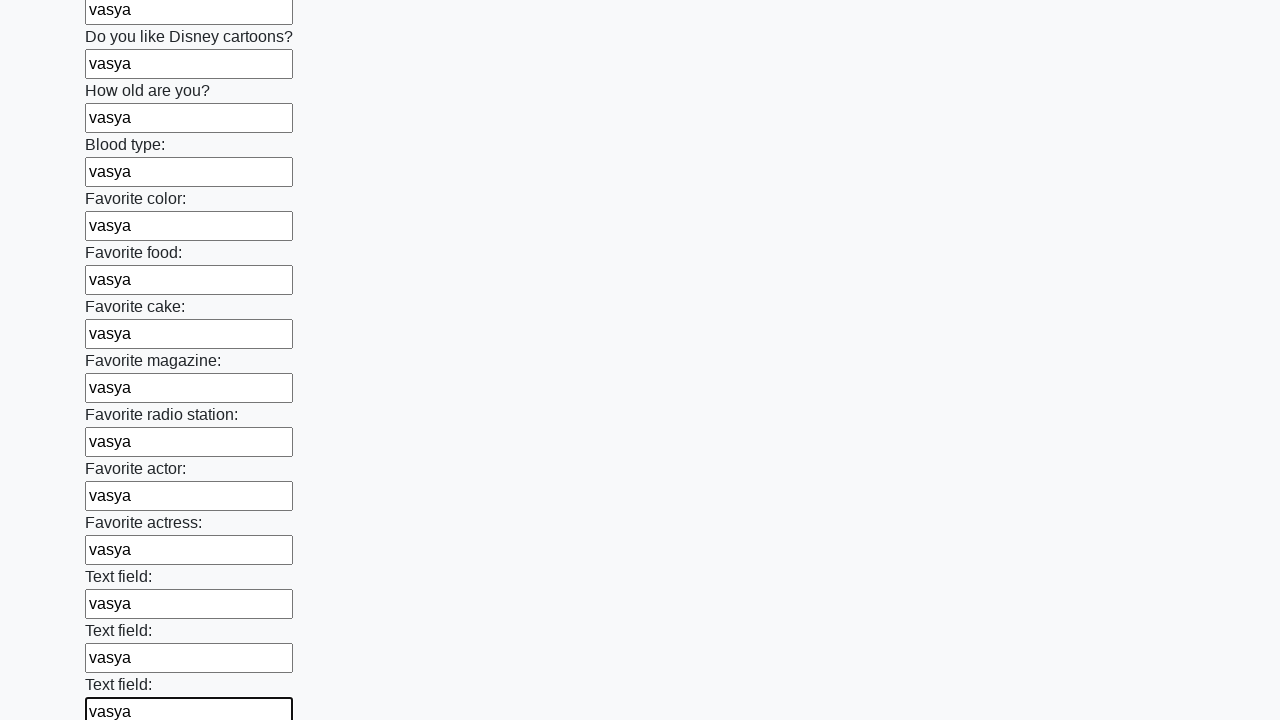

Filled input field with 'vasya' on input >> nth=29
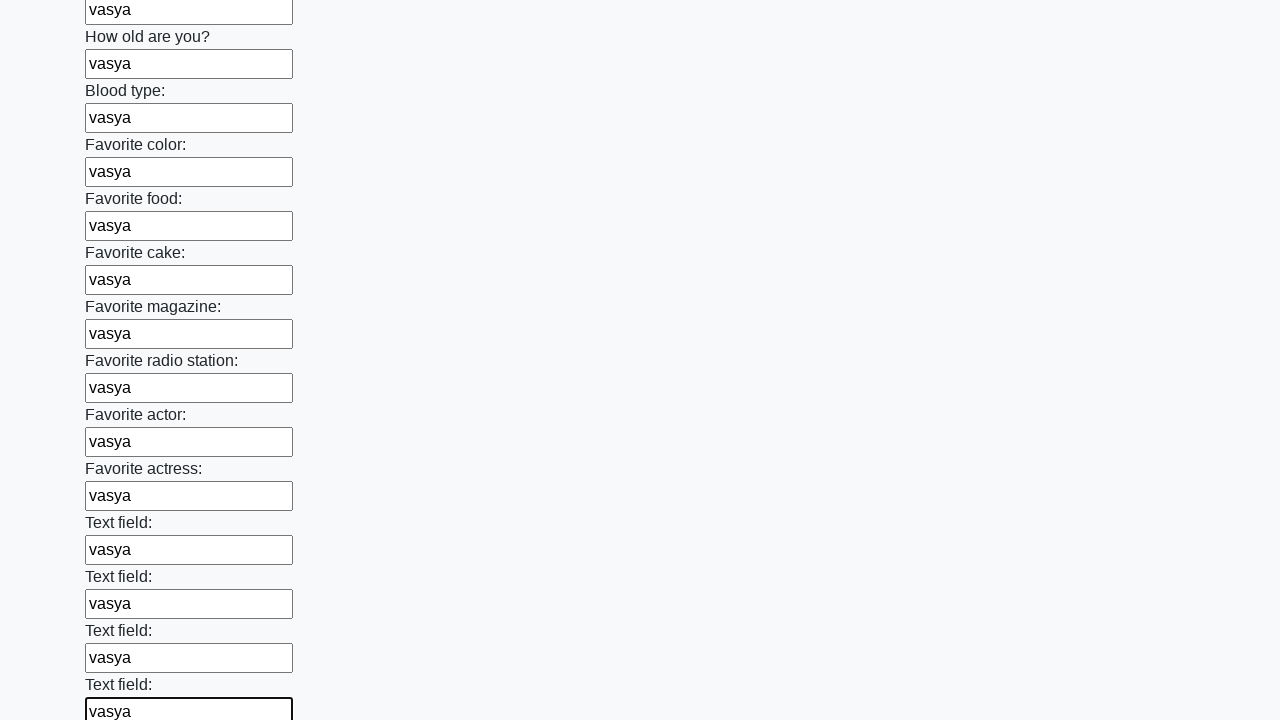

Filled input field with 'vasya' on input >> nth=30
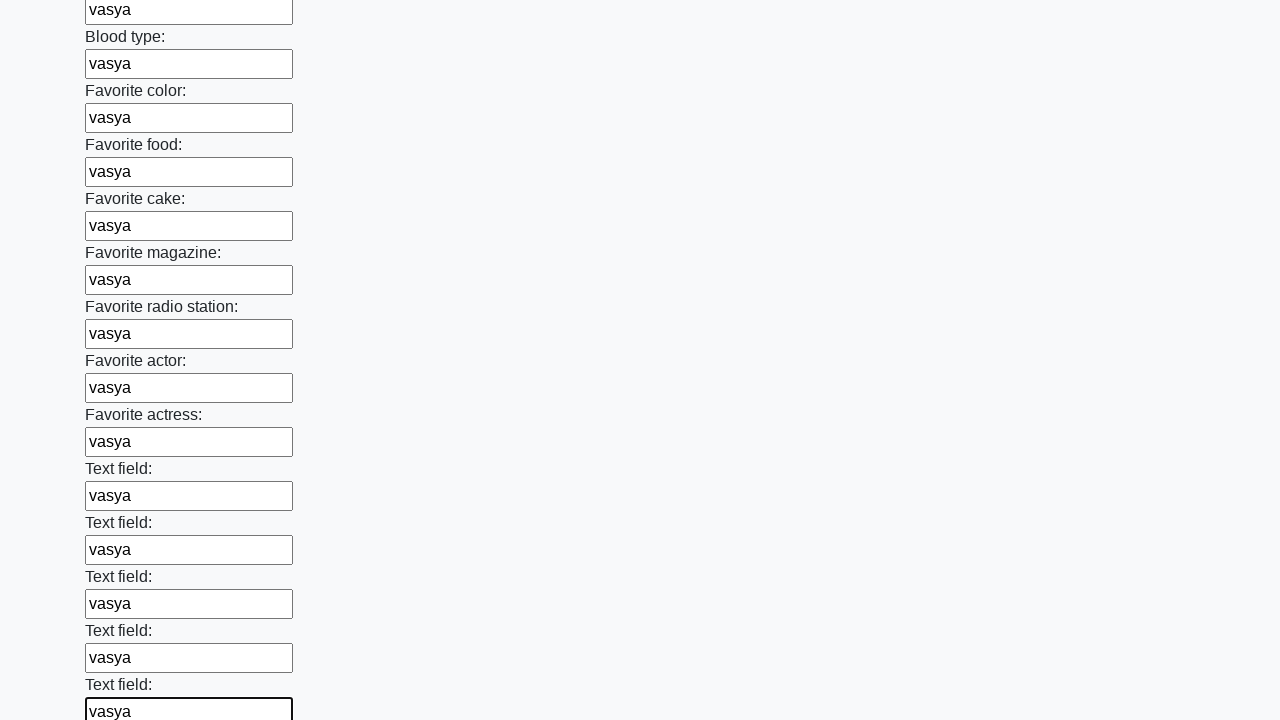

Filled input field with 'vasya' on input >> nth=31
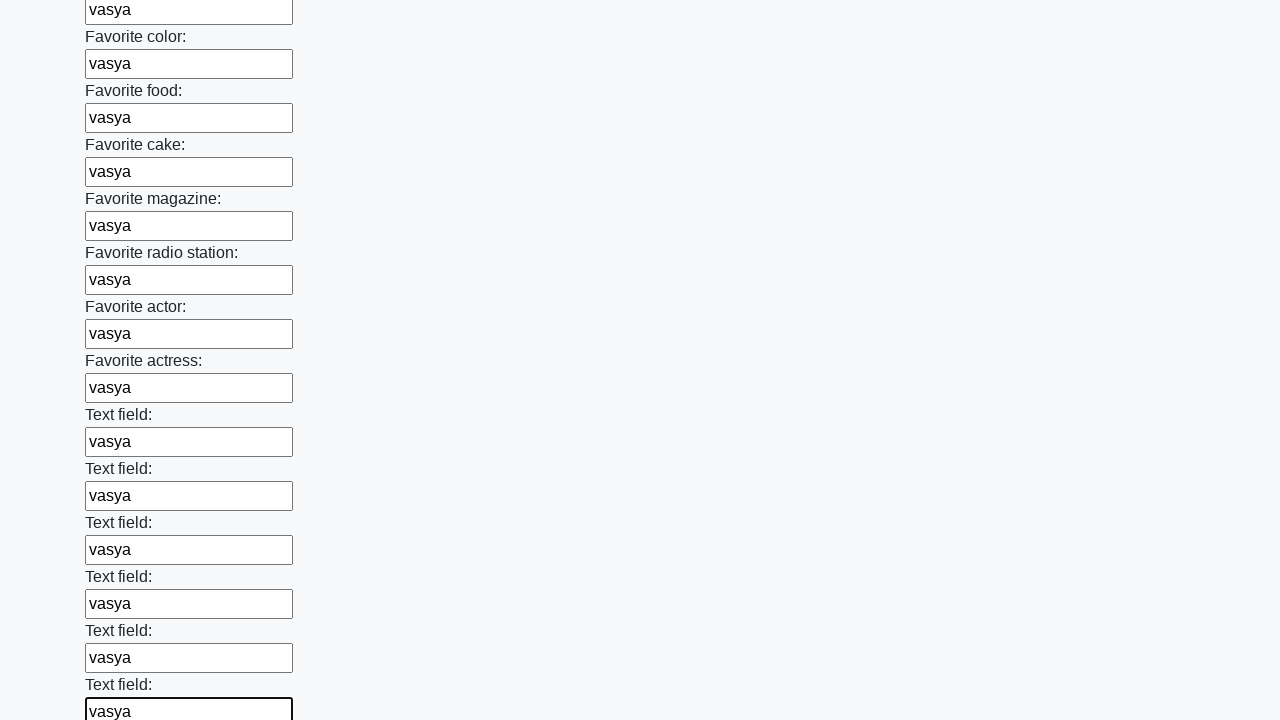

Filled input field with 'vasya' on input >> nth=32
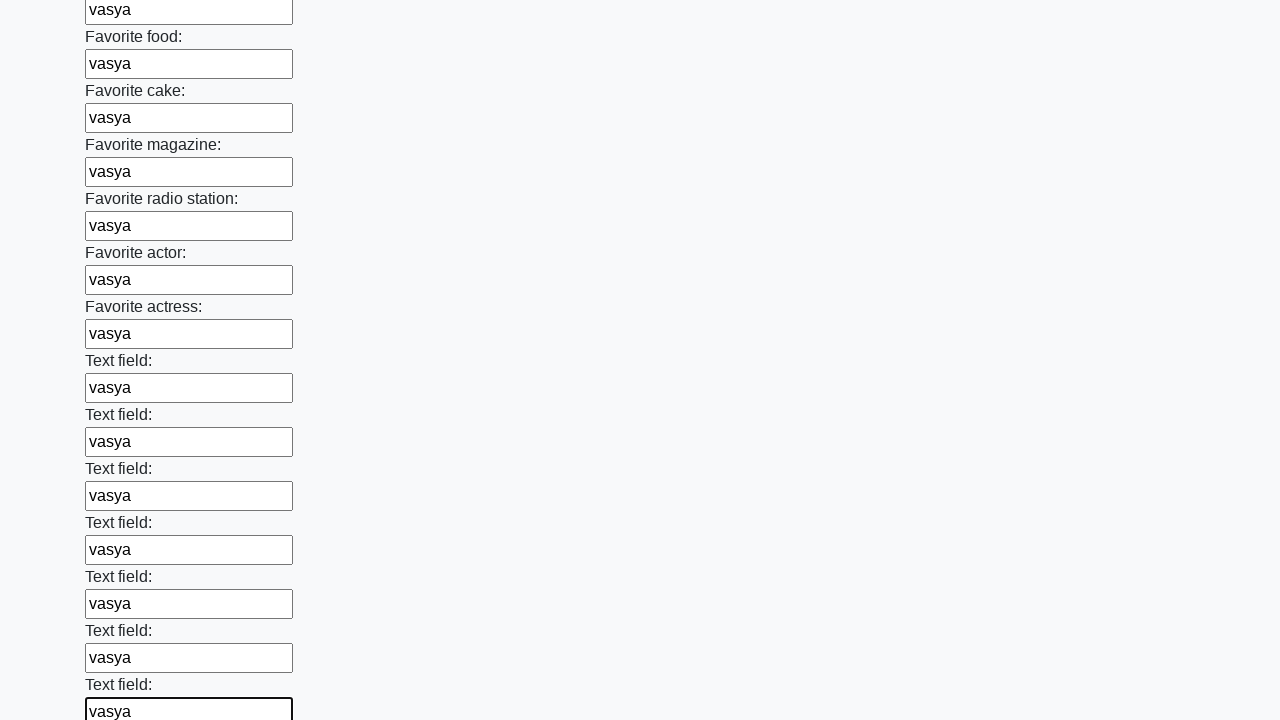

Filled input field with 'vasya' on input >> nth=33
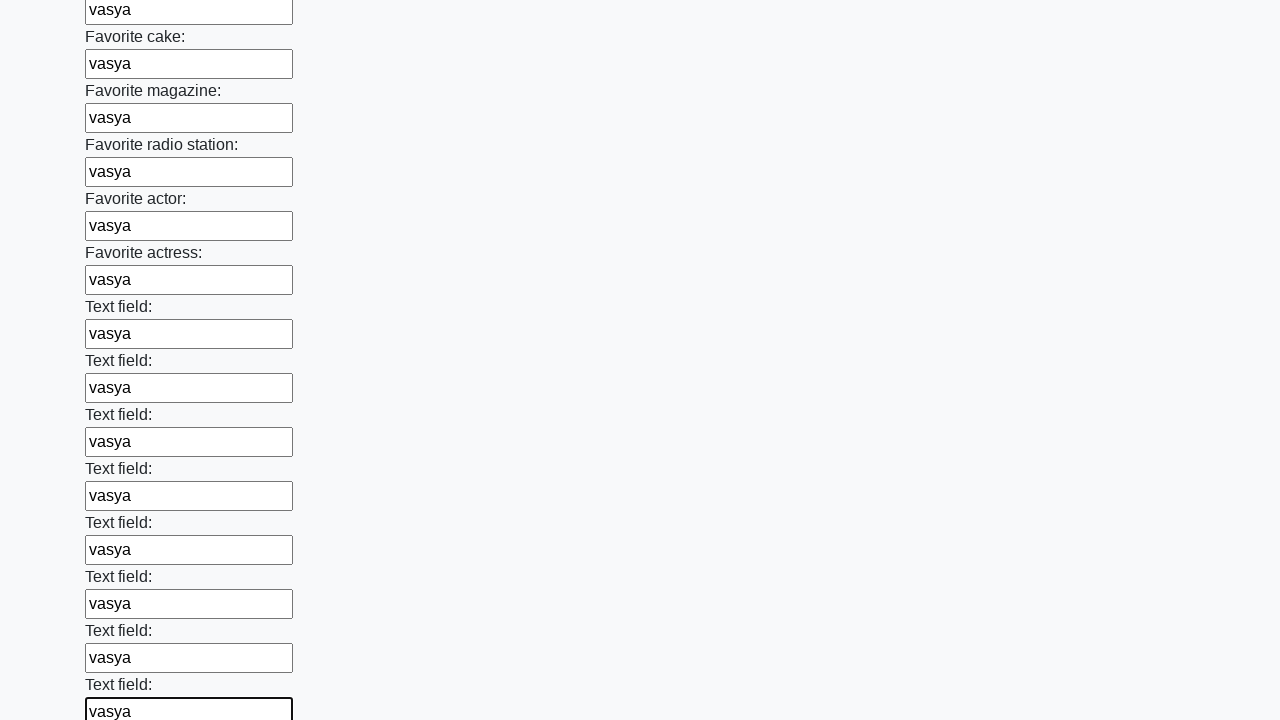

Filled input field with 'vasya' on input >> nth=34
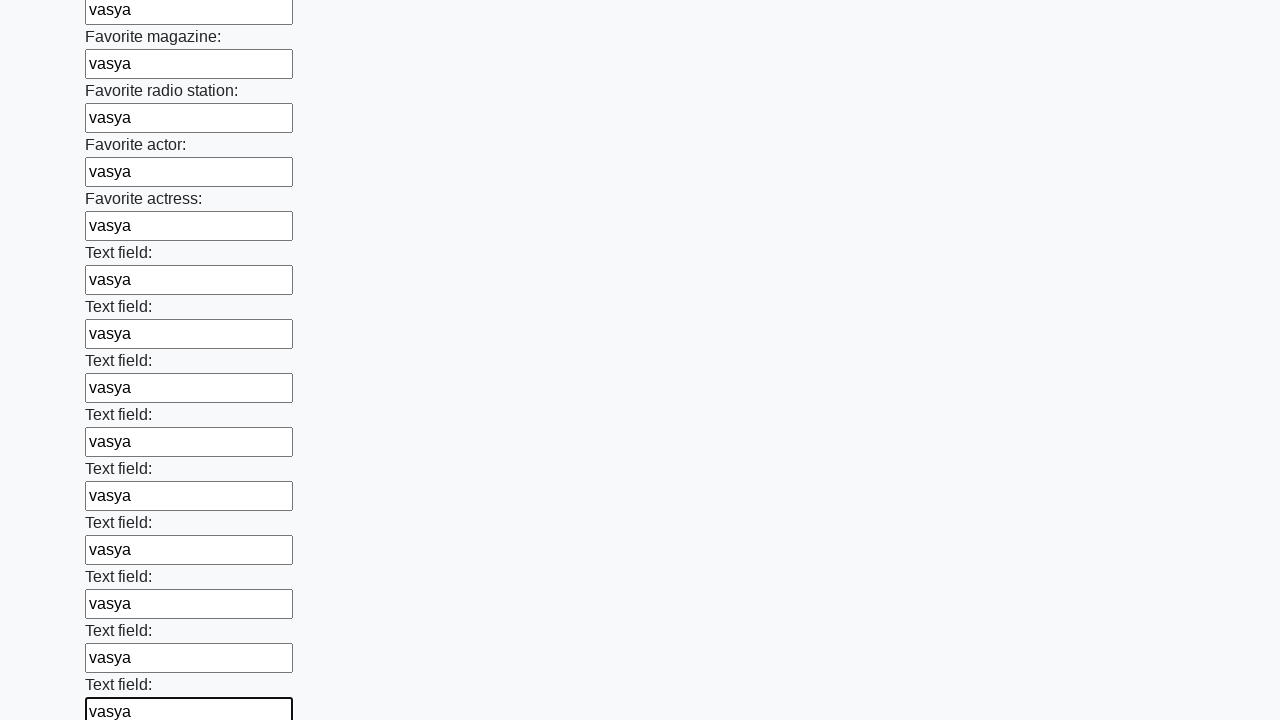

Filled input field with 'vasya' on input >> nth=35
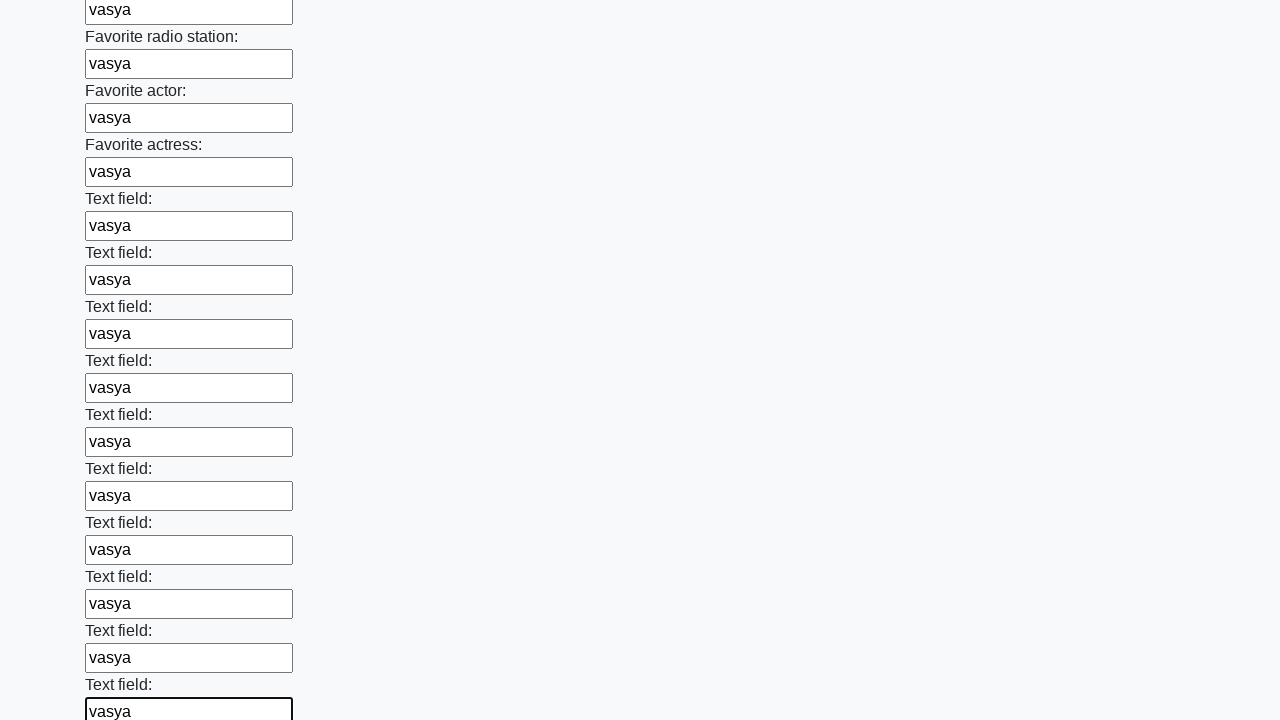

Filled input field with 'vasya' on input >> nth=36
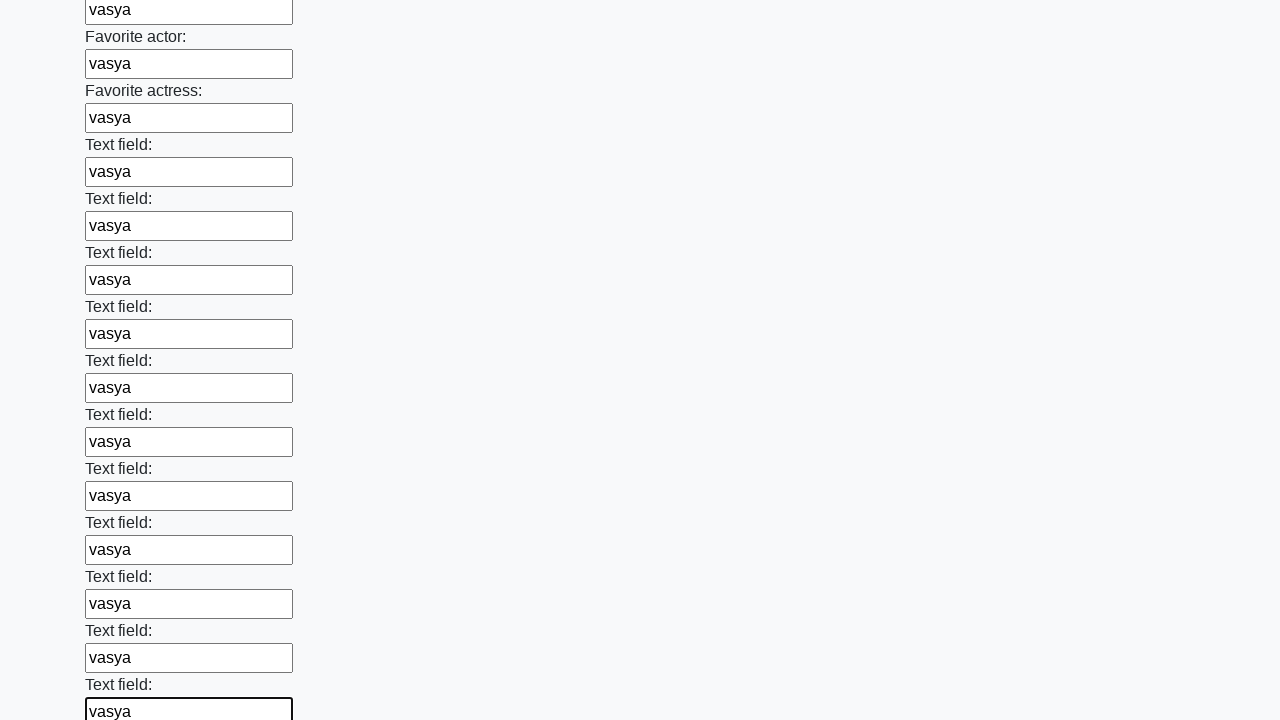

Filled input field with 'vasya' on input >> nth=37
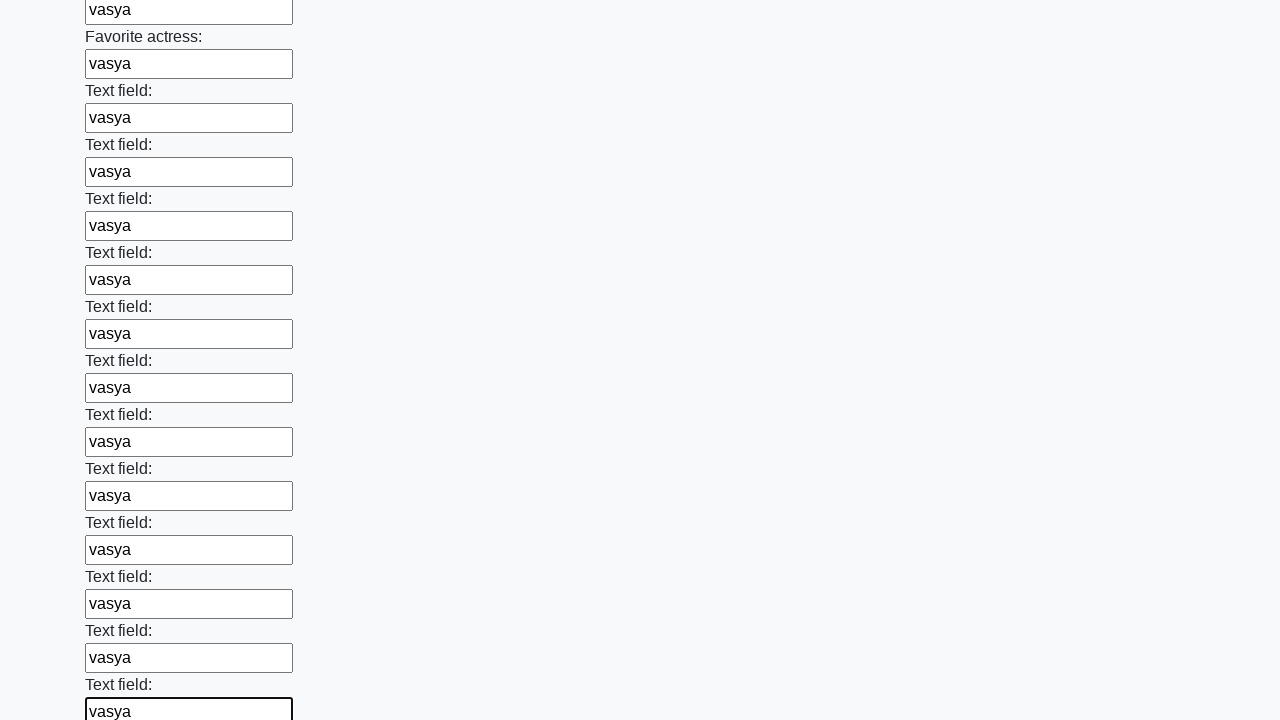

Filled input field with 'vasya' on input >> nth=38
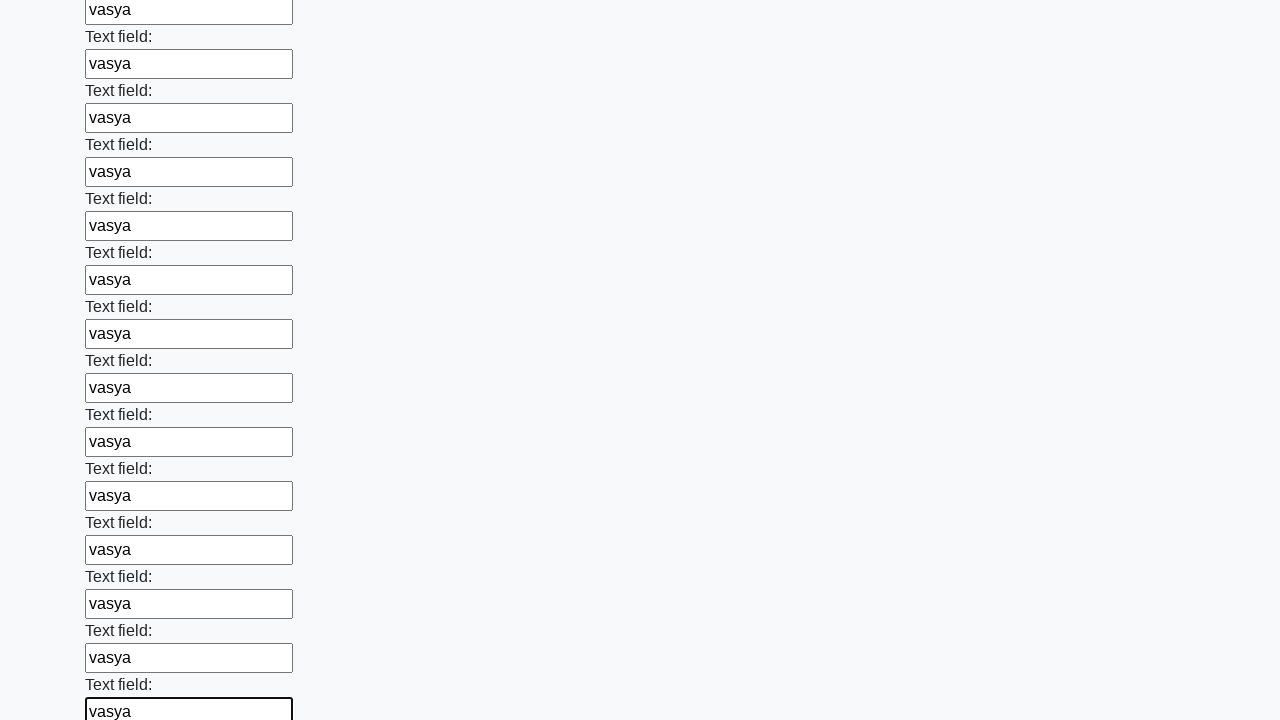

Filled input field with 'vasya' on input >> nth=39
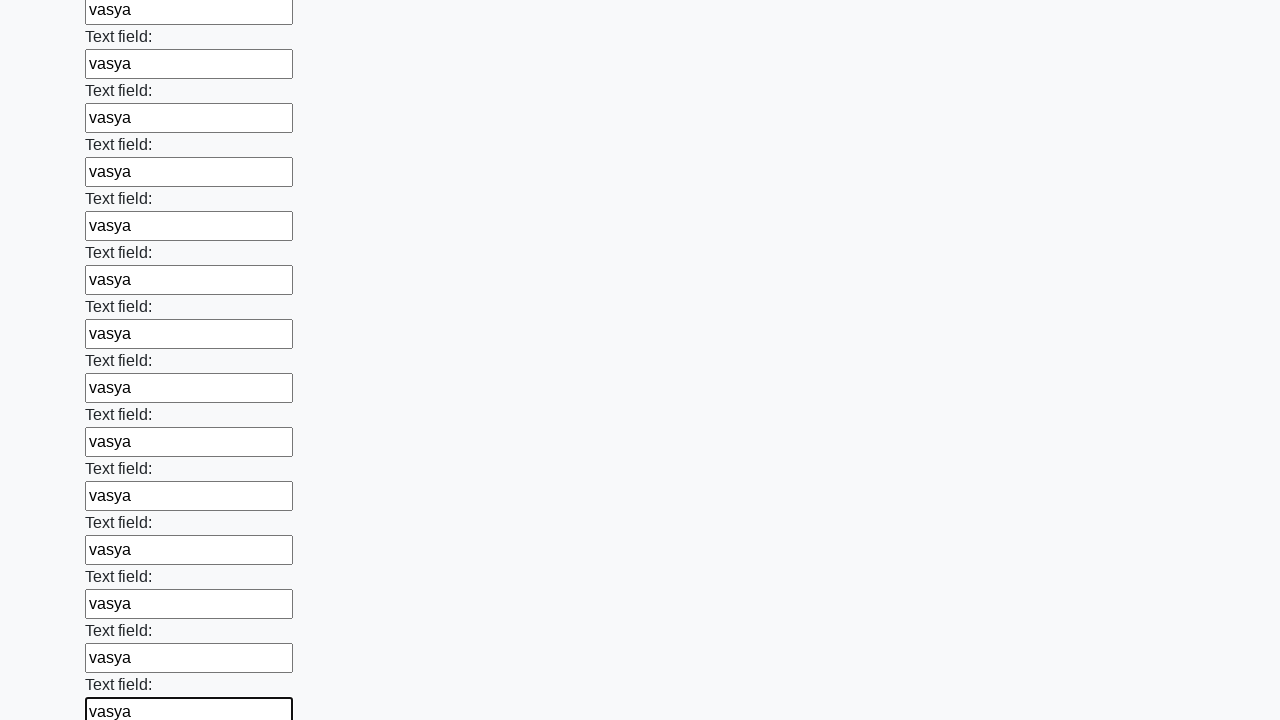

Filled input field with 'vasya' on input >> nth=40
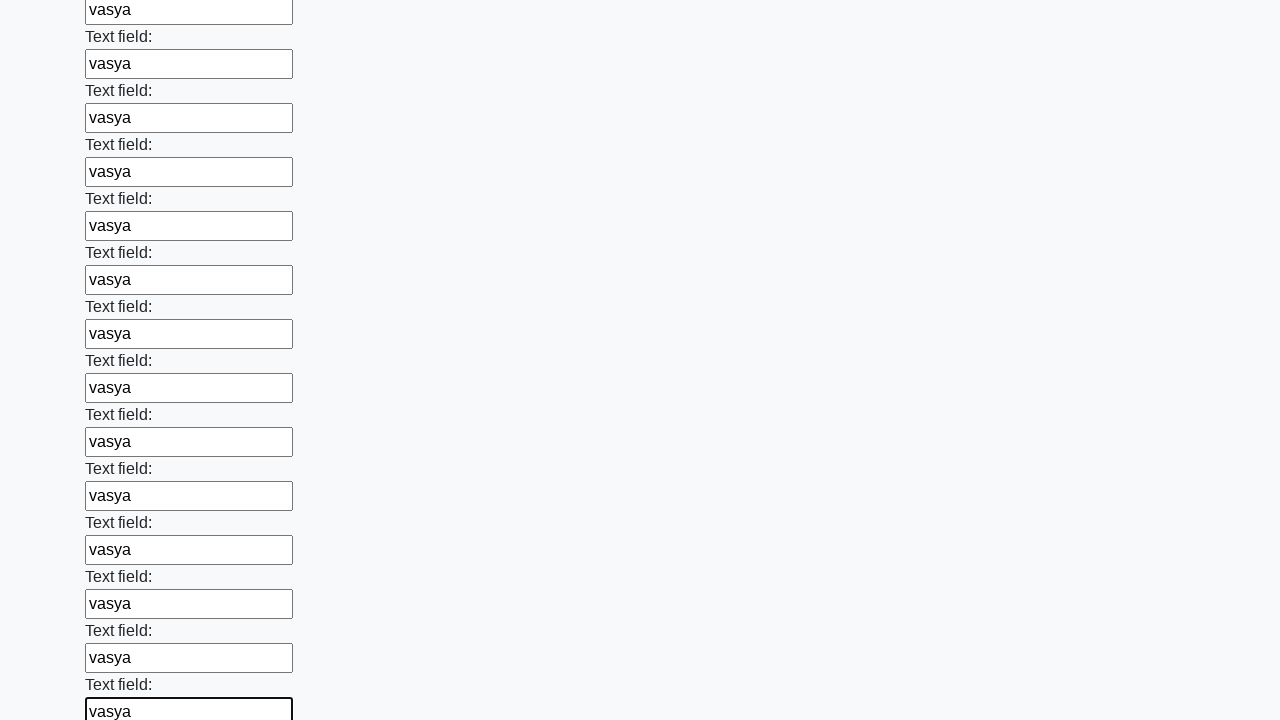

Filled input field with 'vasya' on input >> nth=41
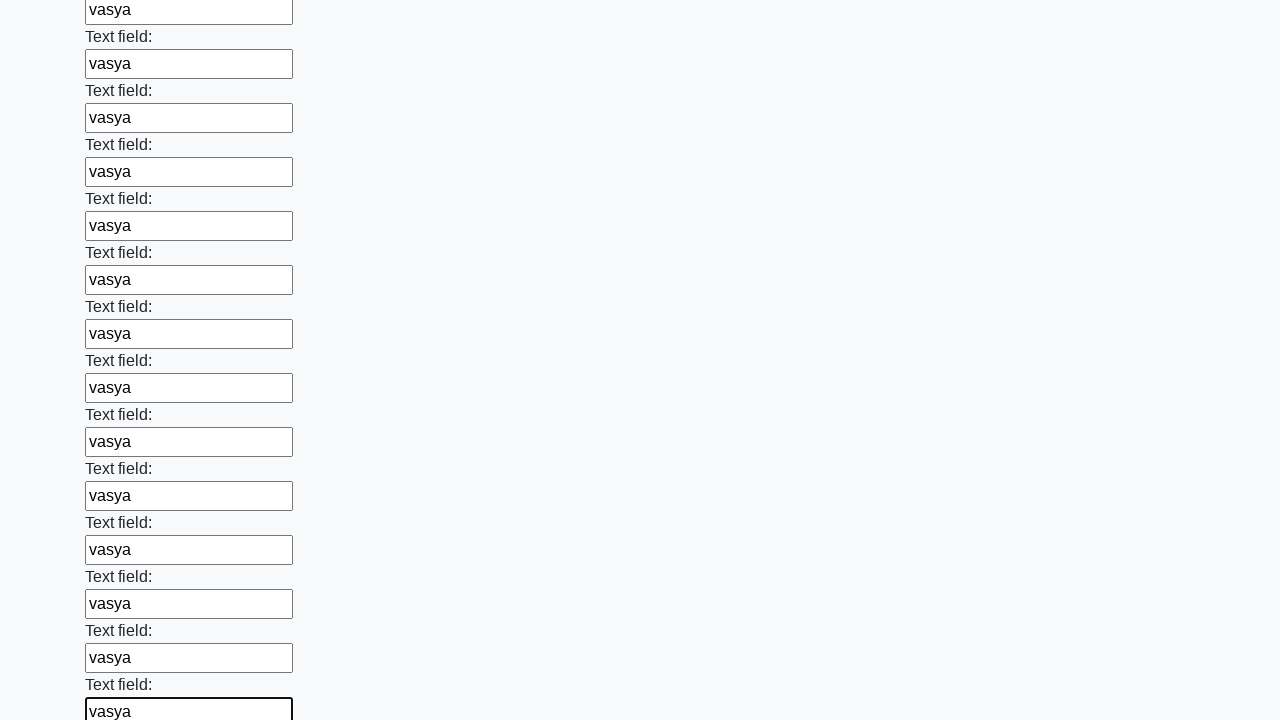

Filled input field with 'vasya' on input >> nth=42
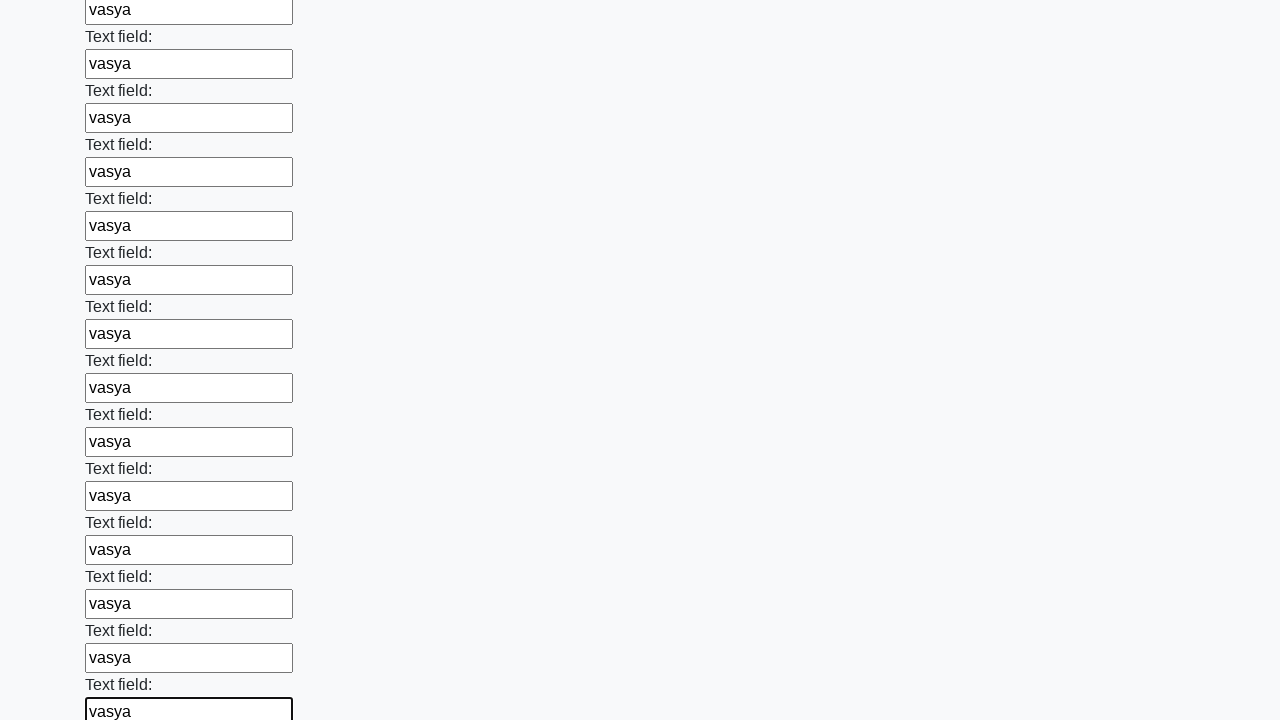

Filled input field with 'vasya' on input >> nth=43
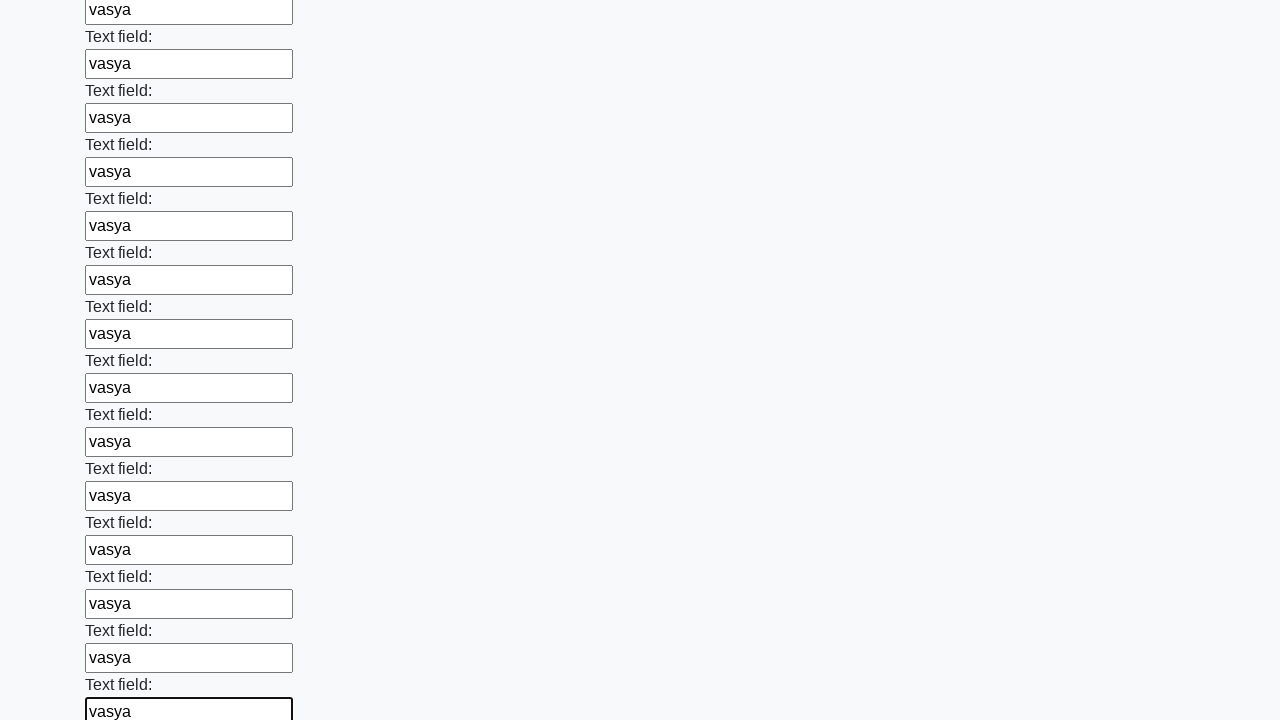

Filled input field with 'vasya' on input >> nth=44
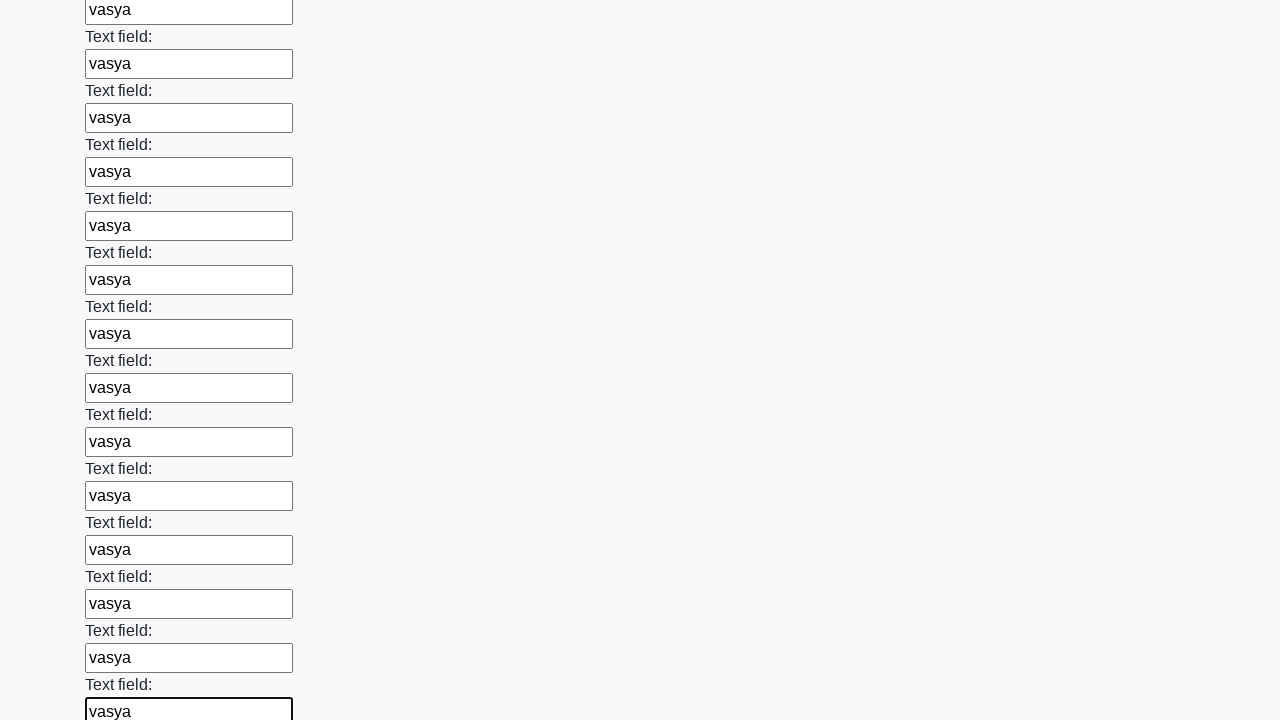

Filled input field with 'vasya' on input >> nth=45
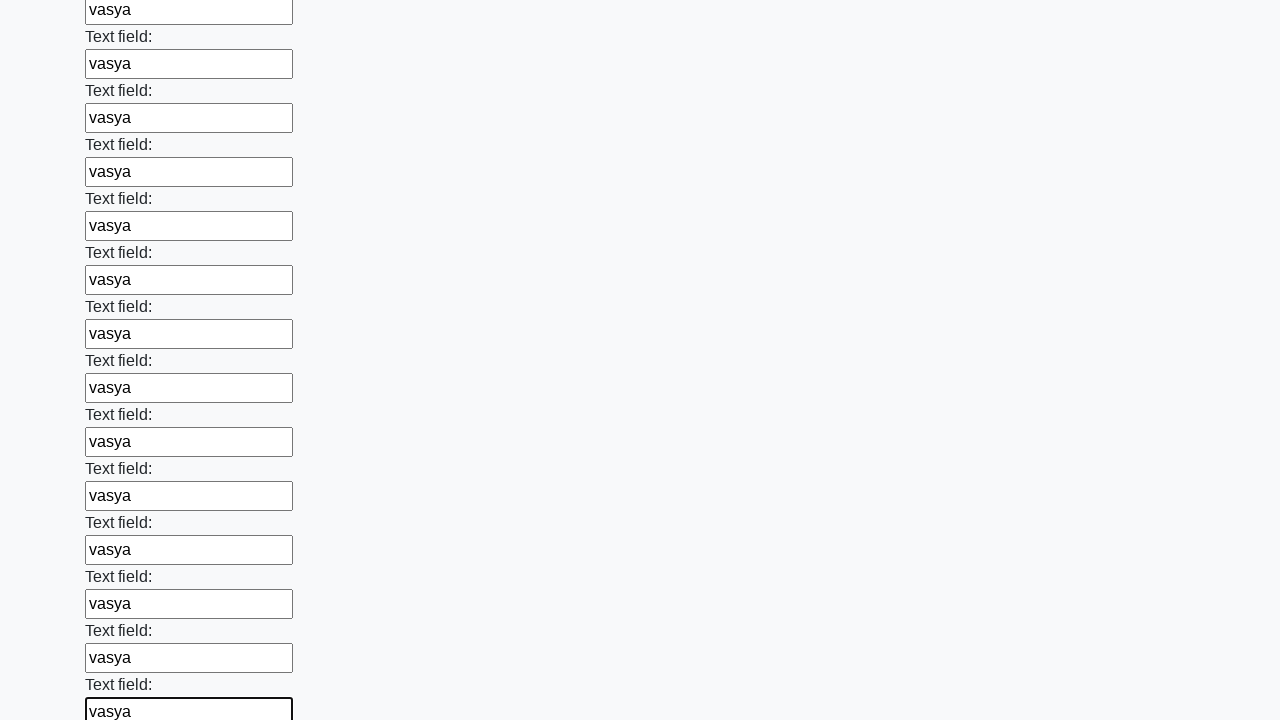

Filled input field with 'vasya' on input >> nth=46
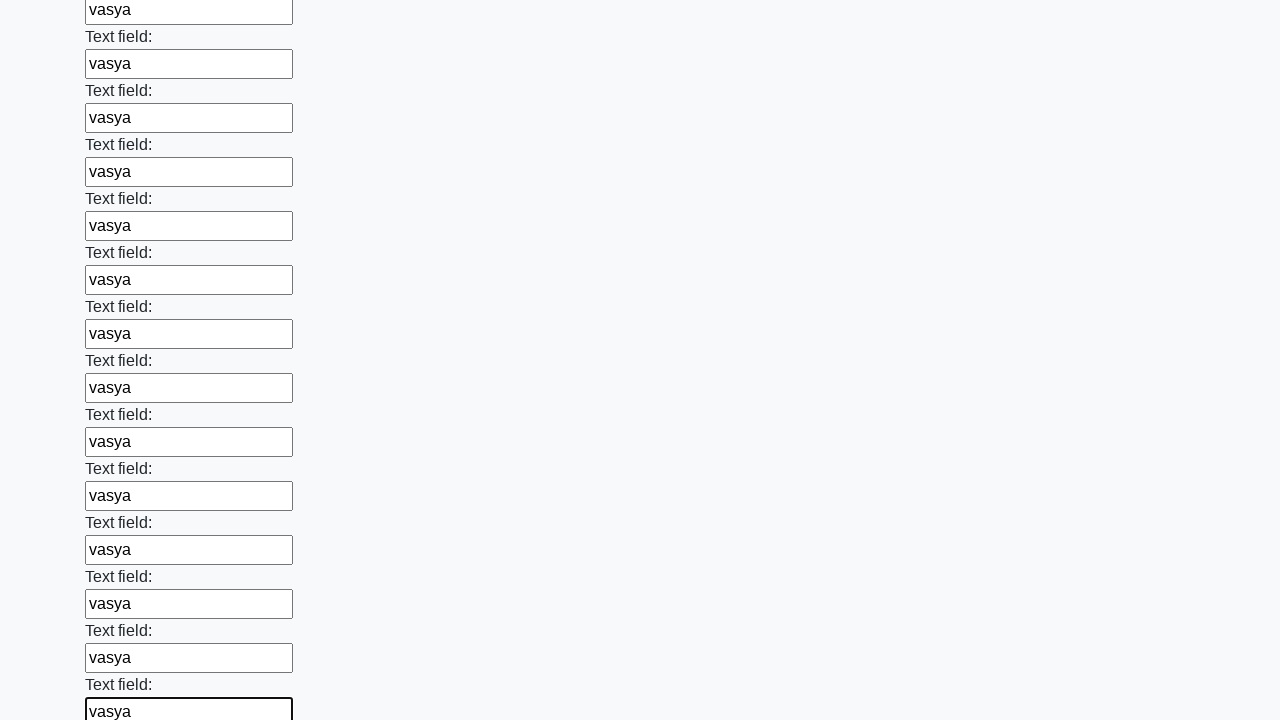

Filled input field with 'vasya' on input >> nth=47
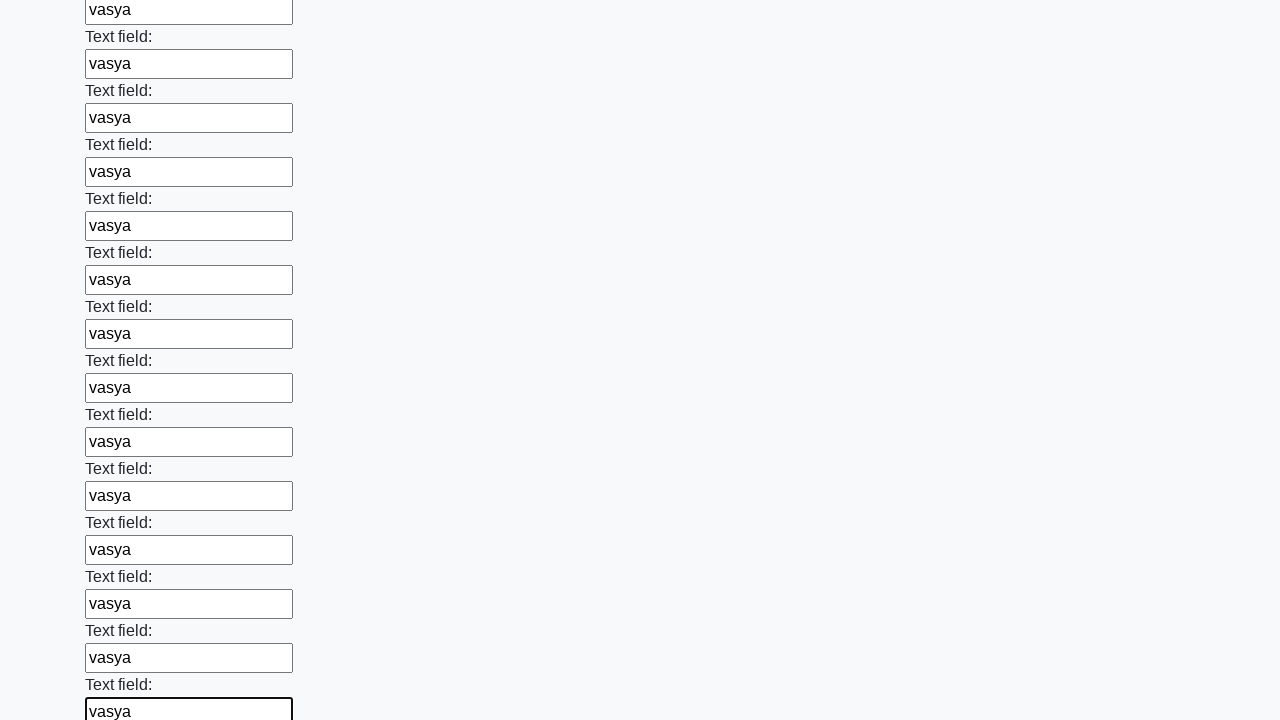

Filled input field with 'vasya' on input >> nth=48
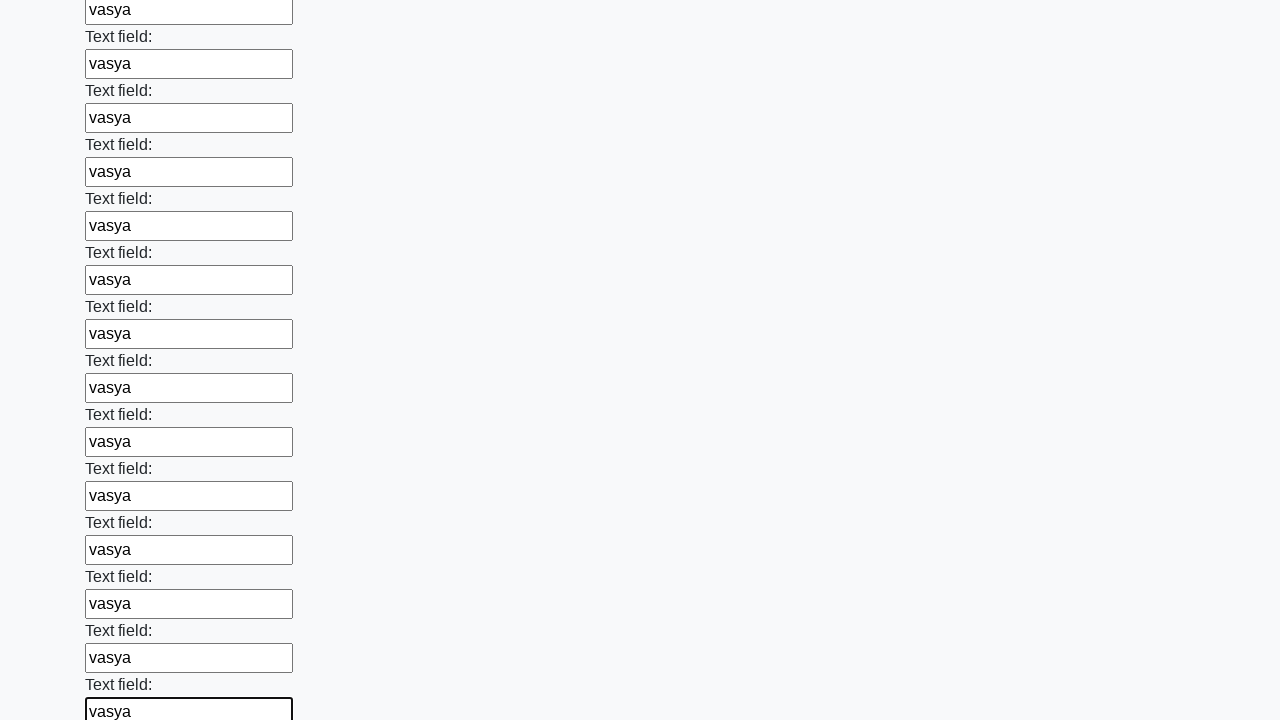

Filled input field with 'vasya' on input >> nth=49
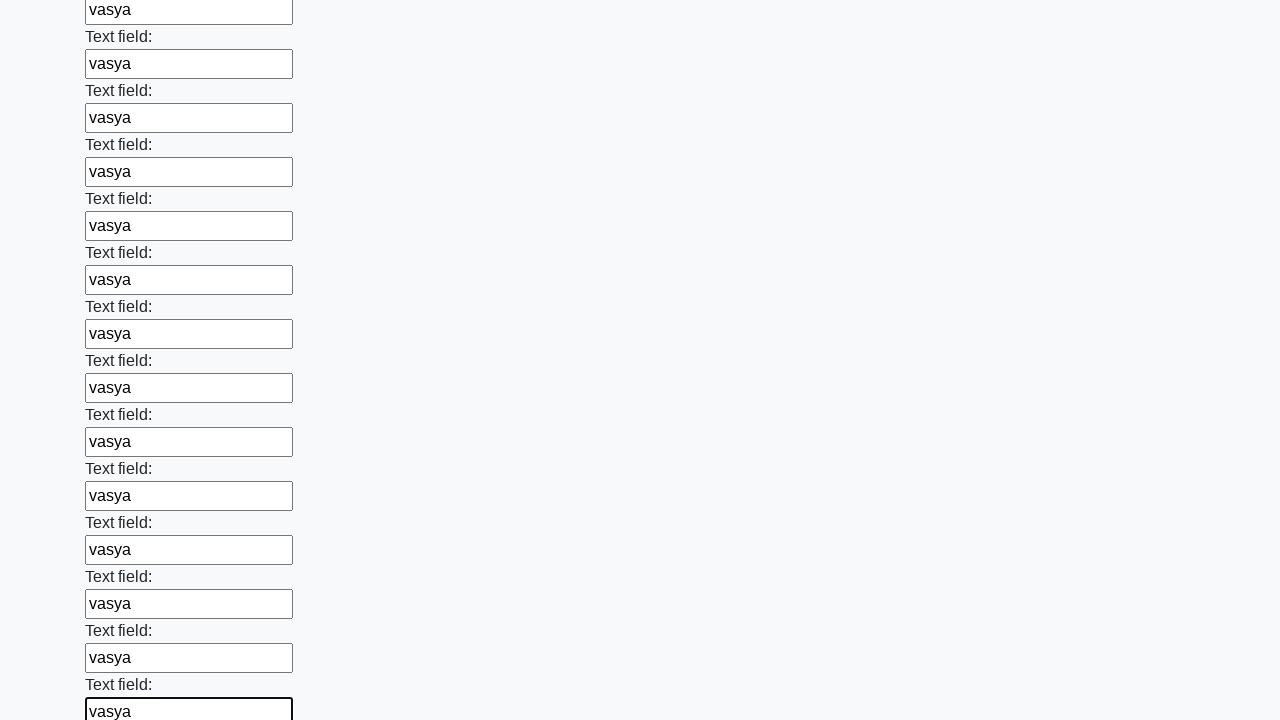

Filled input field with 'vasya' on input >> nth=50
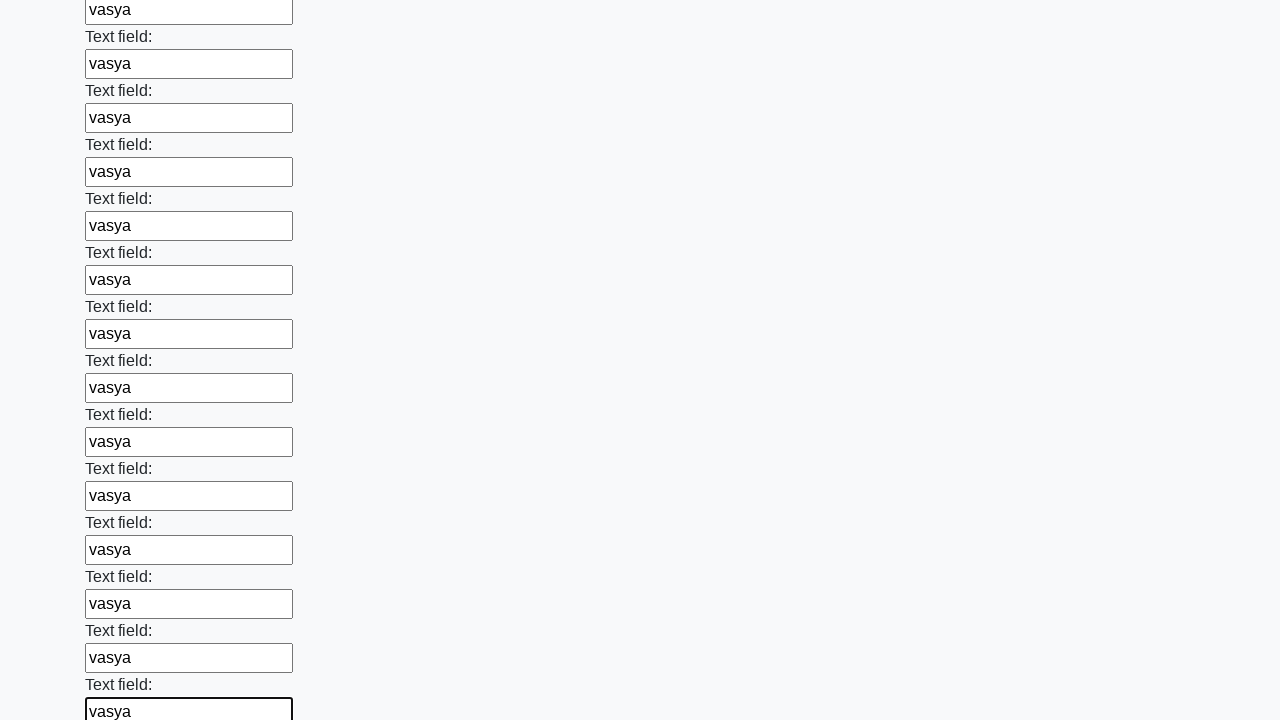

Filled input field with 'vasya' on input >> nth=51
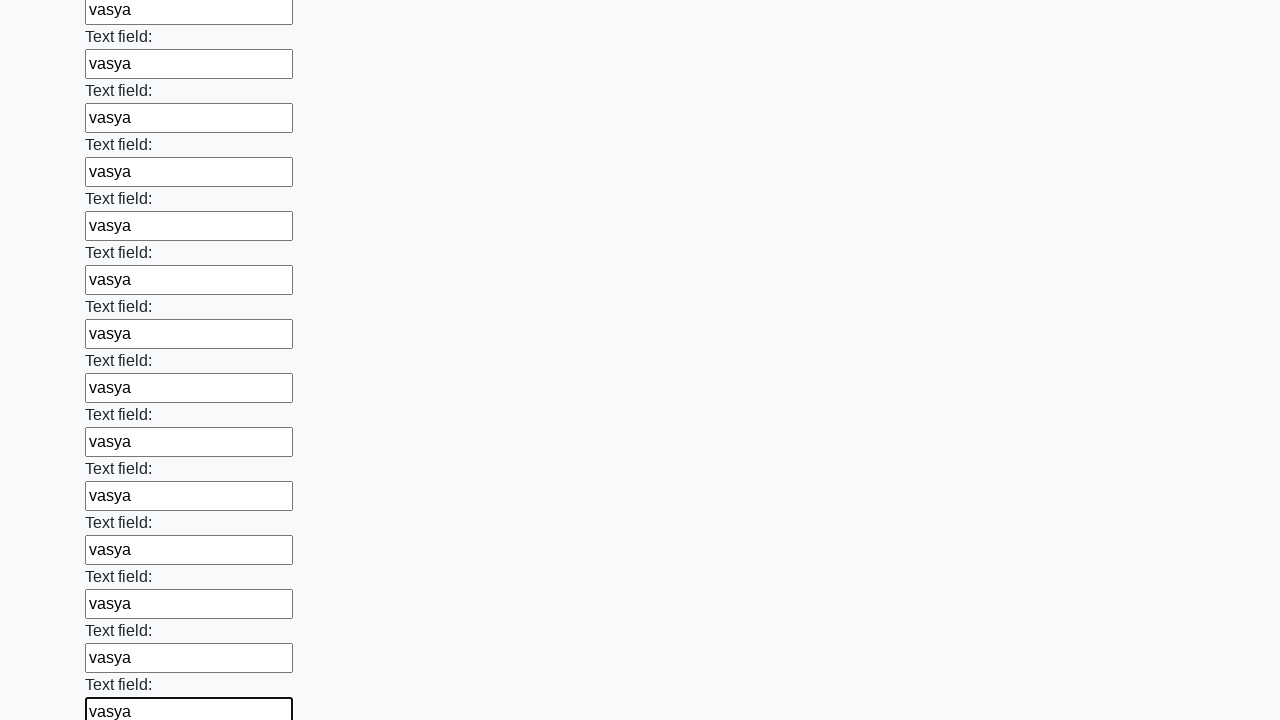

Filled input field with 'vasya' on input >> nth=52
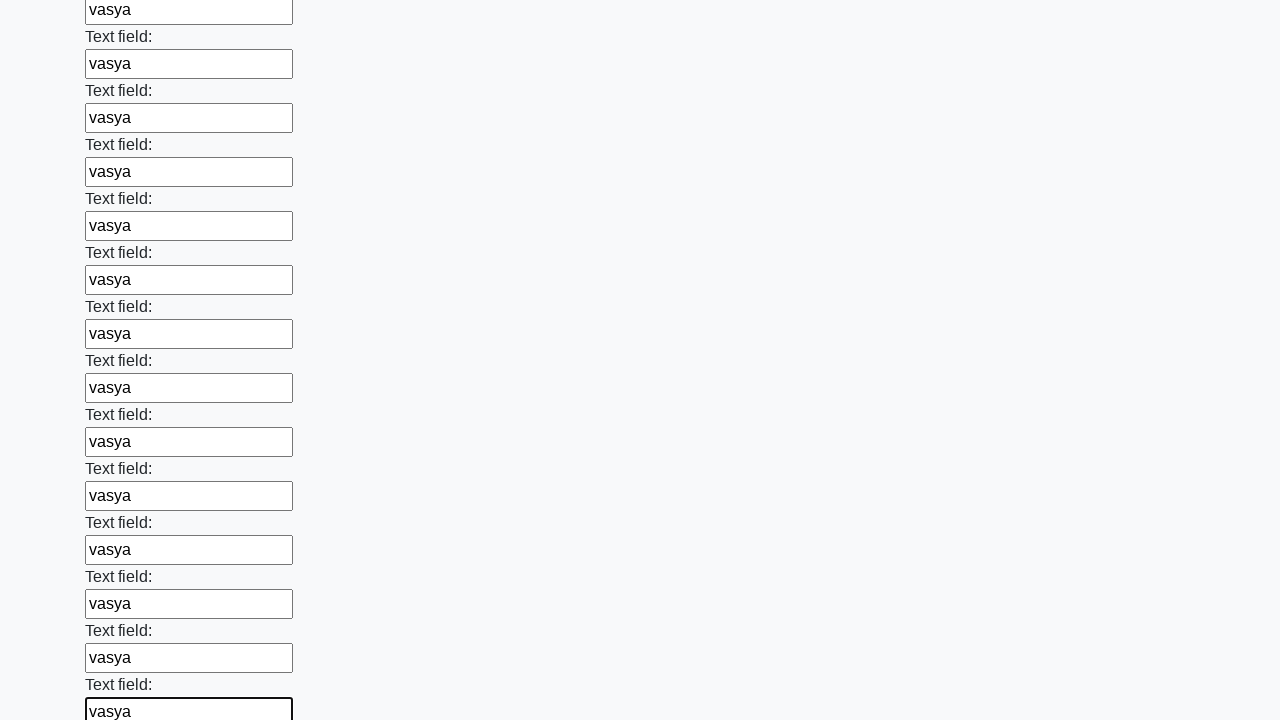

Filled input field with 'vasya' on input >> nth=53
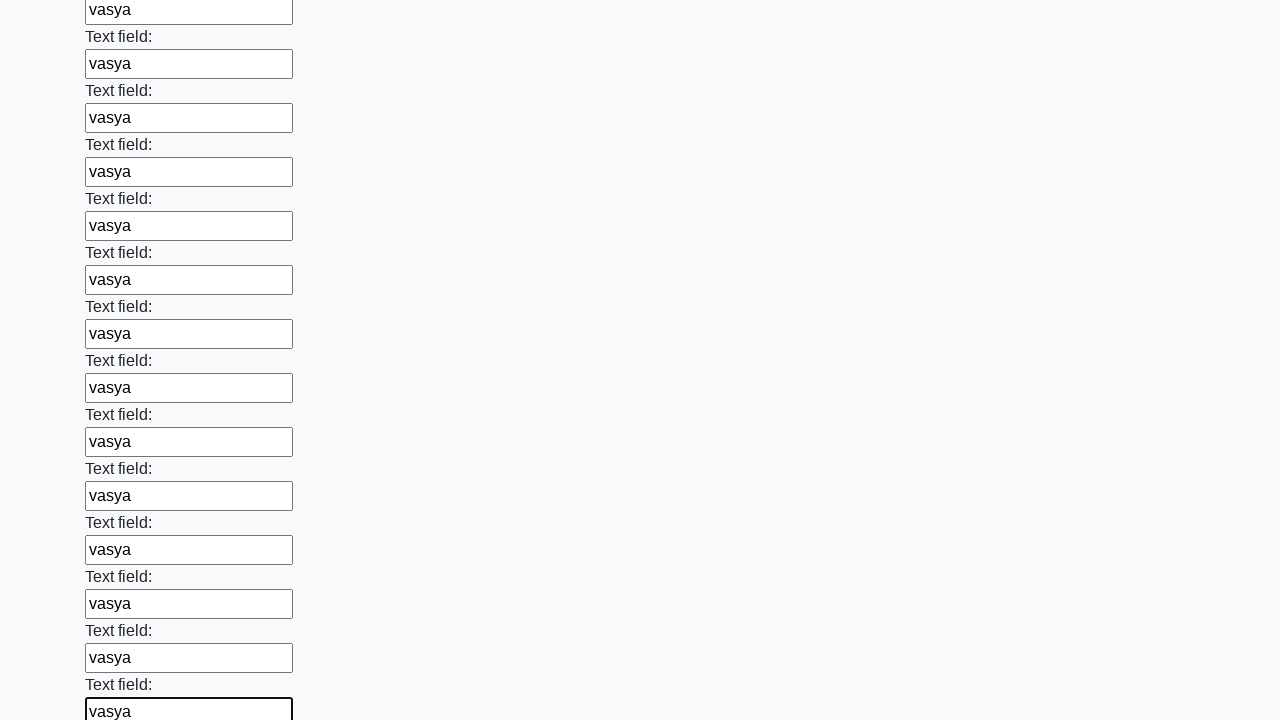

Filled input field with 'vasya' on input >> nth=54
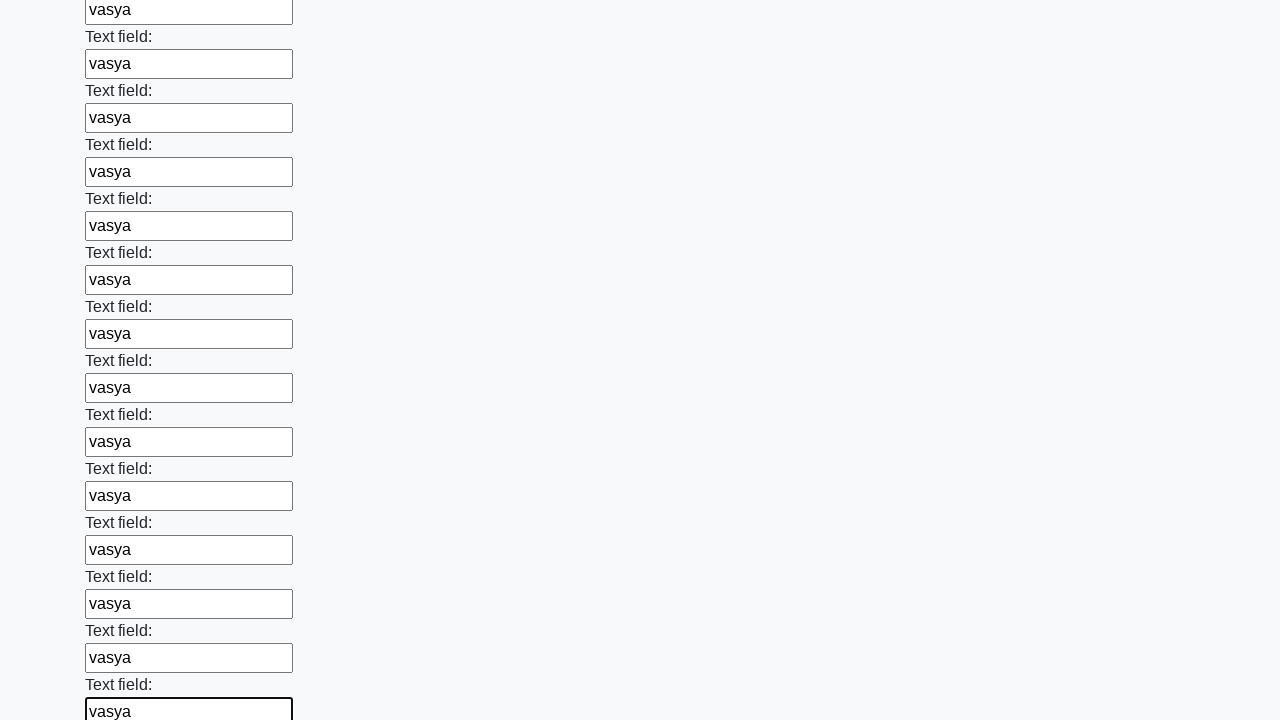

Filled input field with 'vasya' on input >> nth=55
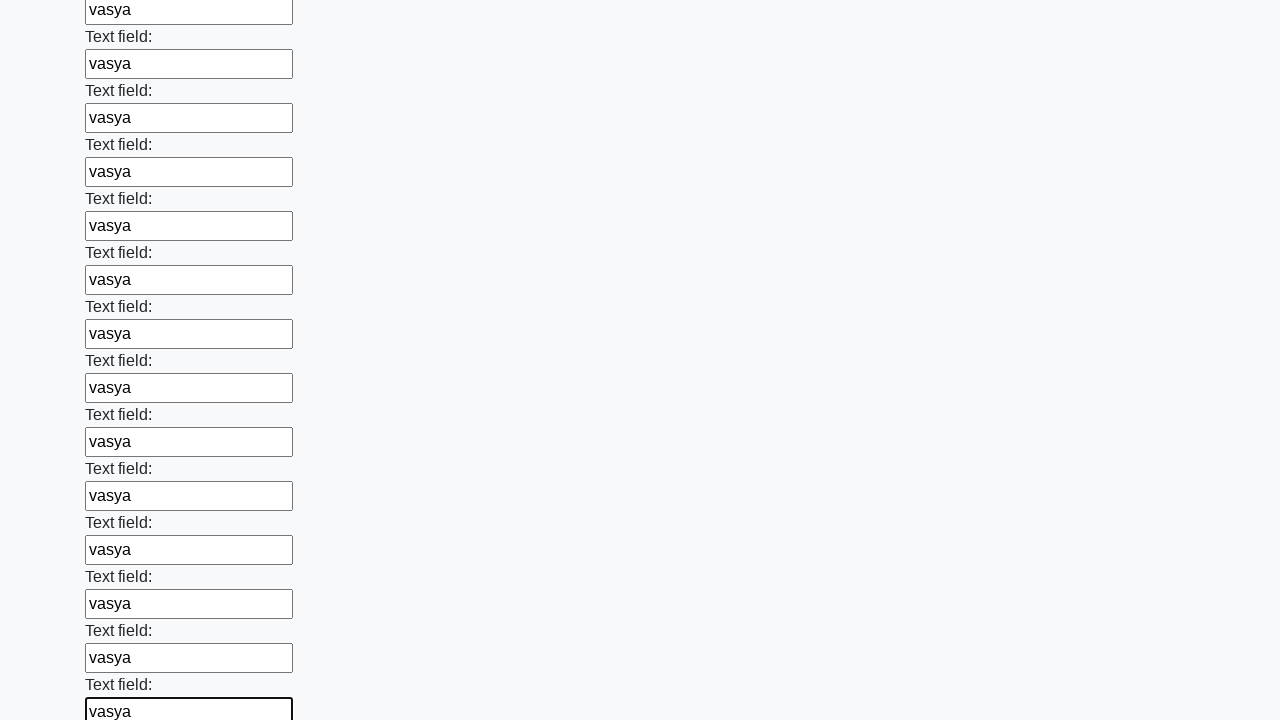

Filled input field with 'vasya' on input >> nth=56
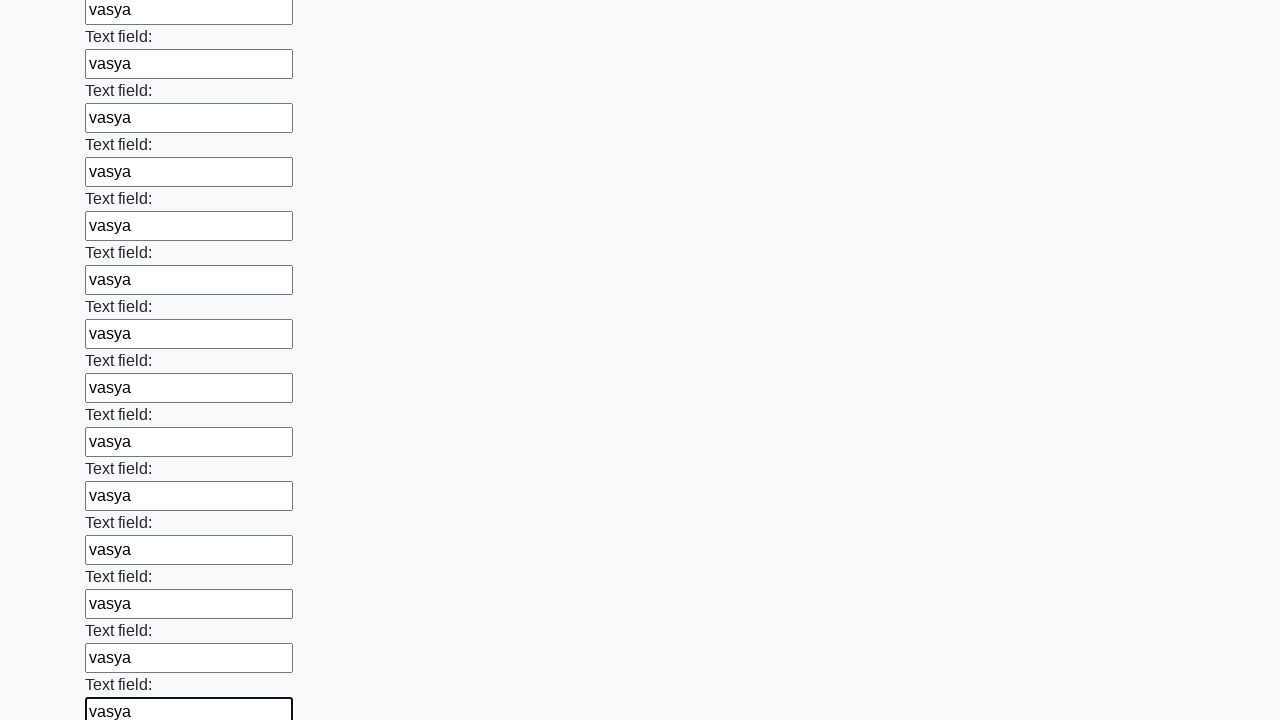

Filled input field with 'vasya' on input >> nth=57
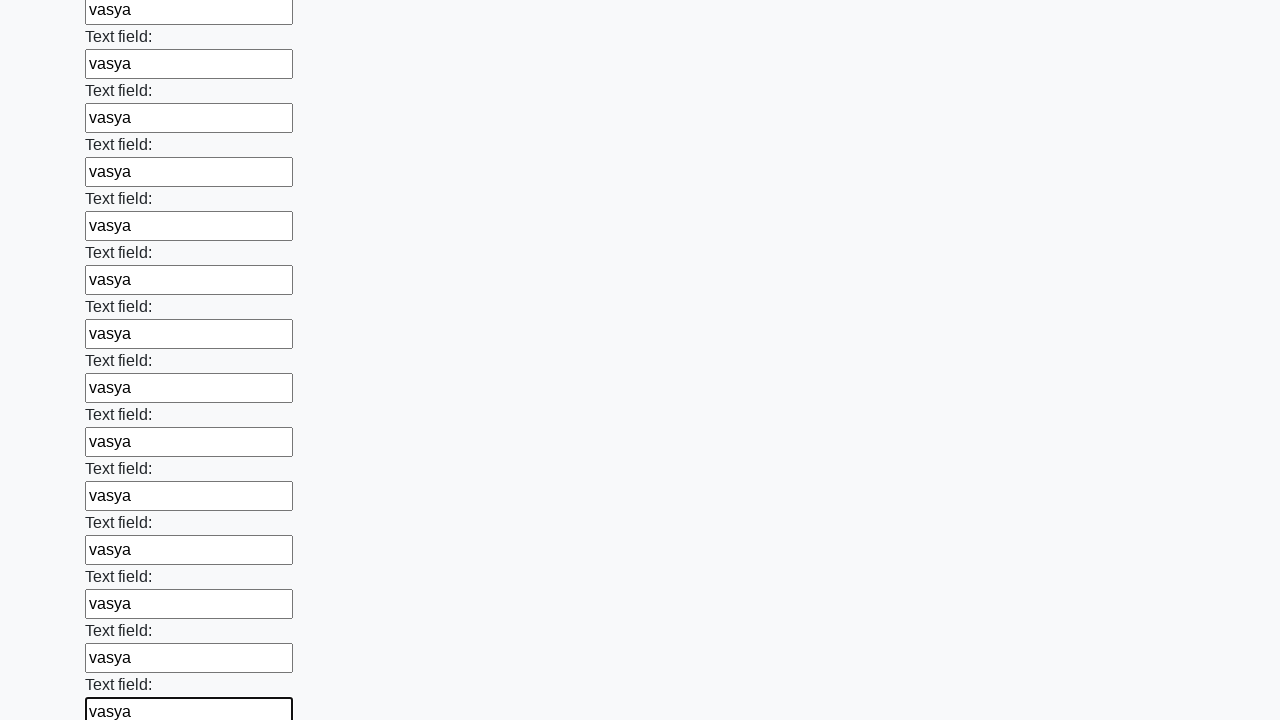

Filled input field with 'vasya' on input >> nth=58
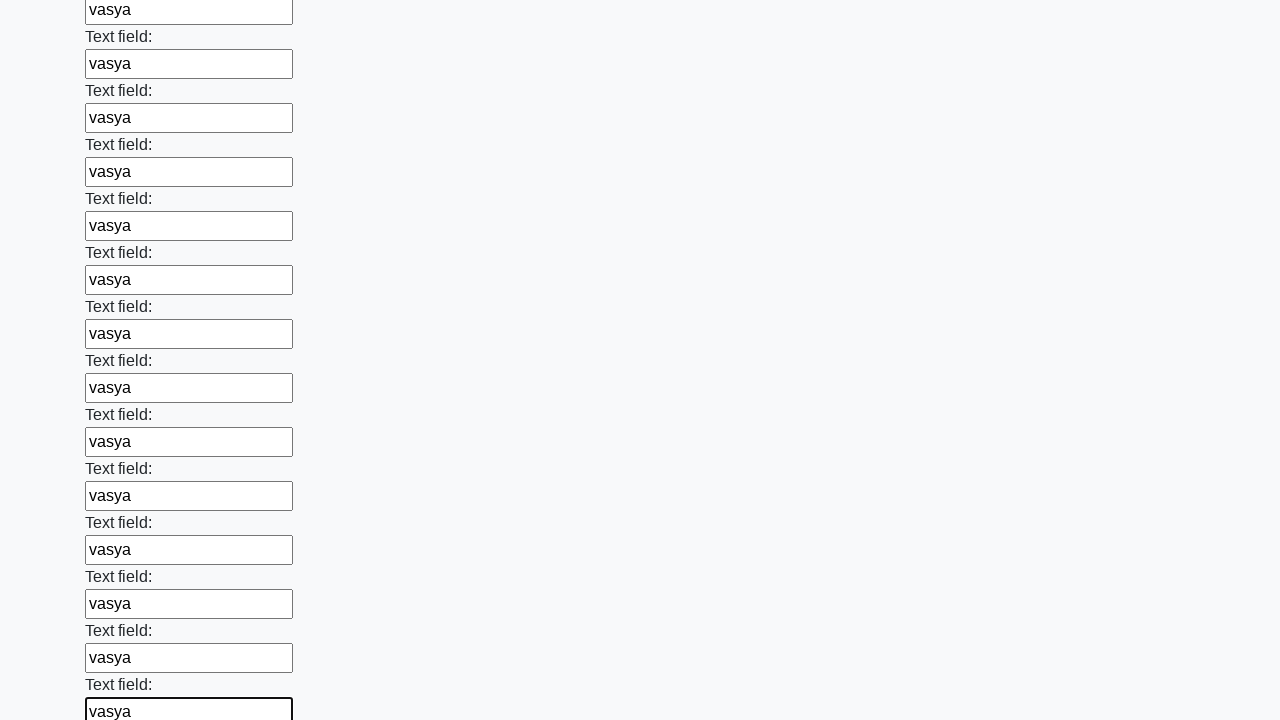

Filled input field with 'vasya' on input >> nth=59
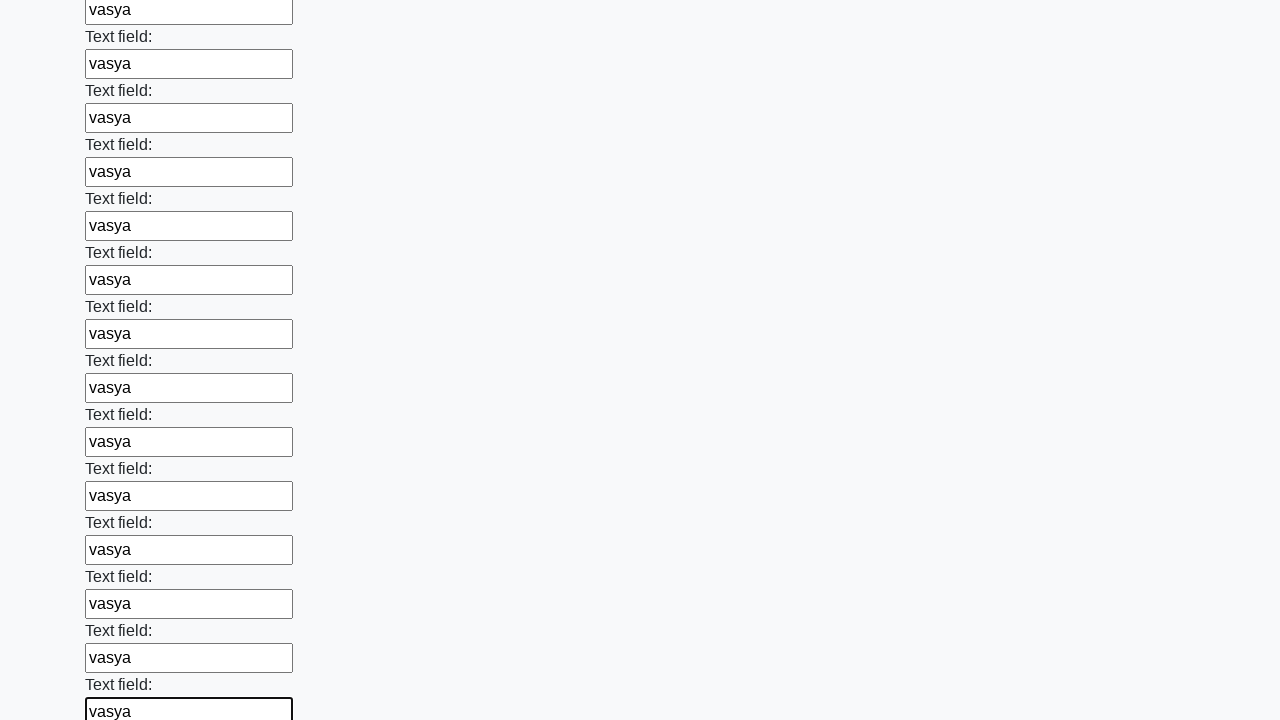

Filled input field with 'vasya' on input >> nth=60
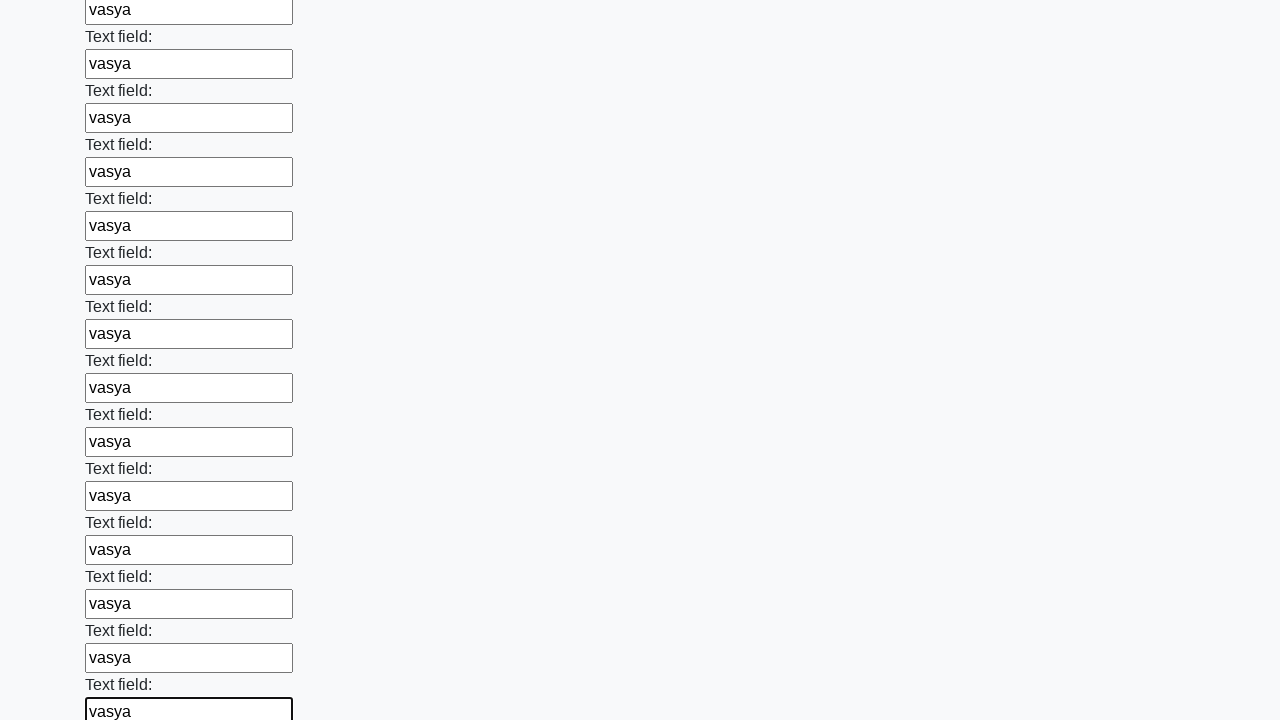

Filled input field with 'vasya' on input >> nth=61
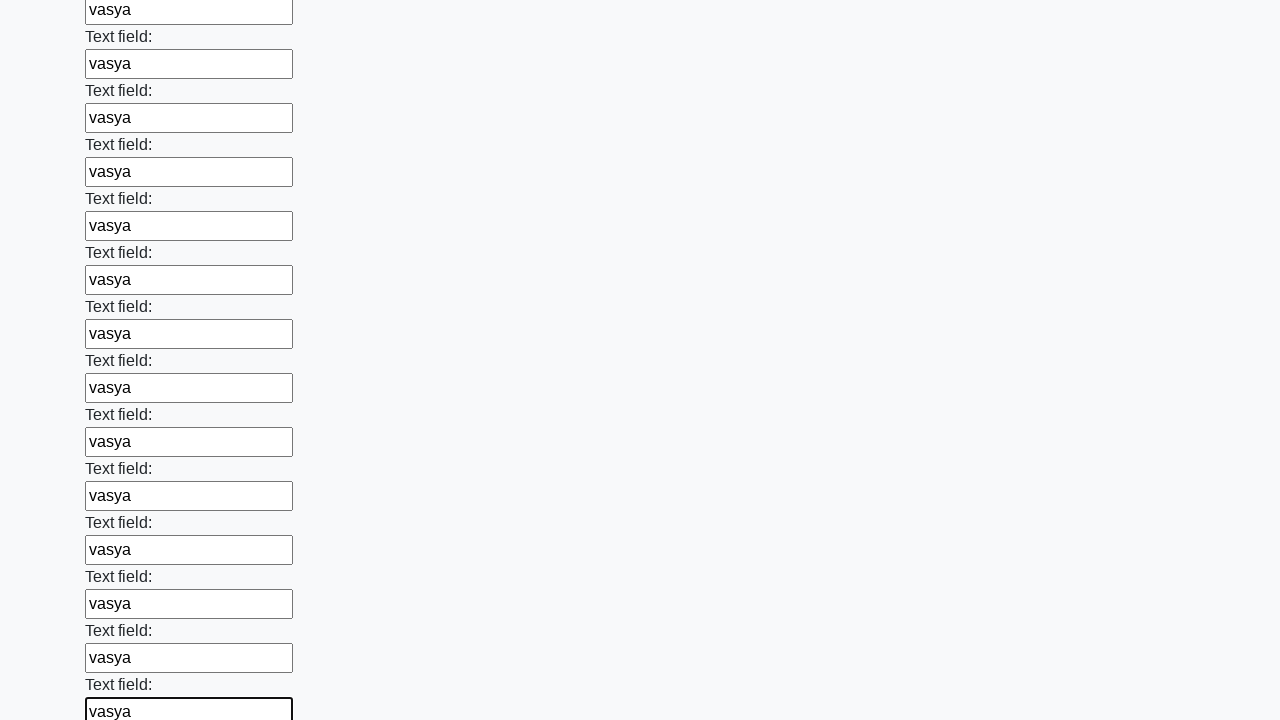

Filled input field with 'vasya' on input >> nth=62
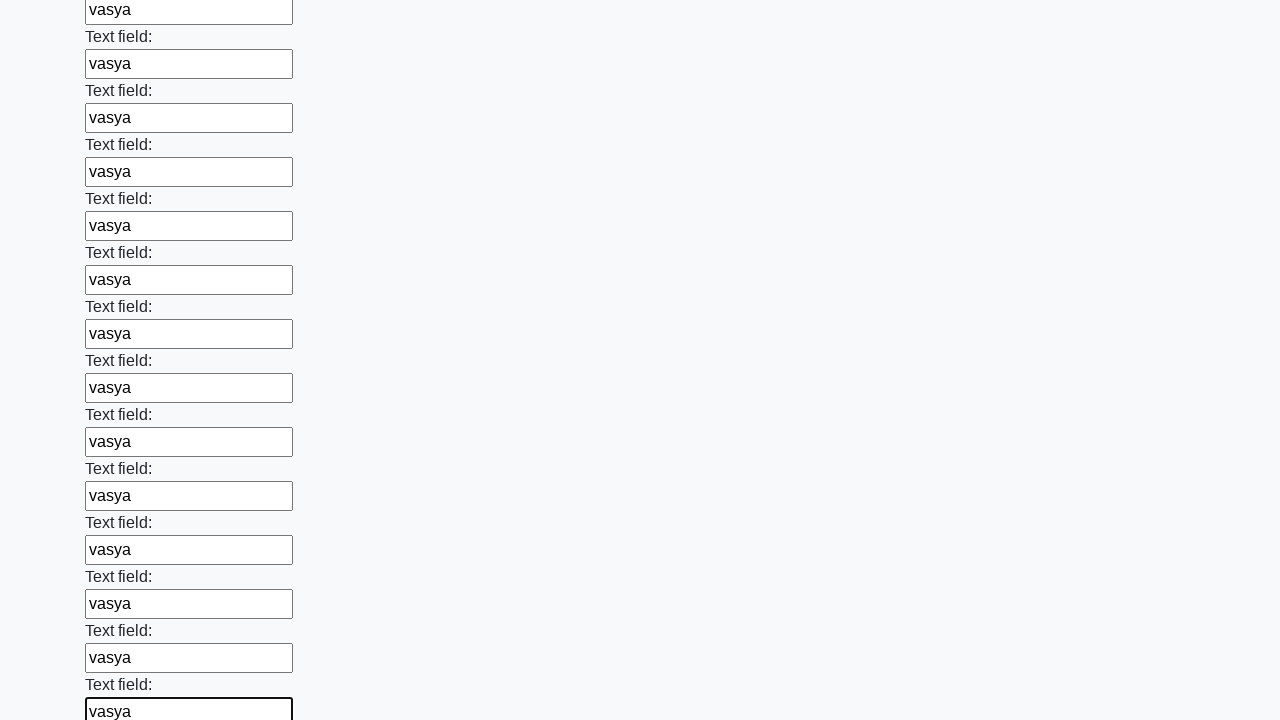

Filled input field with 'vasya' on input >> nth=63
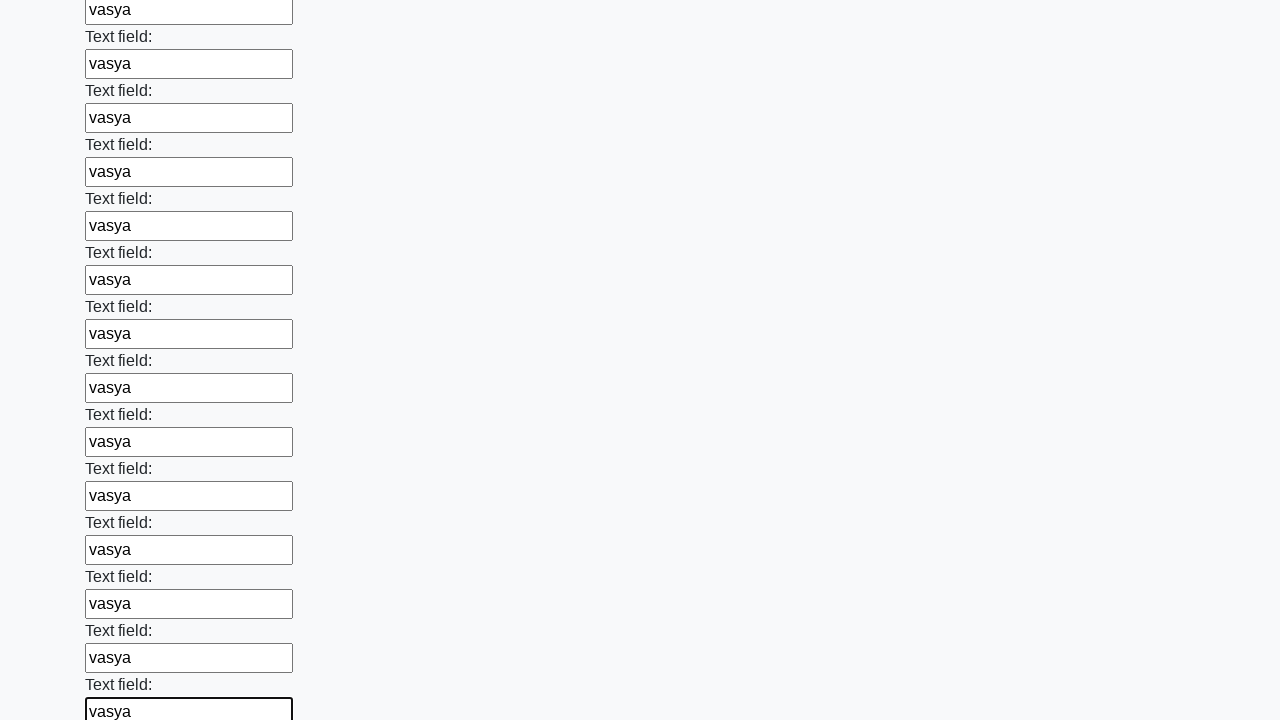

Filled input field with 'vasya' on input >> nth=64
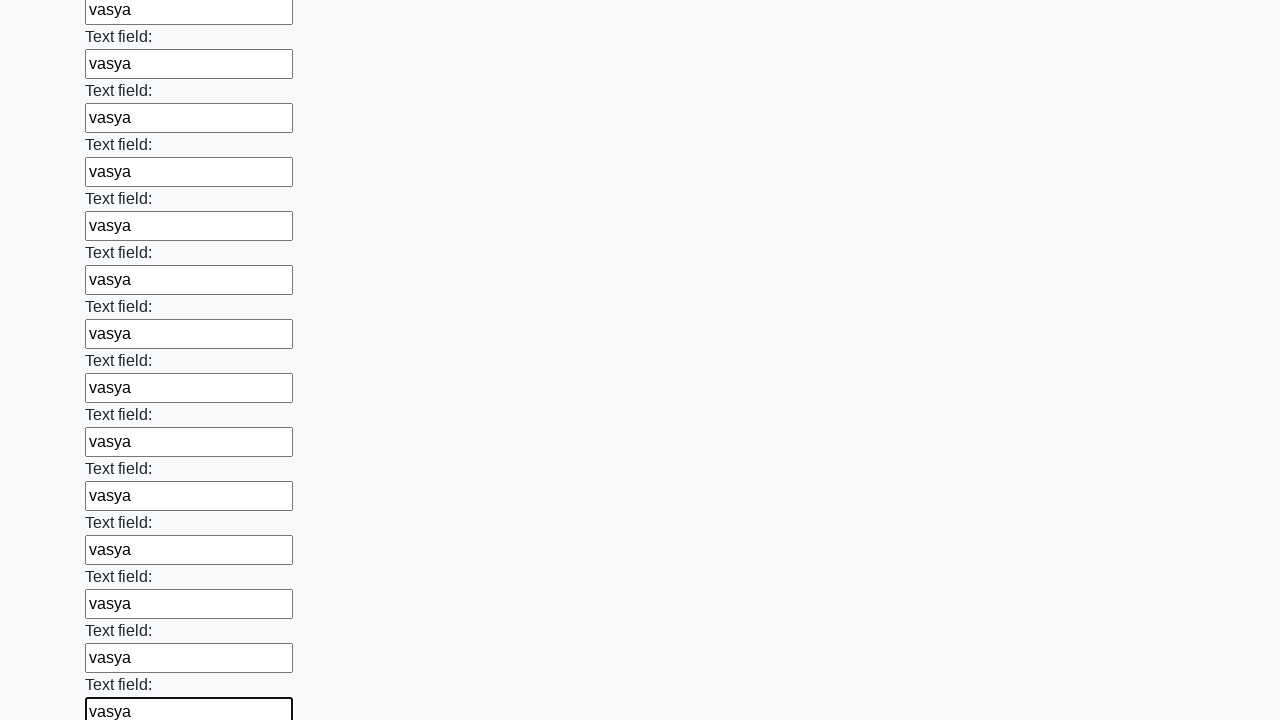

Filled input field with 'vasya' on input >> nth=65
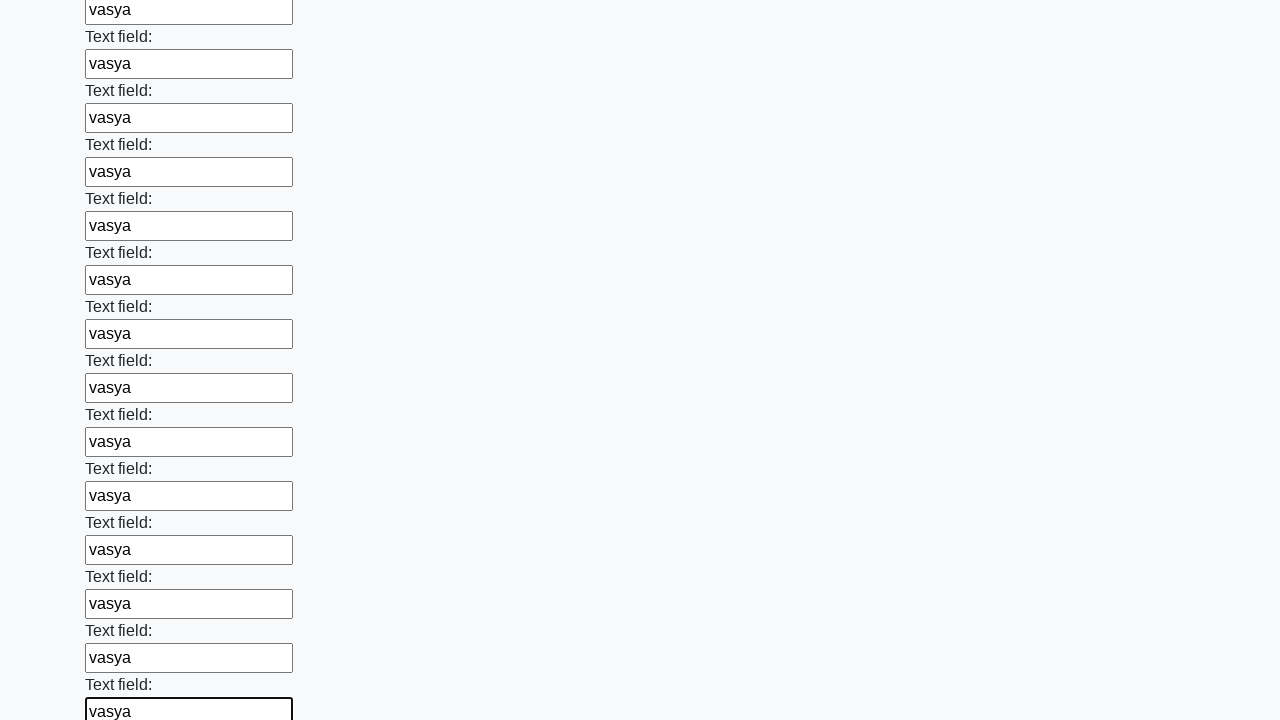

Filled input field with 'vasya' on input >> nth=66
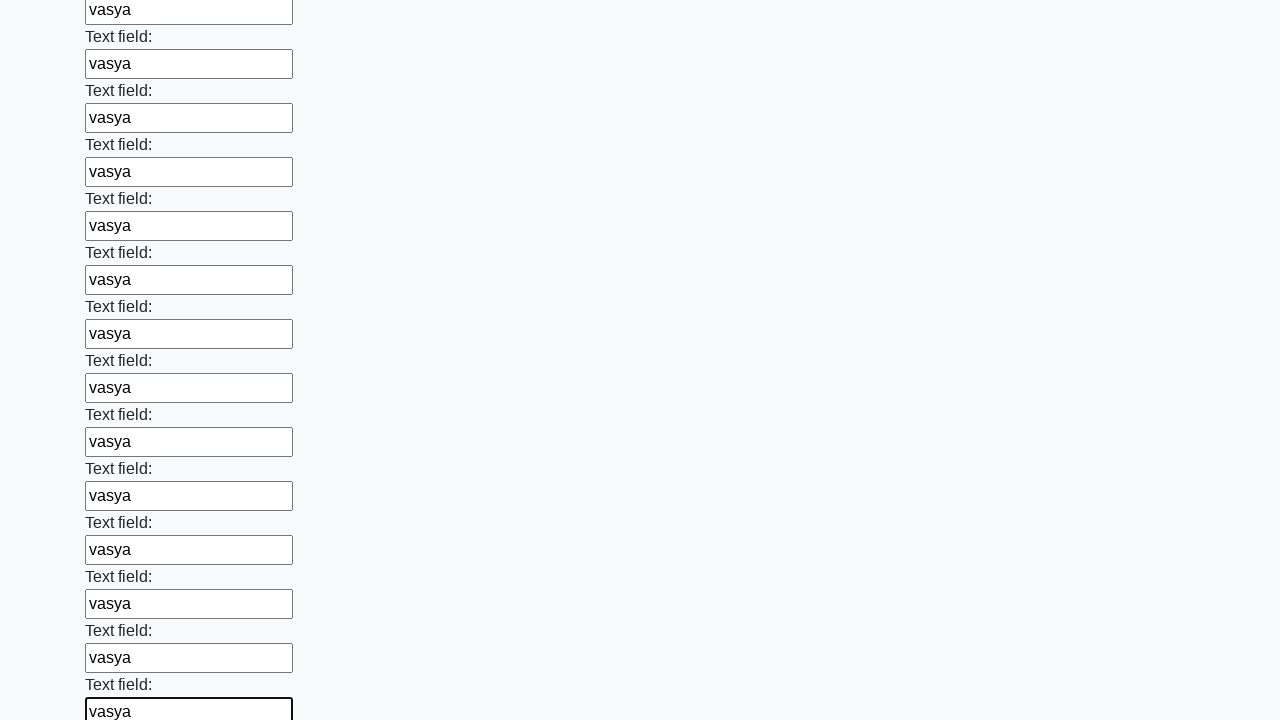

Filled input field with 'vasya' on input >> nth=67
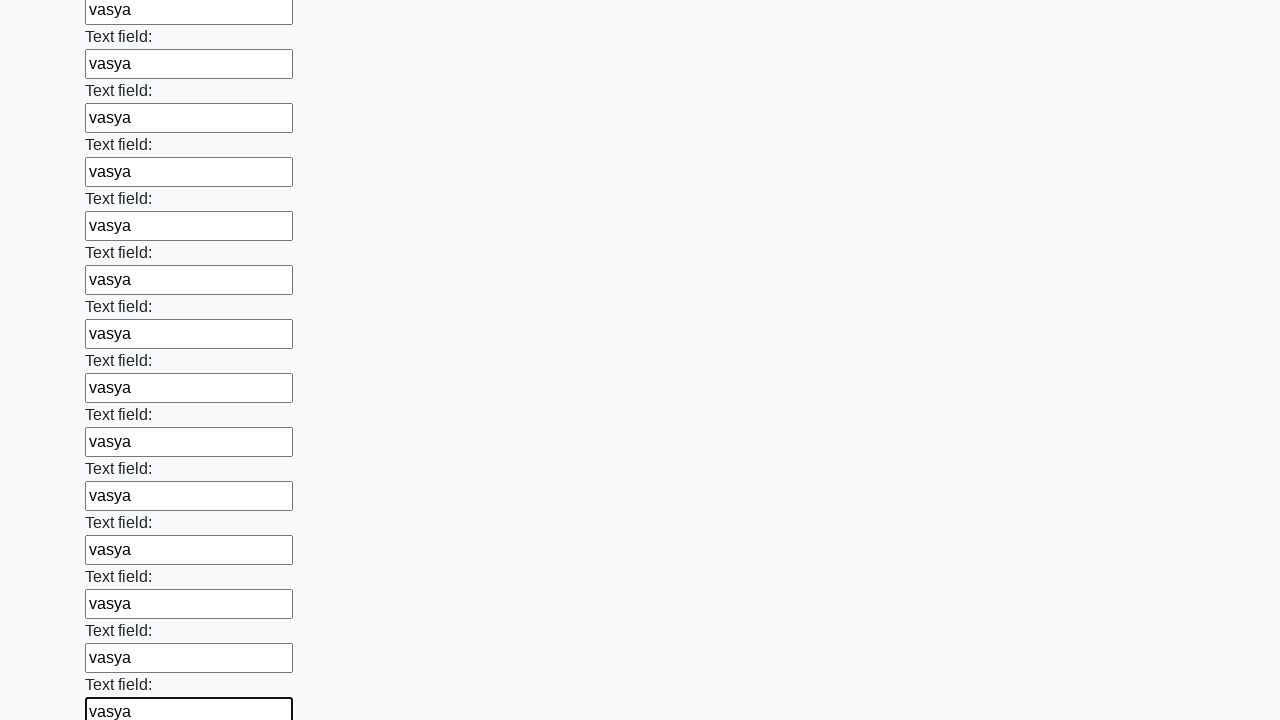

Filled input field with 'vasya' on input >> nth=68
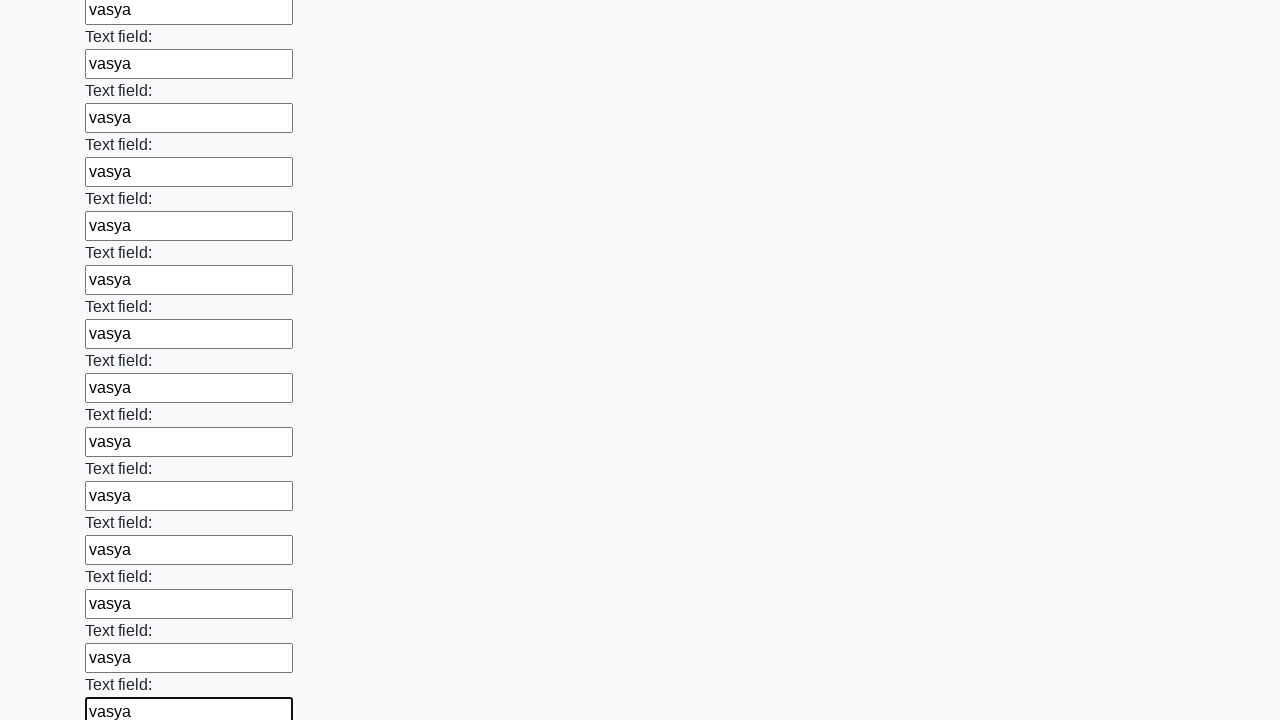

Filled input field with 'vasya' on input >> nth=69
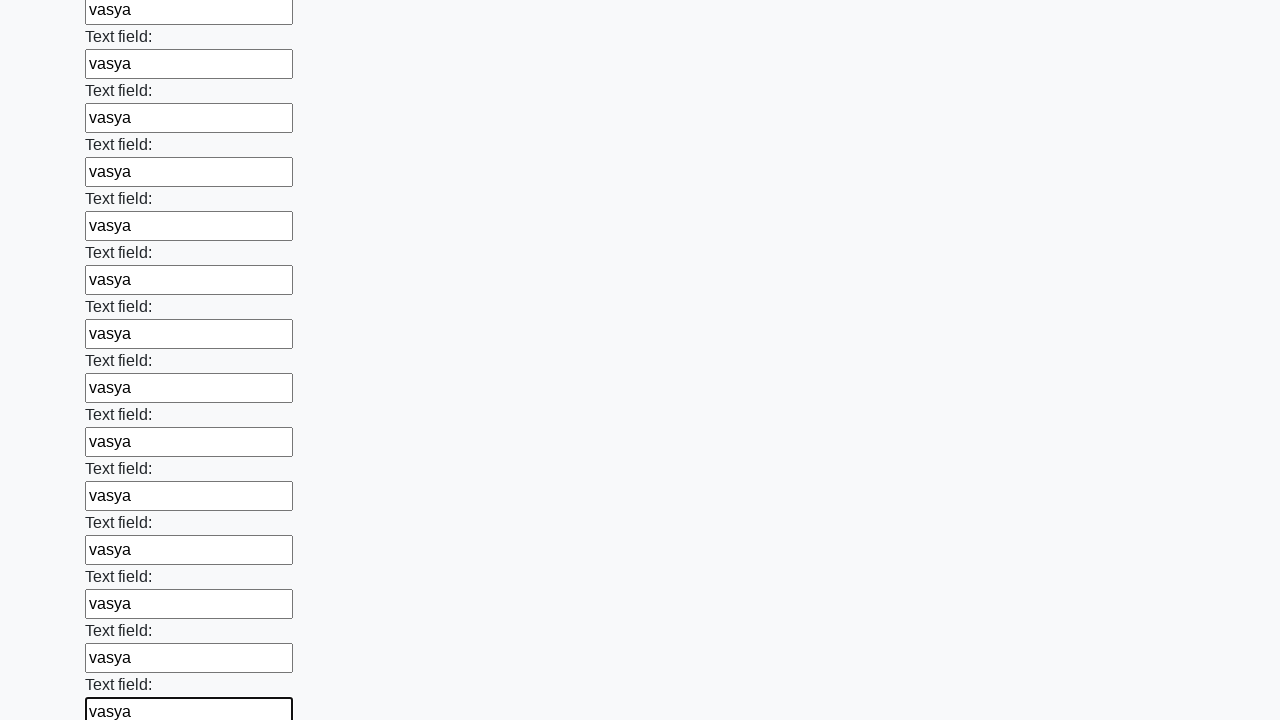

Filled input field with 'vasya' on input >> nth=70
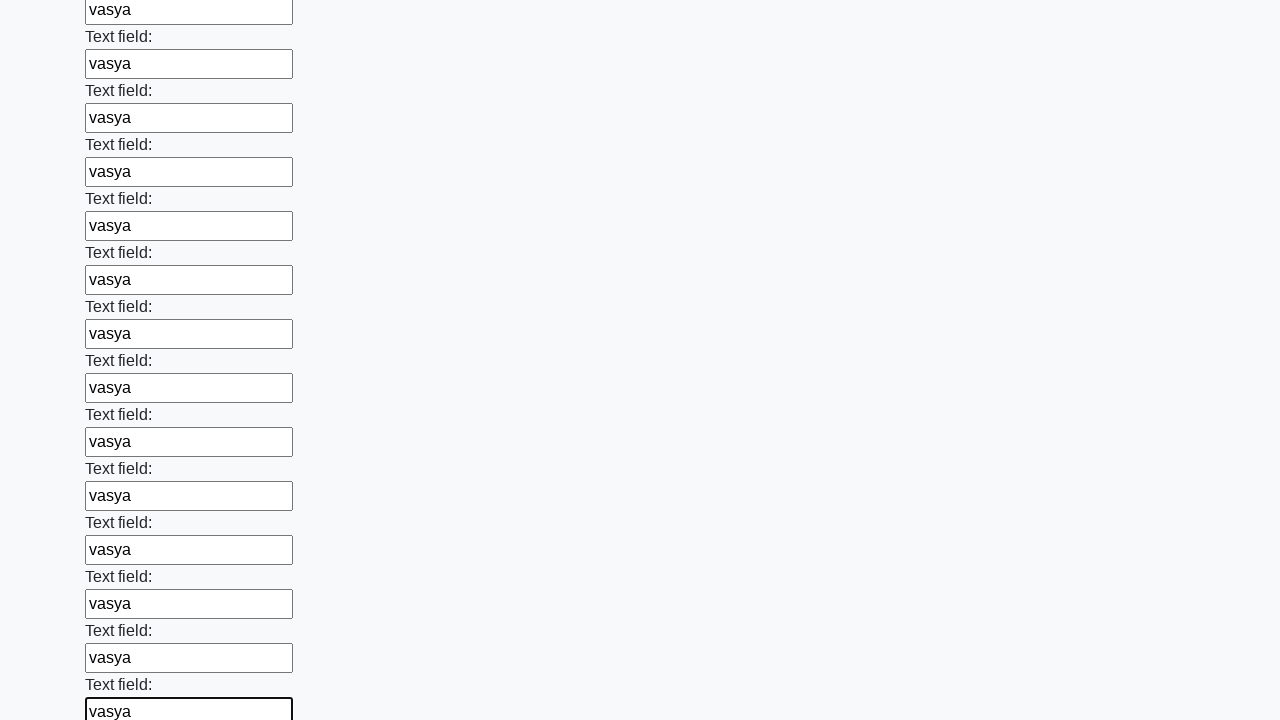

Filled input field with 'vasya' on input >> nth=71
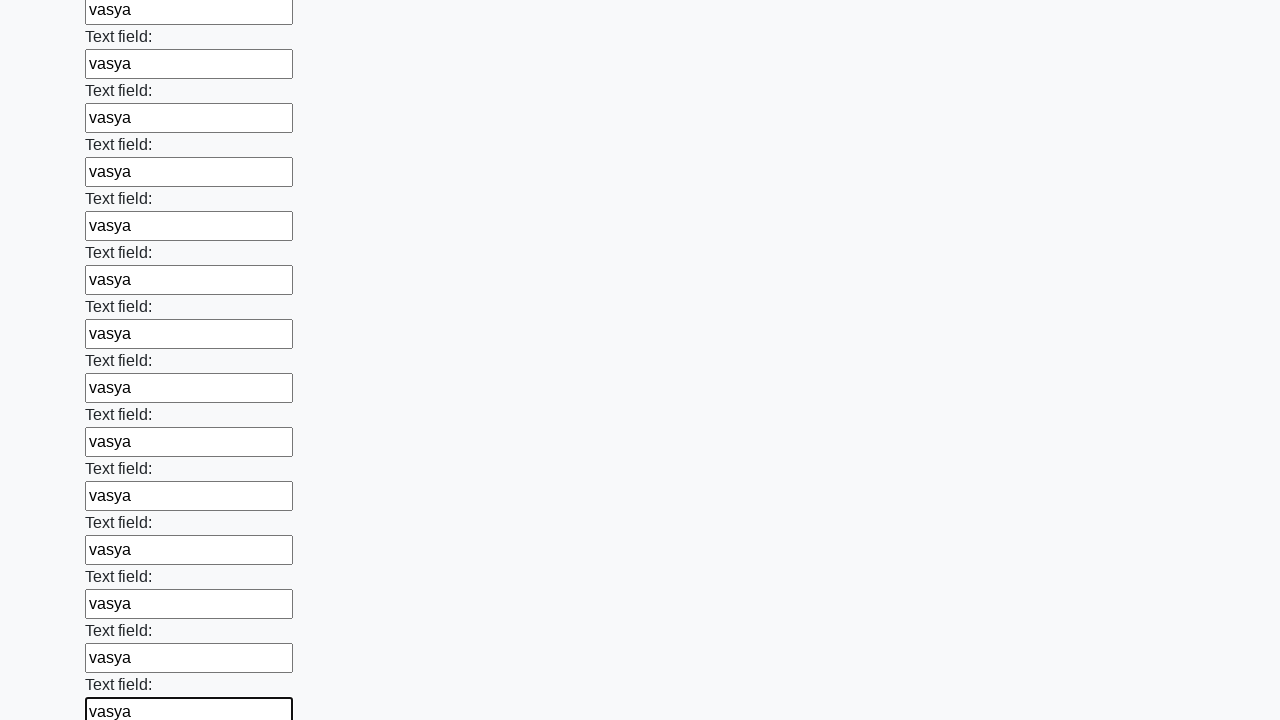

Filled input field with 'vasya' on input >> nth=72
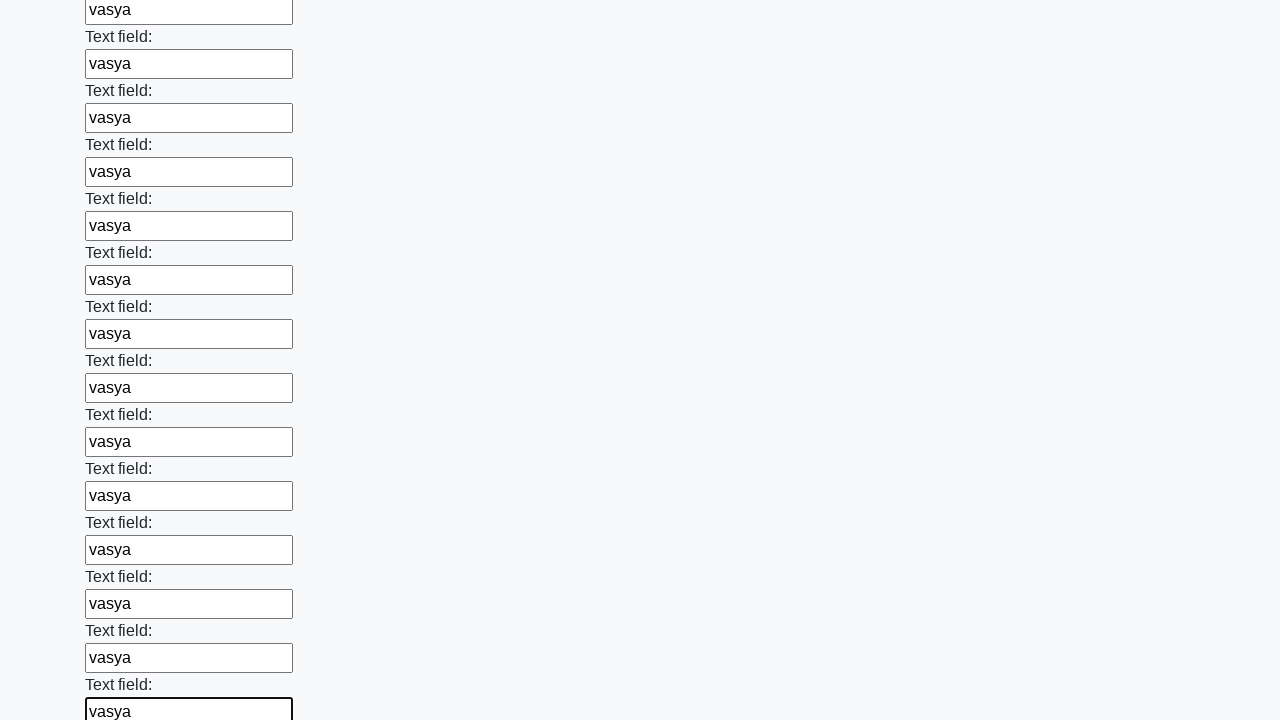

Filled input field with 'vasya' on input >> nth=73
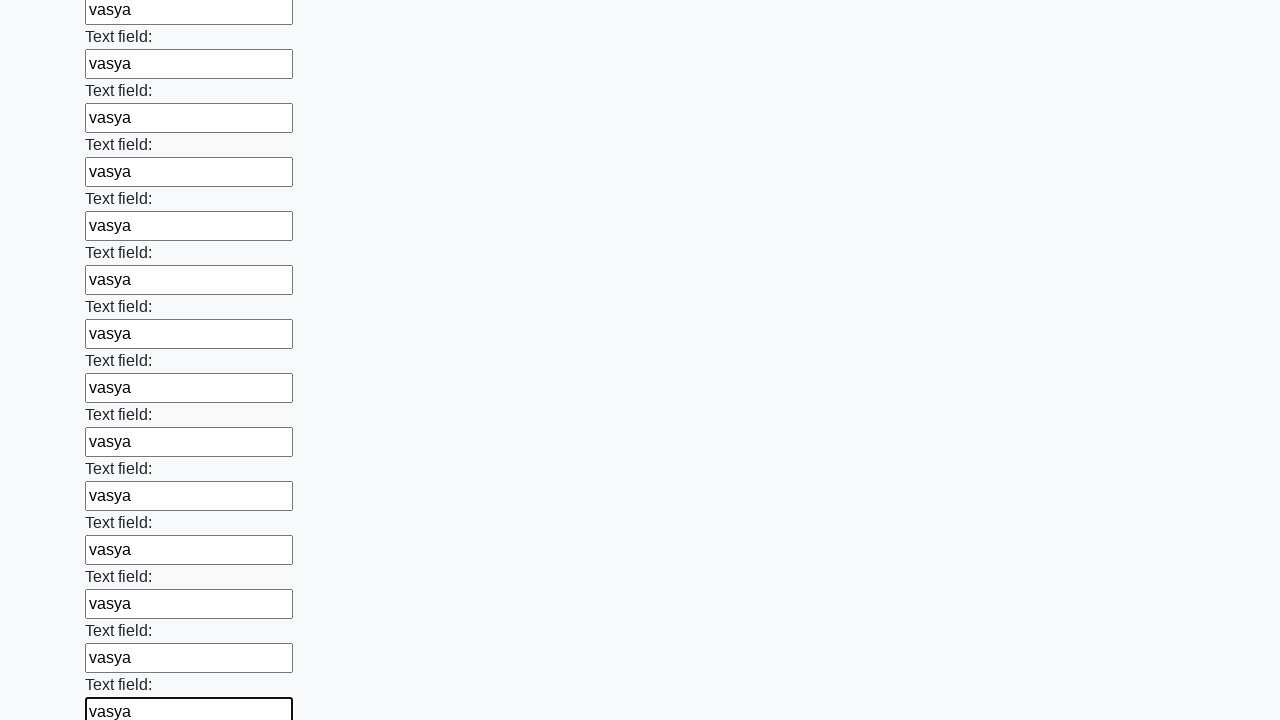

Filled input field with 'vasya' on input >> nth=74
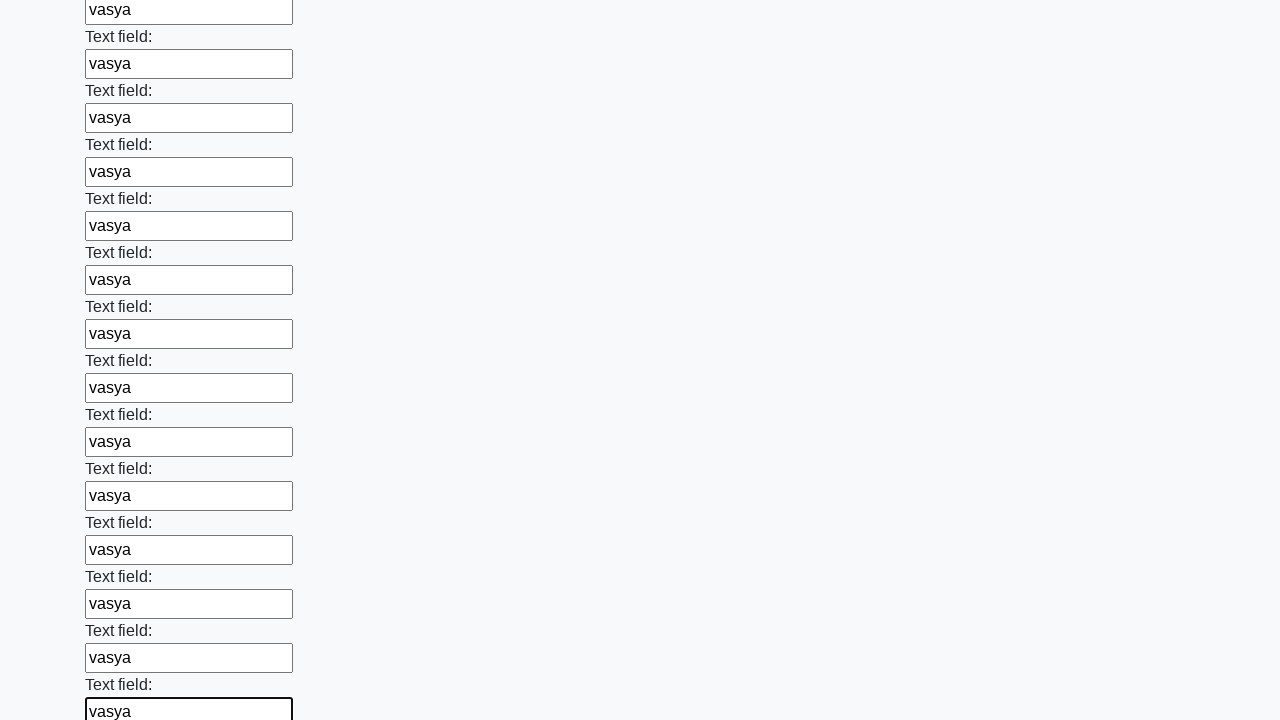

Filled input field with 'vasya' on input >> nth=75
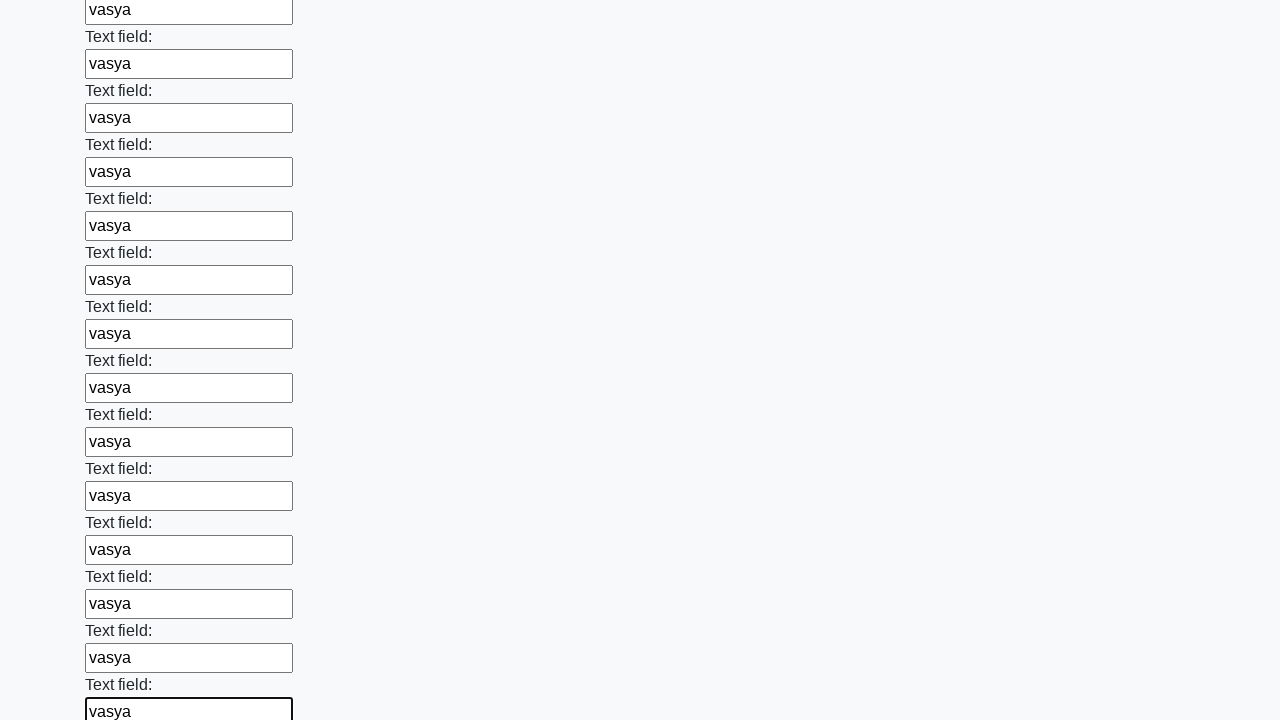

Filled input field with 'vasya' on input >> nth=76
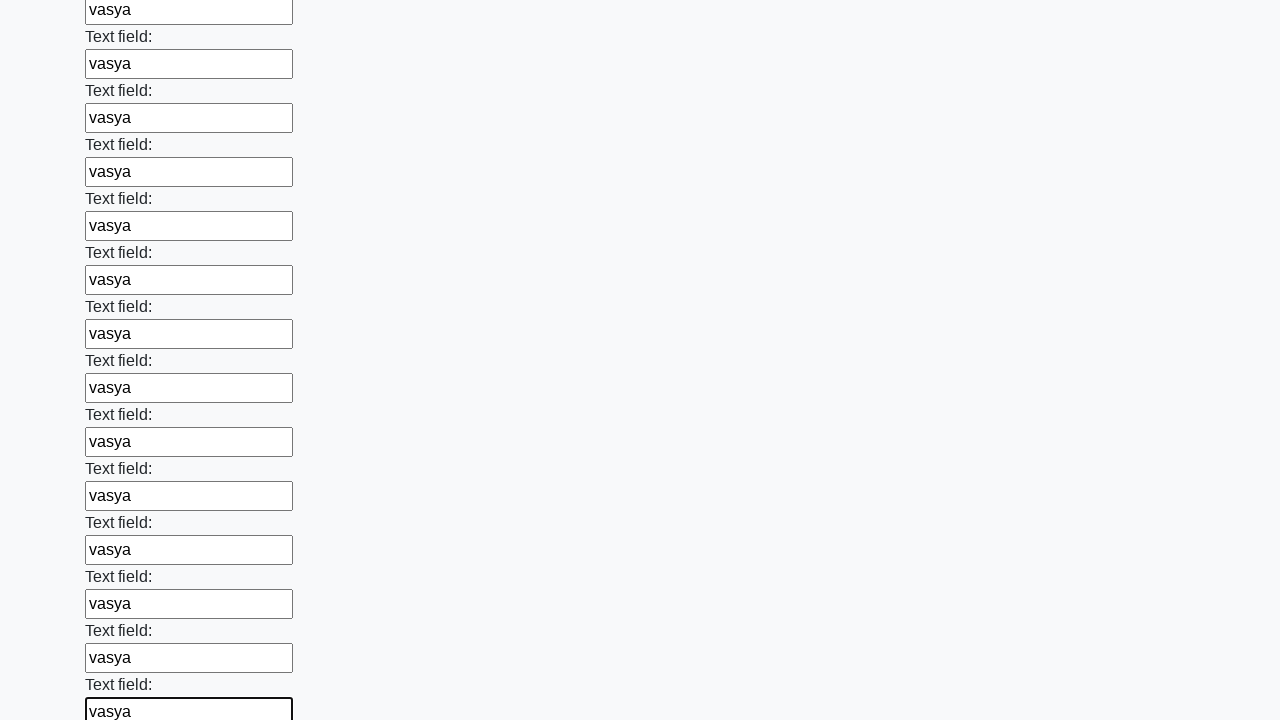

Filled input field with 'vasya' on input >> nth=77
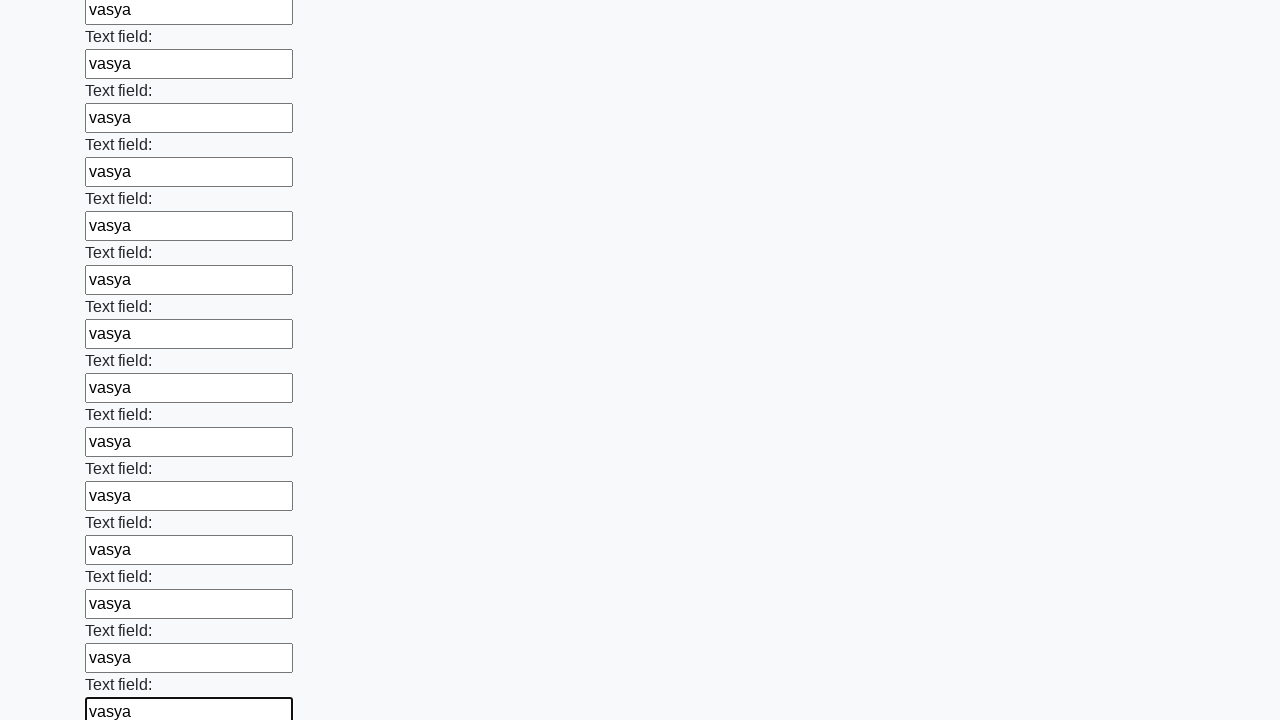

Filled input field with 'vasya' on input >> nth=78
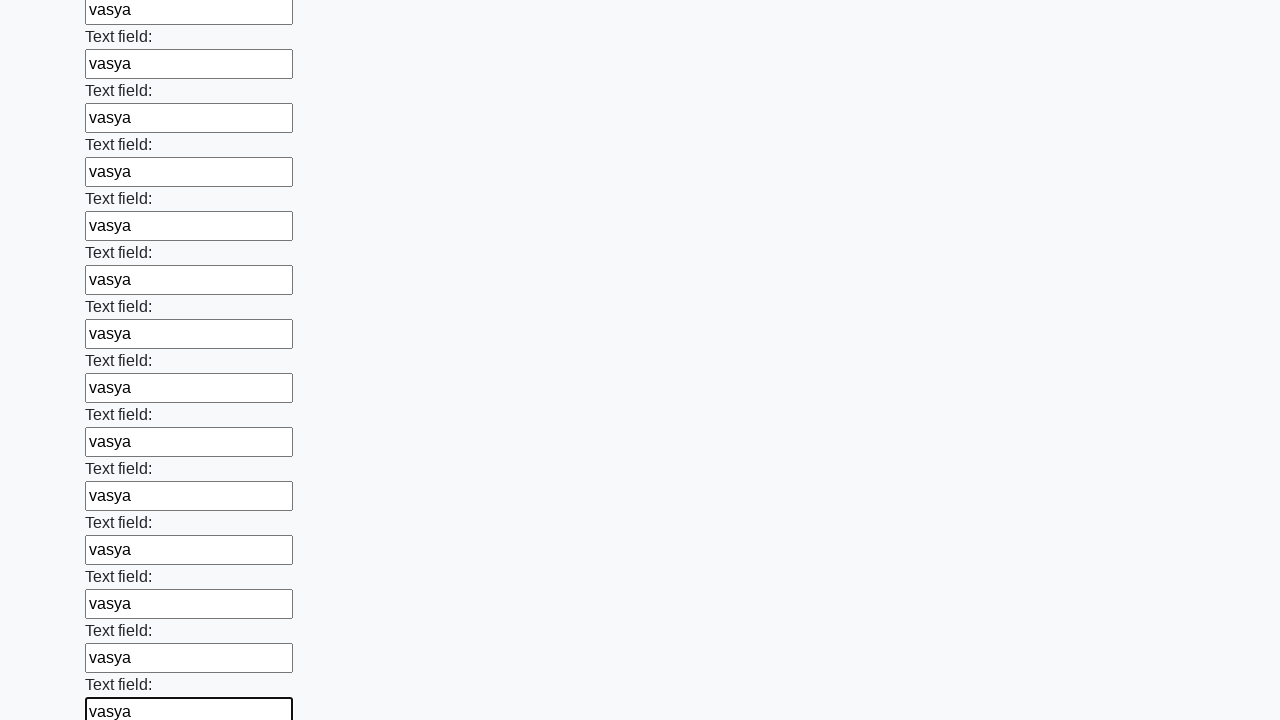

Filled input field with 'vasya' on input >> nth=79
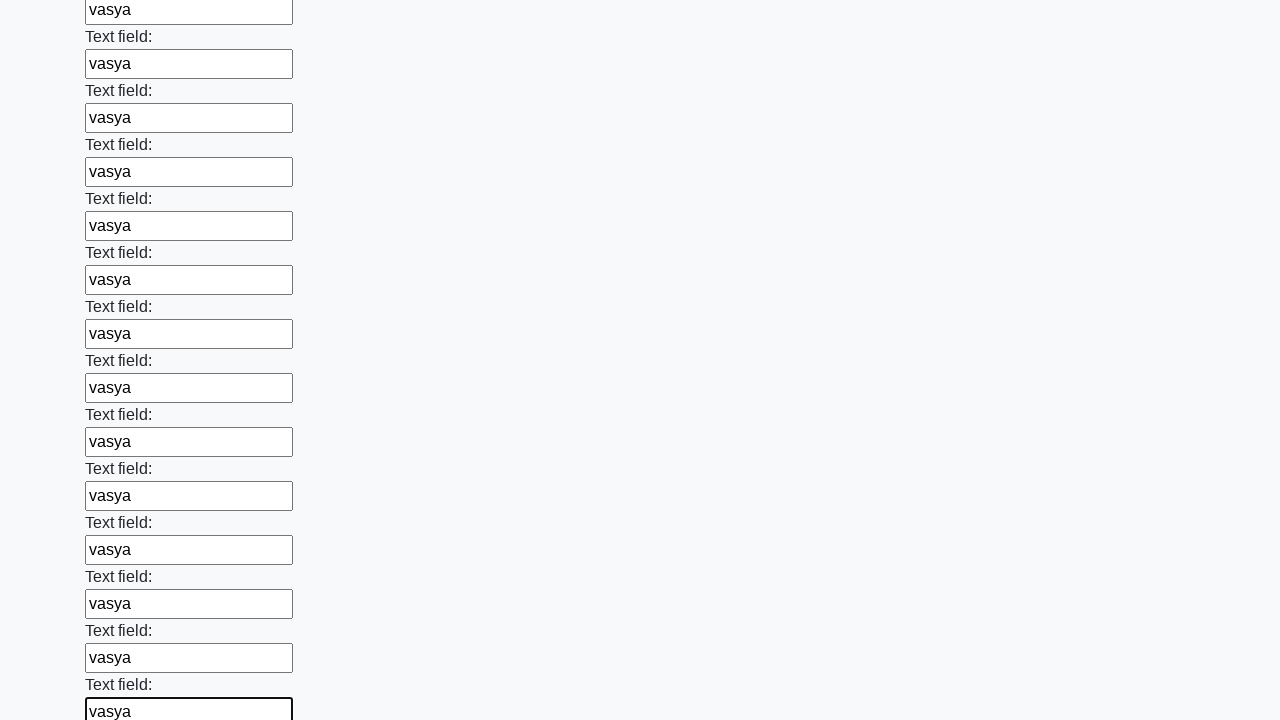

Filled input field with 'vasya' on input >> nth=80
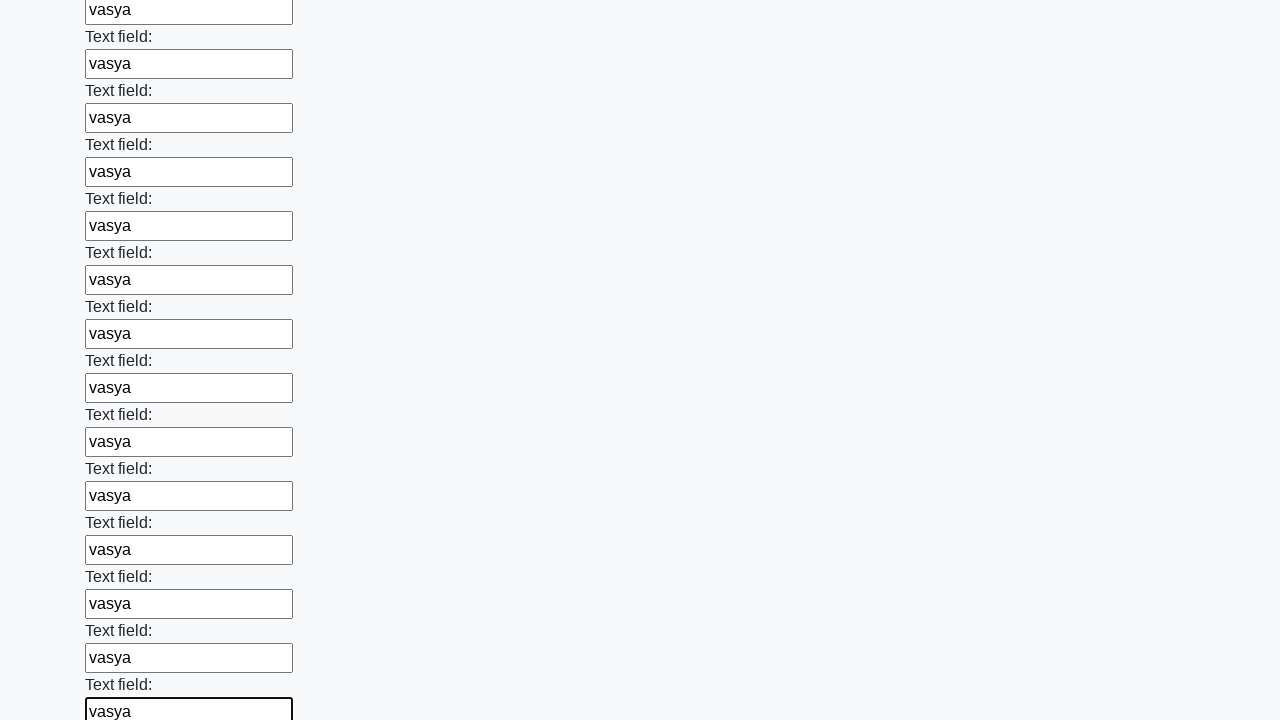

Filled input field with 'vasya' on input >> nth=81
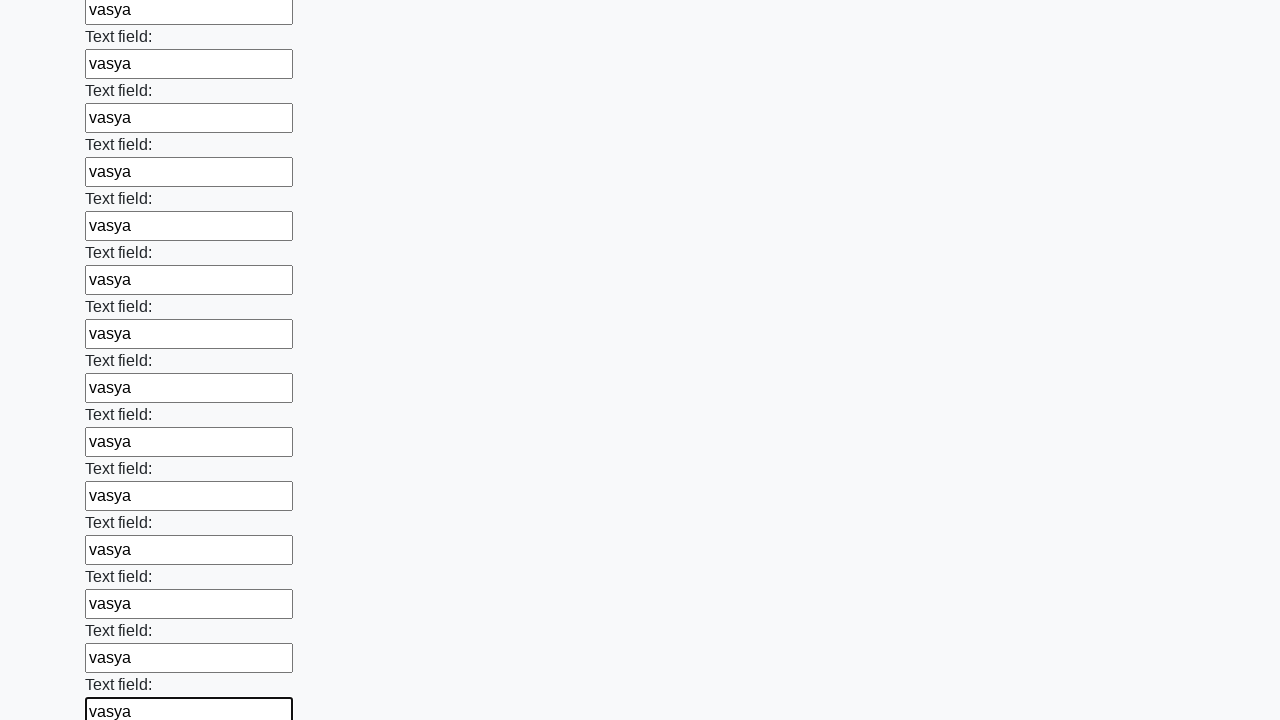

Filled input field with 'vasya' on input >> nth=82
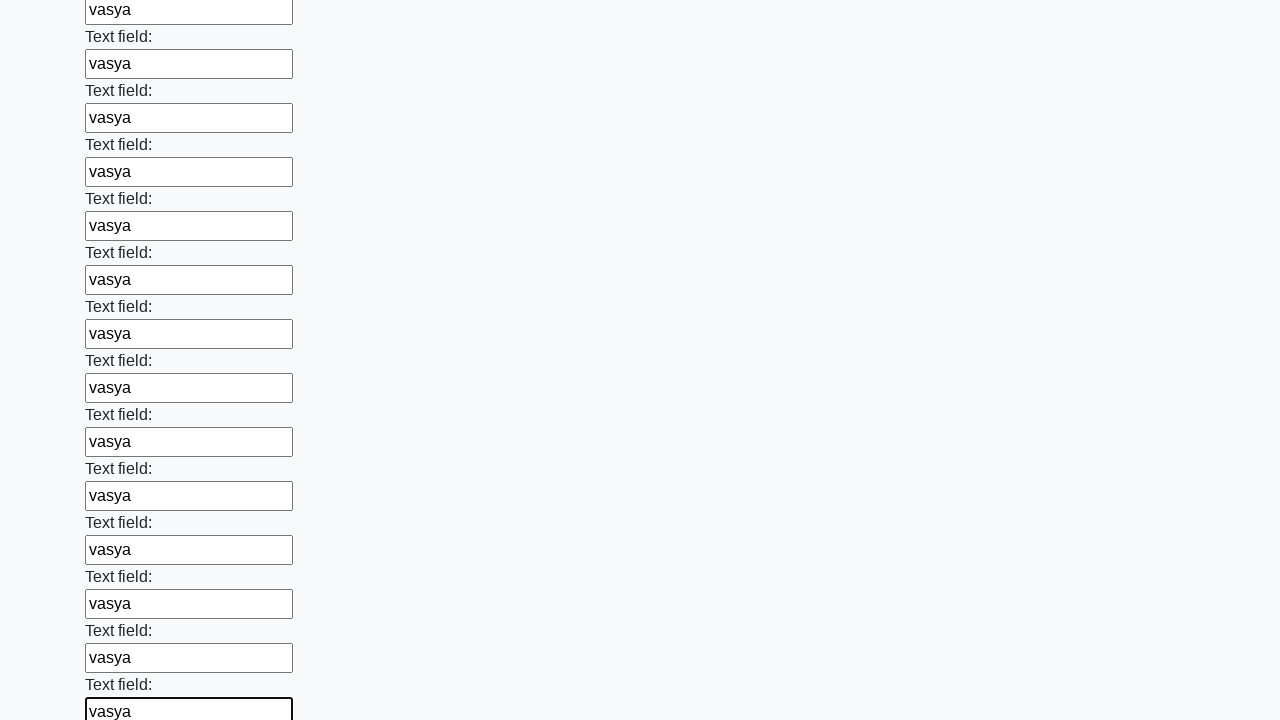

Filled input field with 'vasya' on input >> nth=83
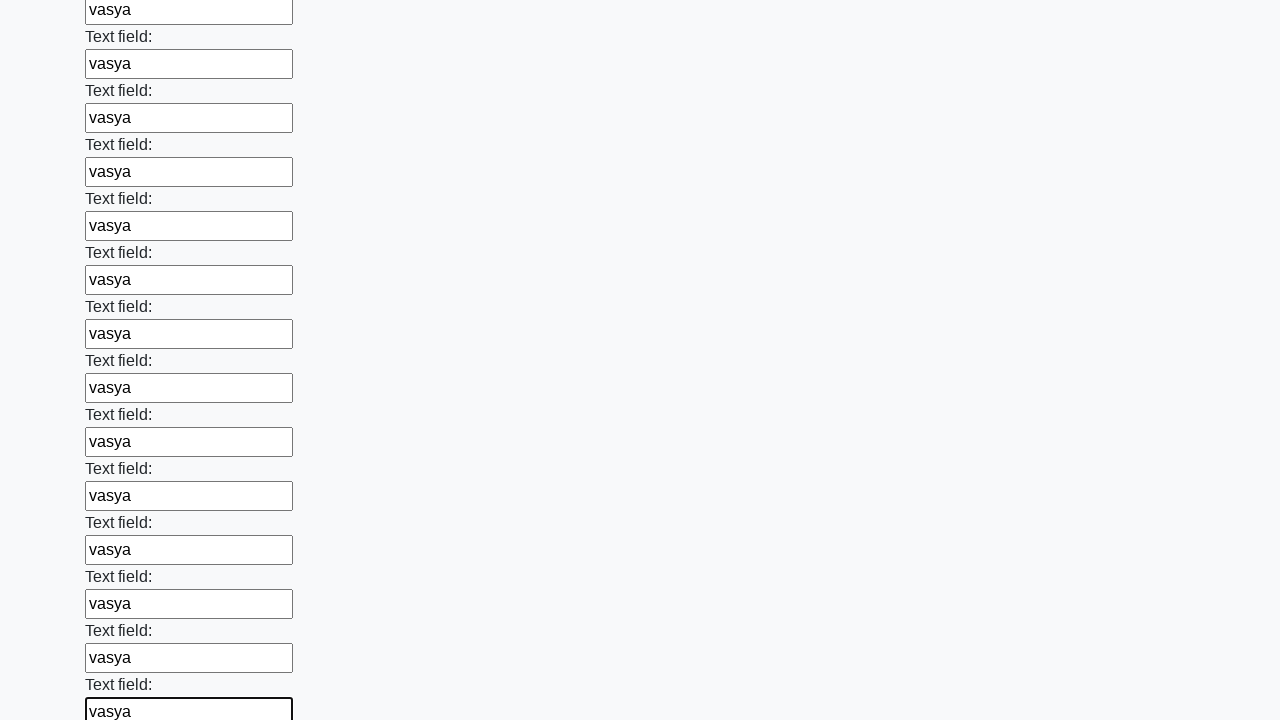

Filled input field with 'vasya' on input >> nth=84
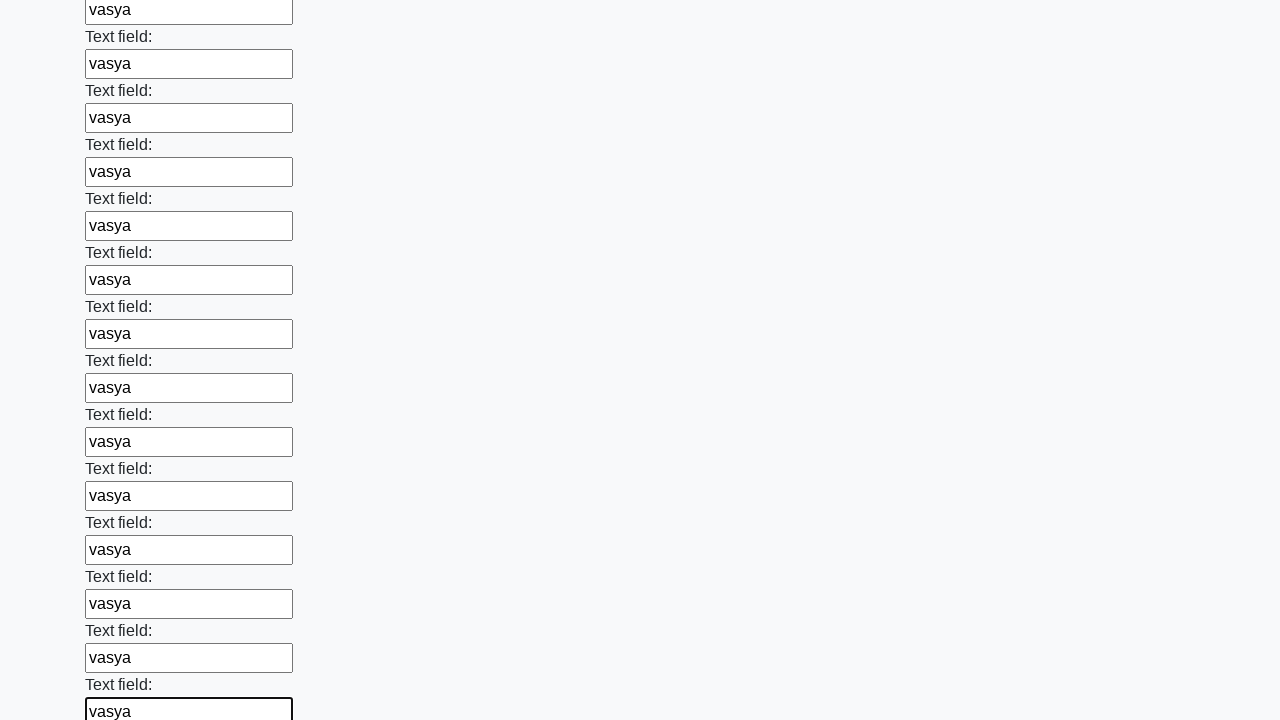

Filled input field with 'vasya' on input >> nth=85
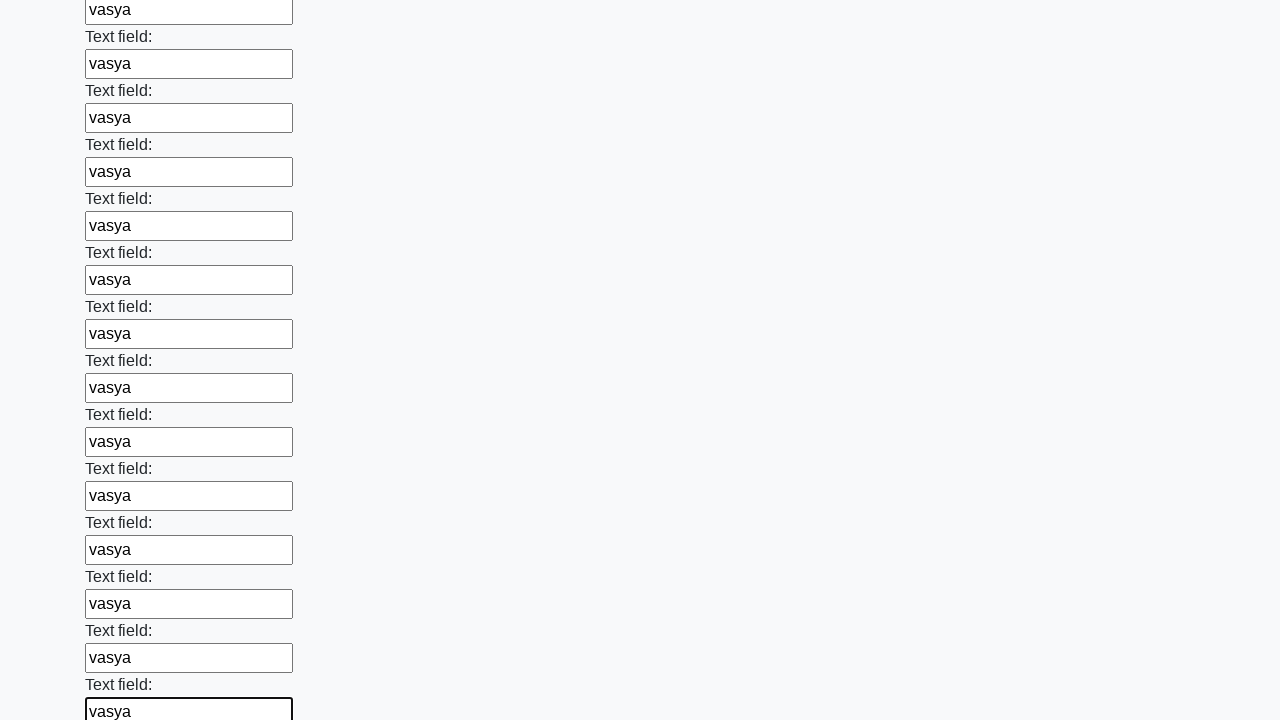

Filled input field with 'vasya' on input >> nth=86
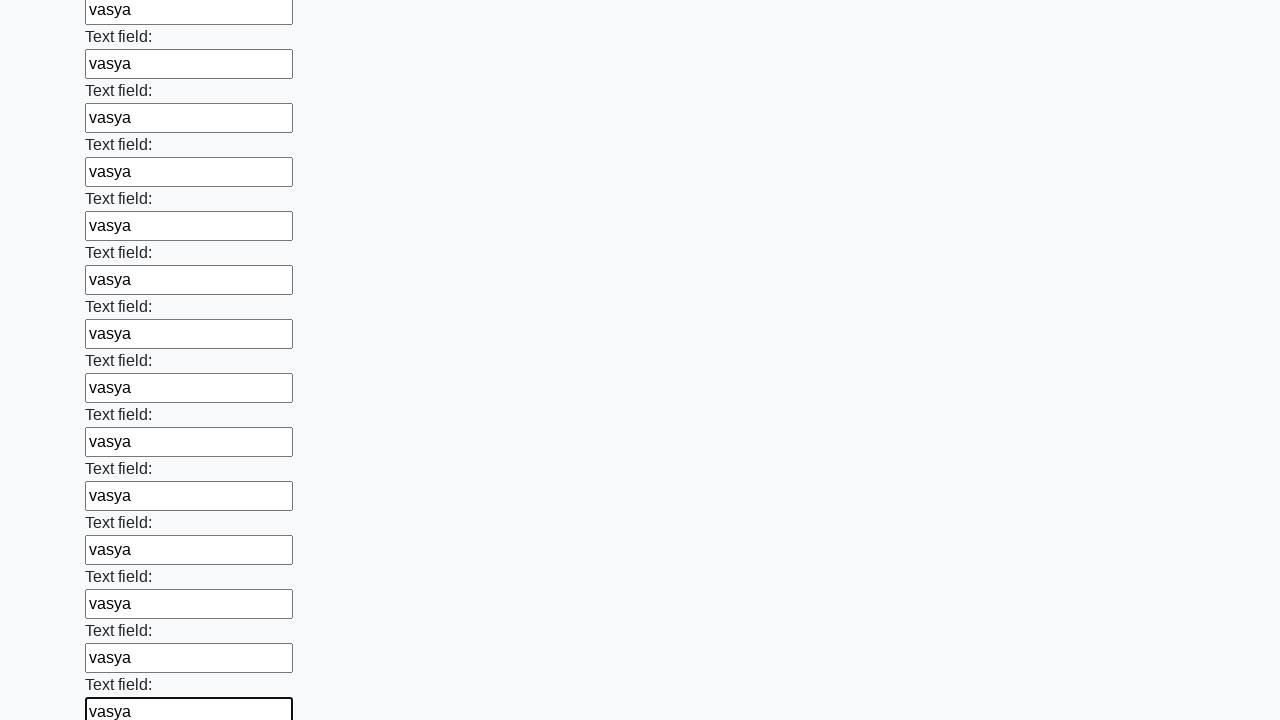

Filled input field with 'vasya' on input >> nth=87
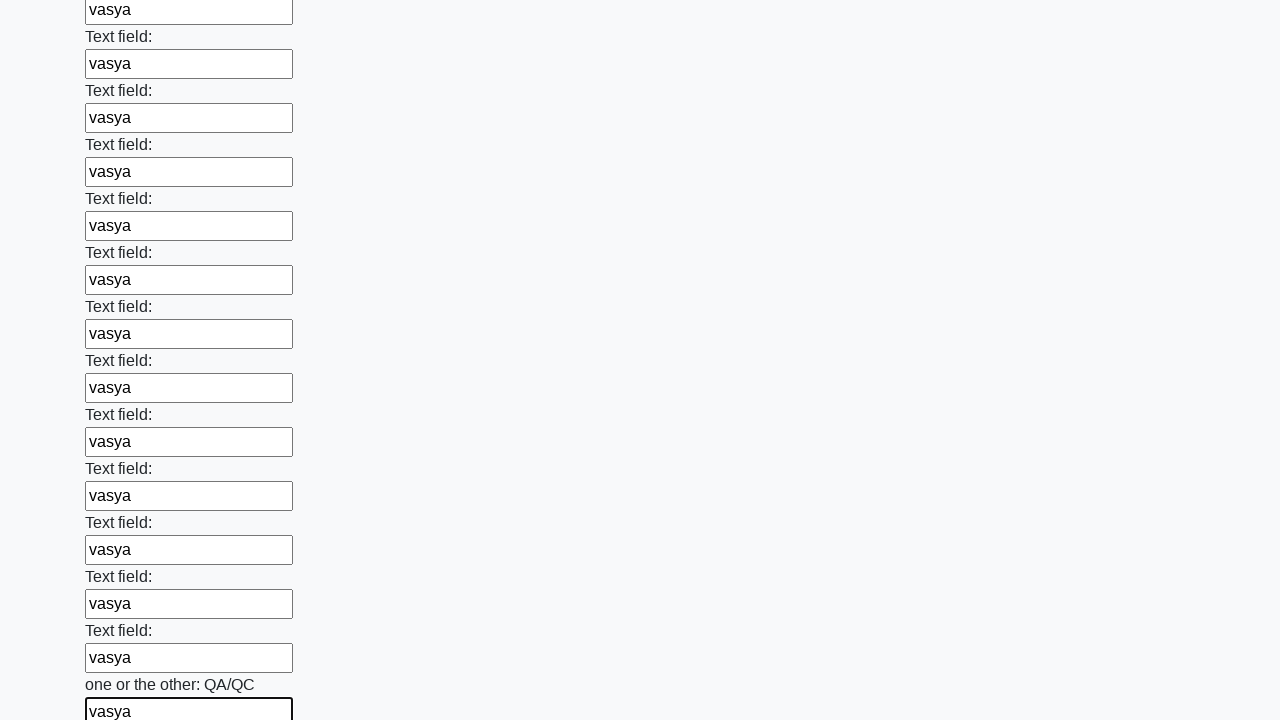

Filled input field with 'vasya' on input >> nth=88
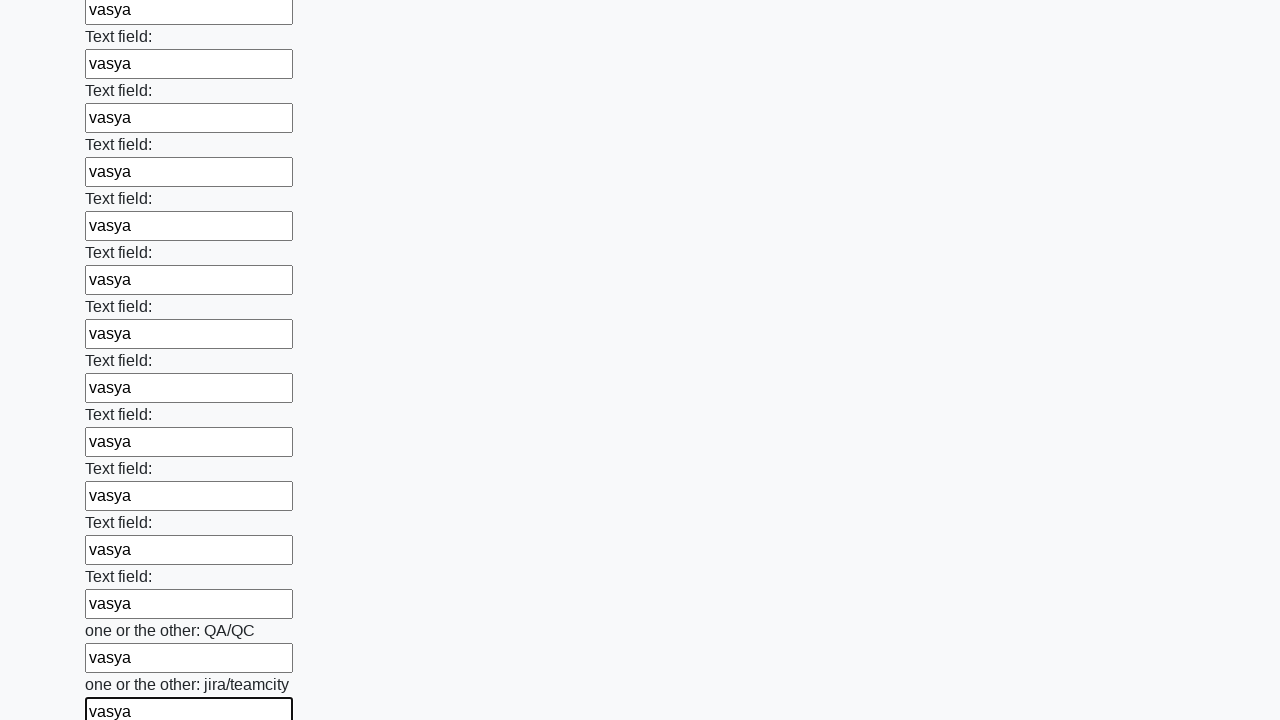

Filled input field with 'vasya' on input >> nth=89
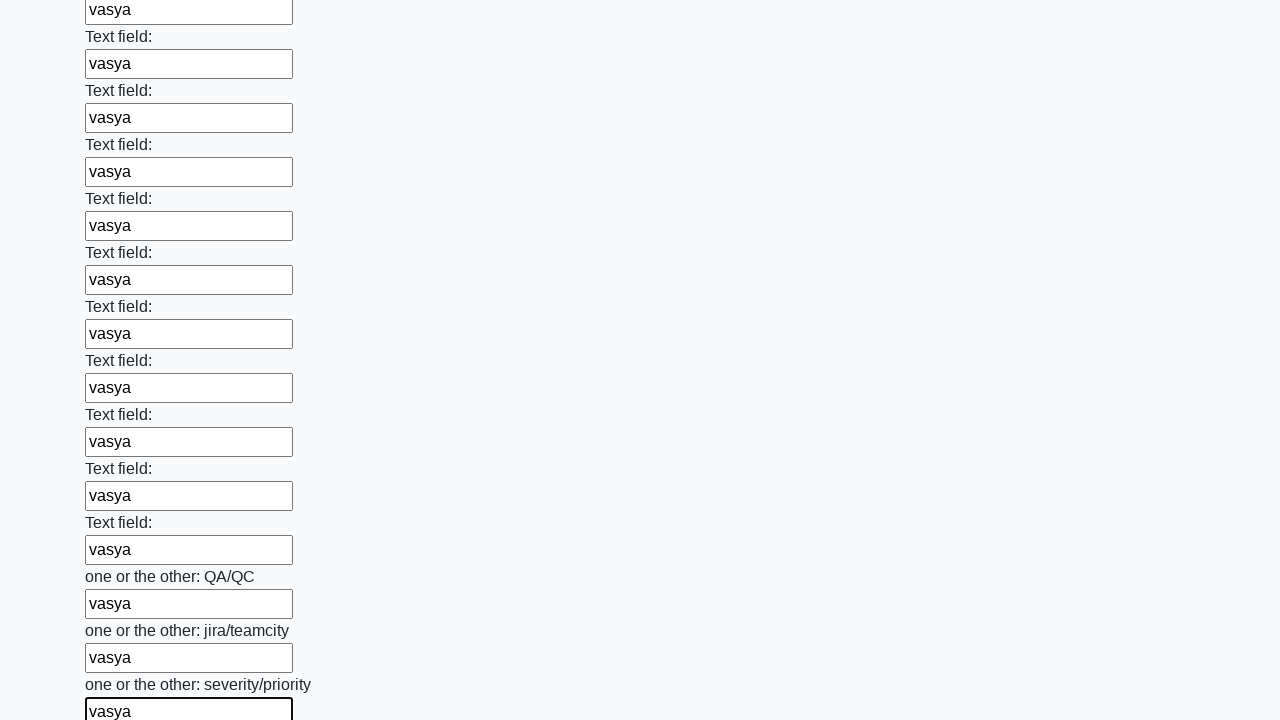

Filled input field with 'vasya' on input >> nth=90
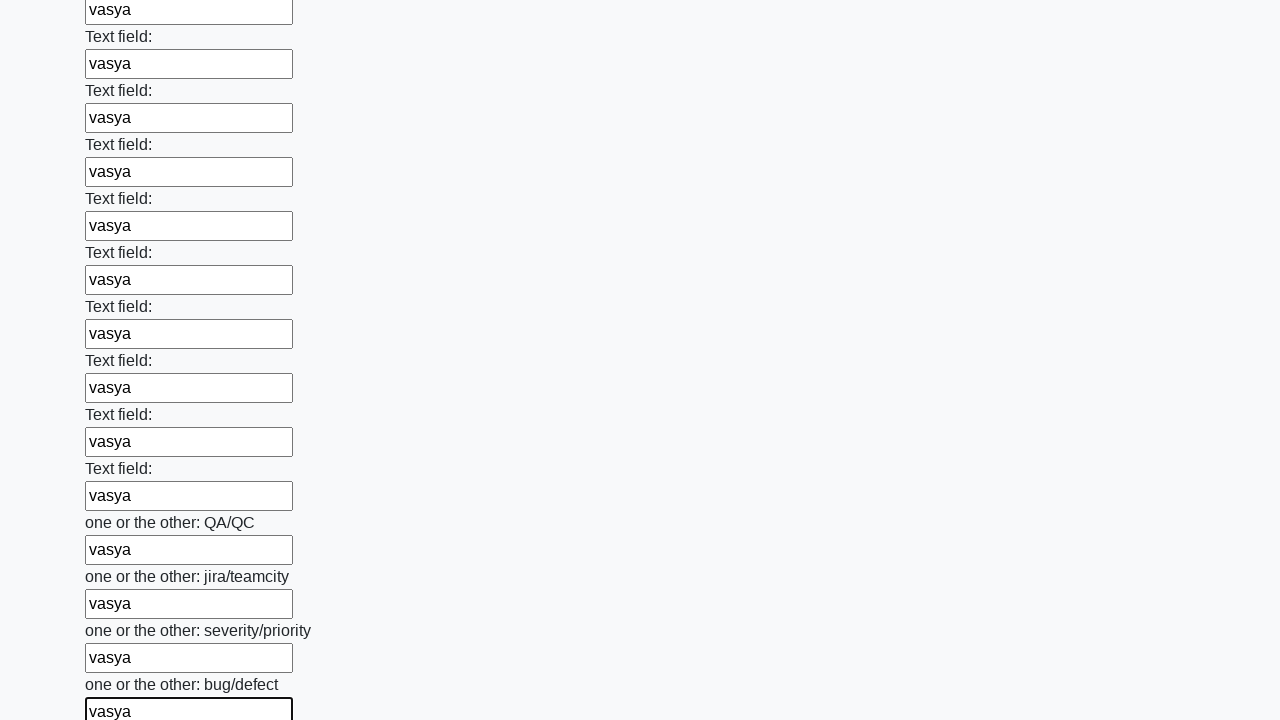

Filled input field with 'vasya' on input >> nth=91
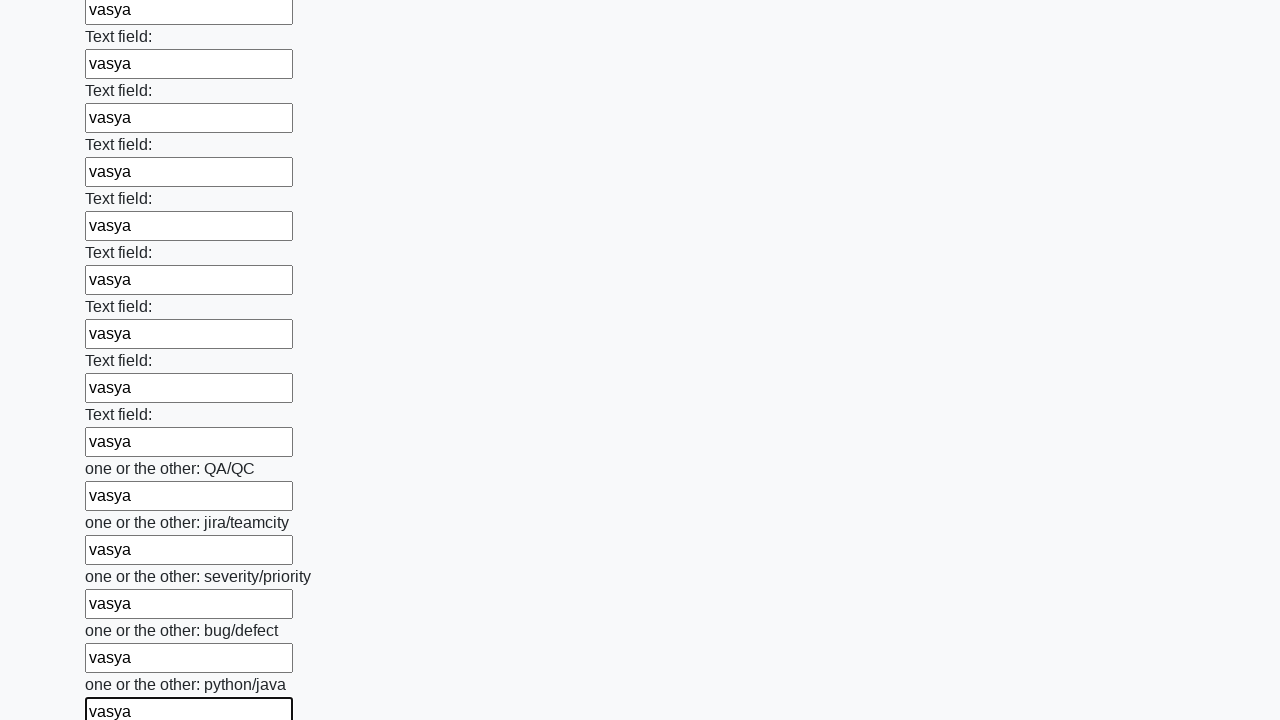

Filled input field with 'vasya' on input >> nth=92
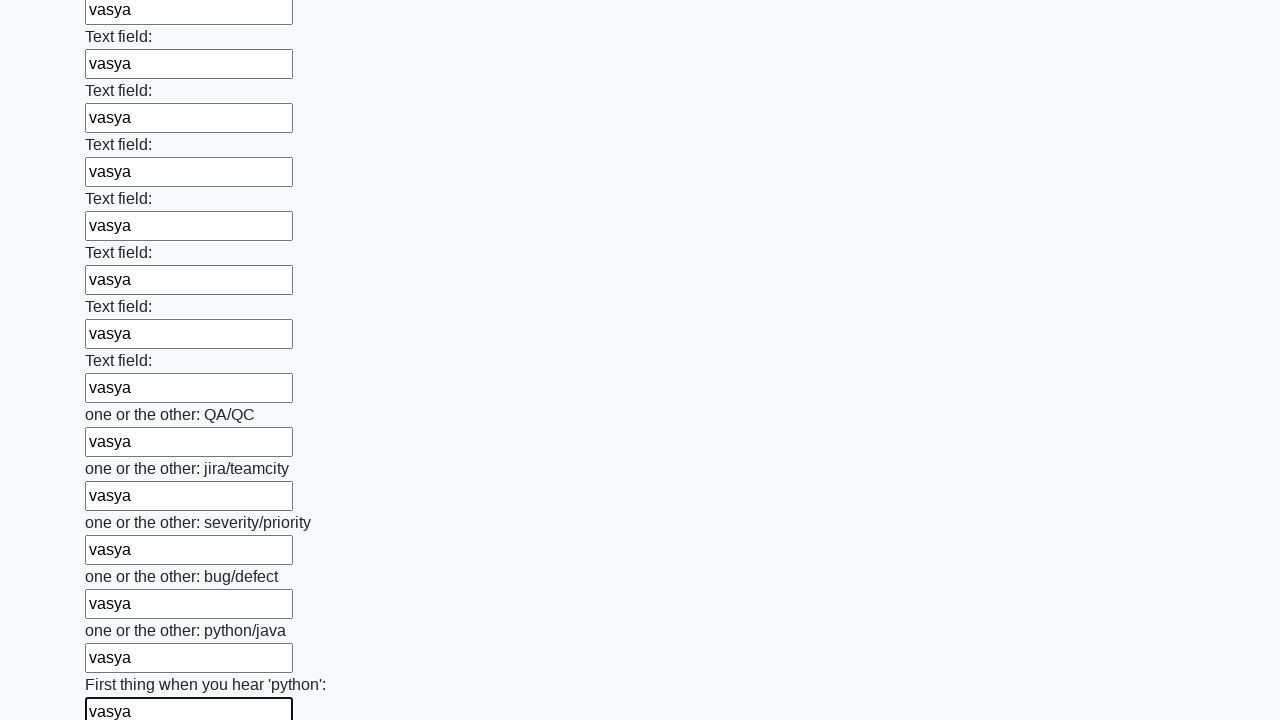

Filled input field with 'vasya' on input >> nth=93
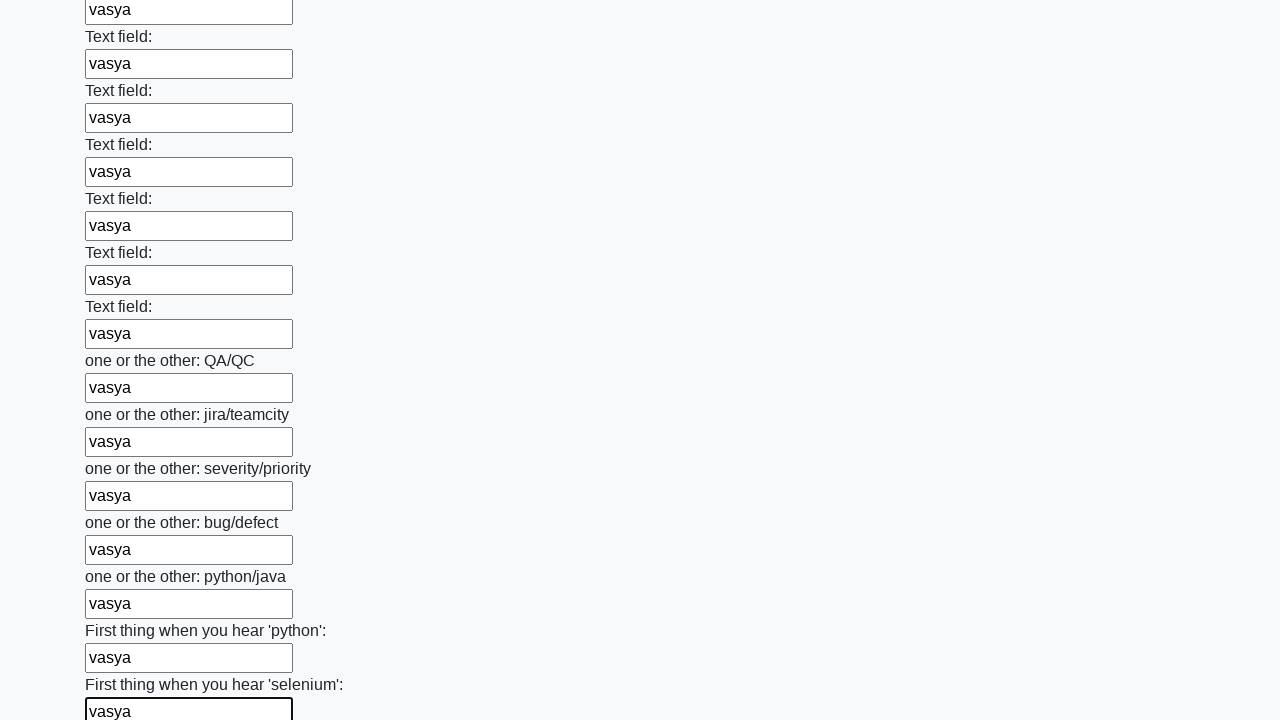

Filled input field with 'vasya' on input >> nth=94
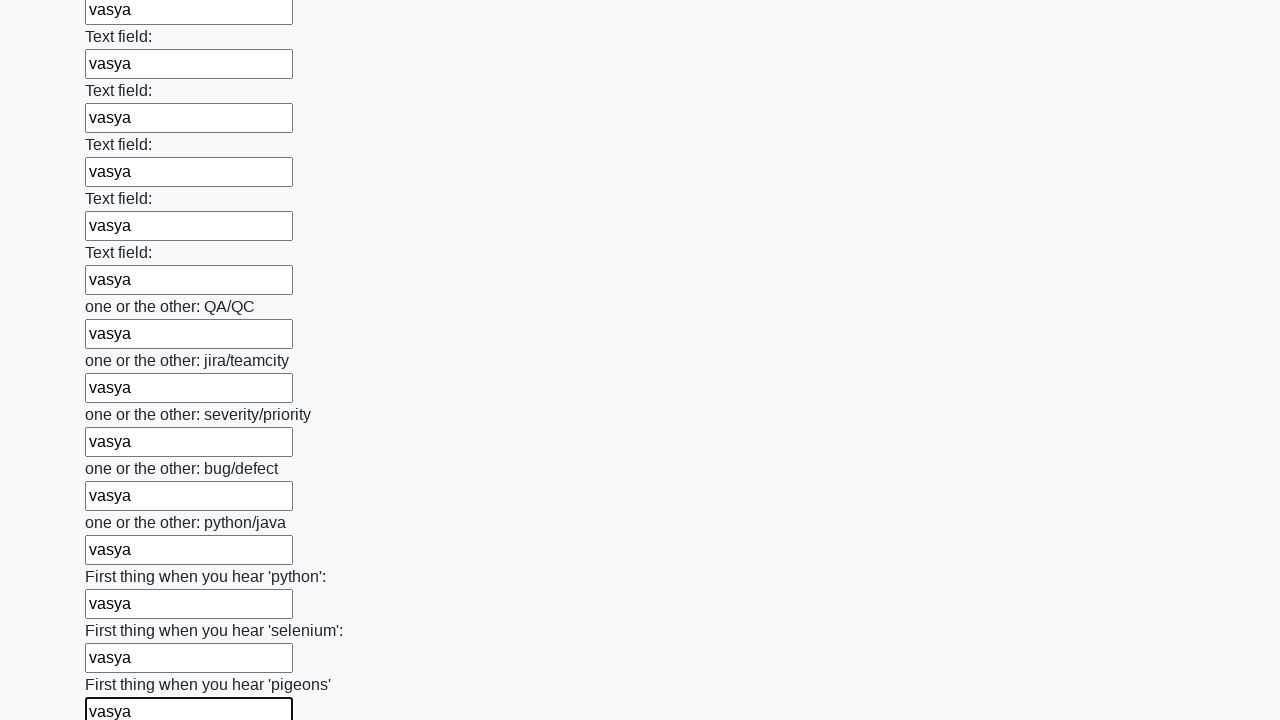

Filled input field with 'vasya' on input >> nth=95
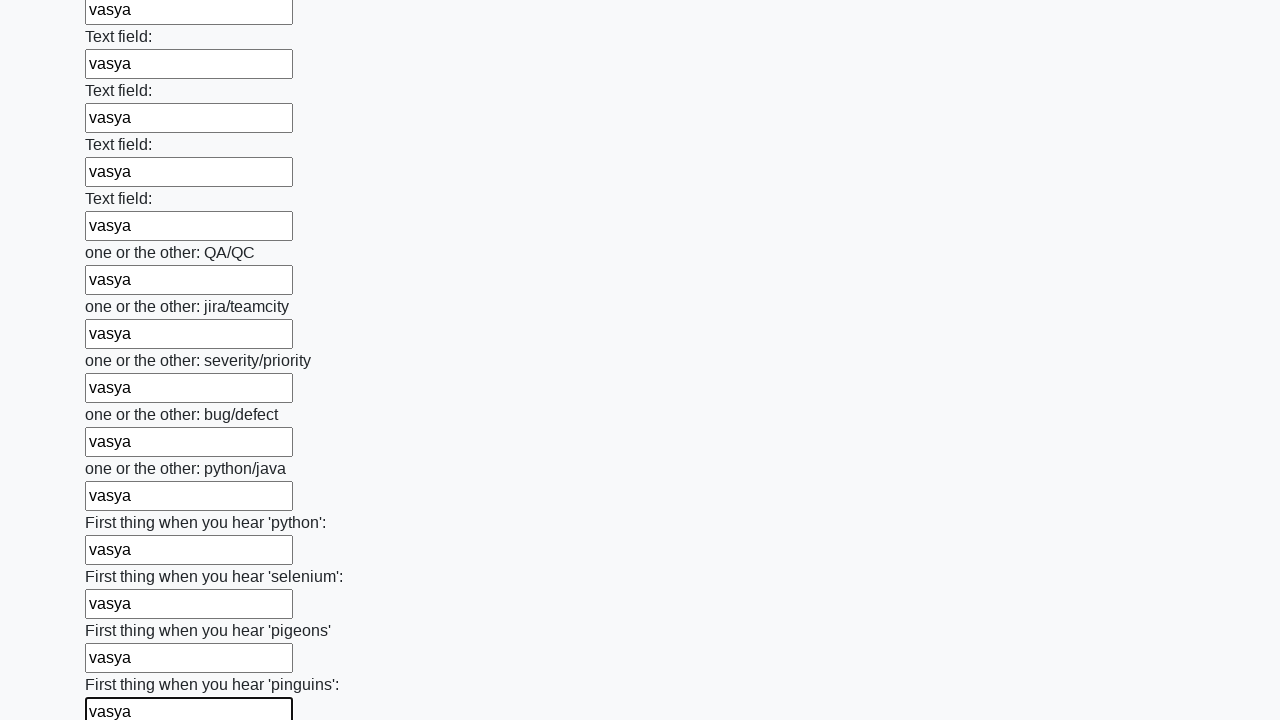

Filled input field with 'vasya' on input >> nth=96
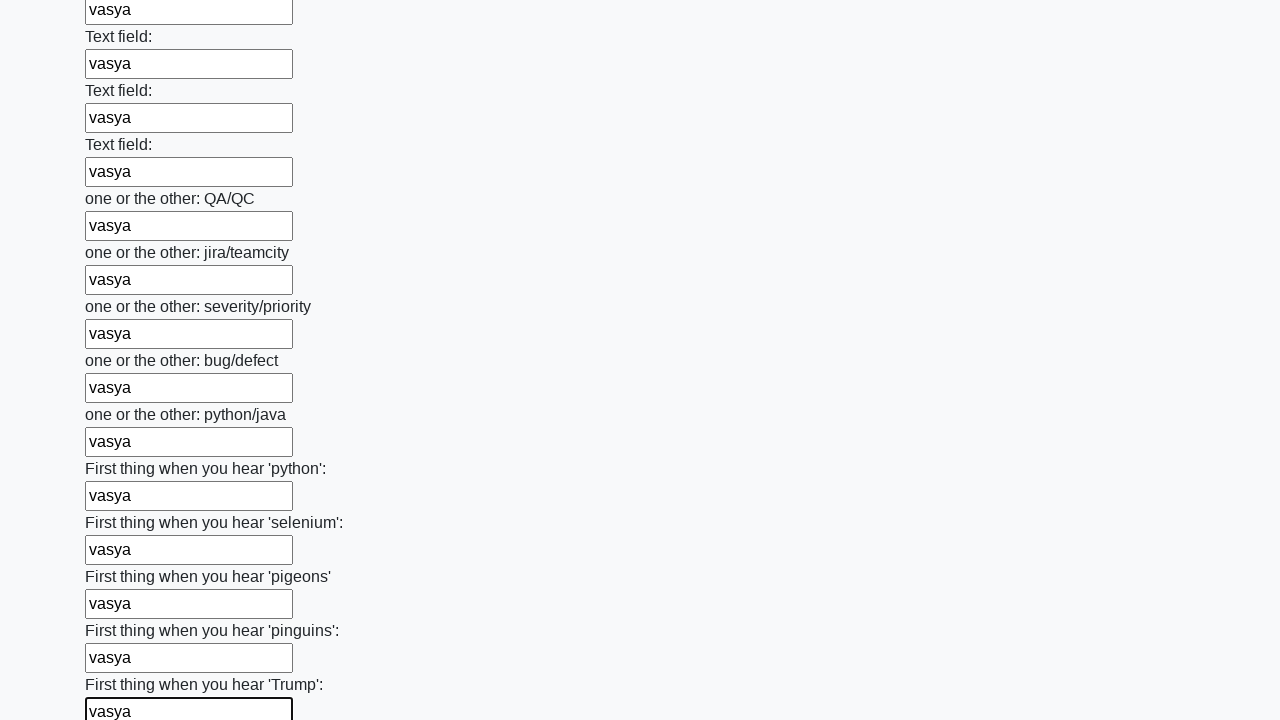

Filled input field with 'vasya' on input >> nth=97
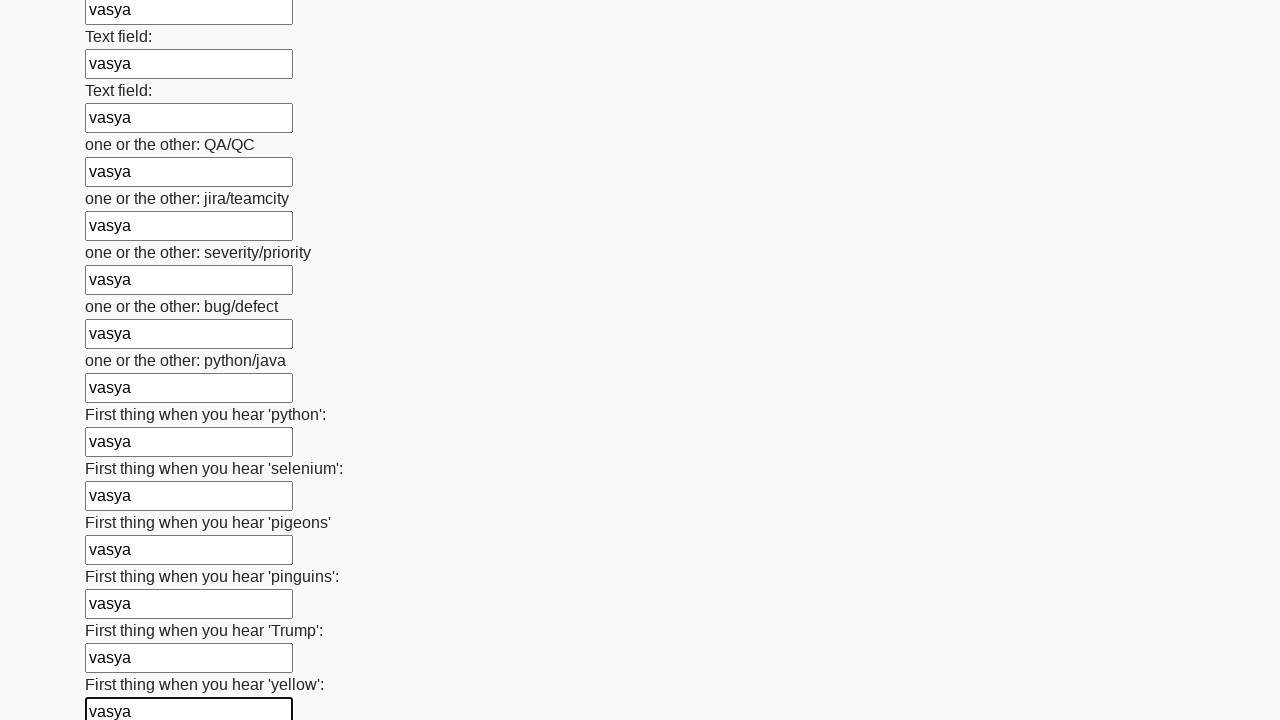

Filled input field with 'vasya' on input >> nth=98
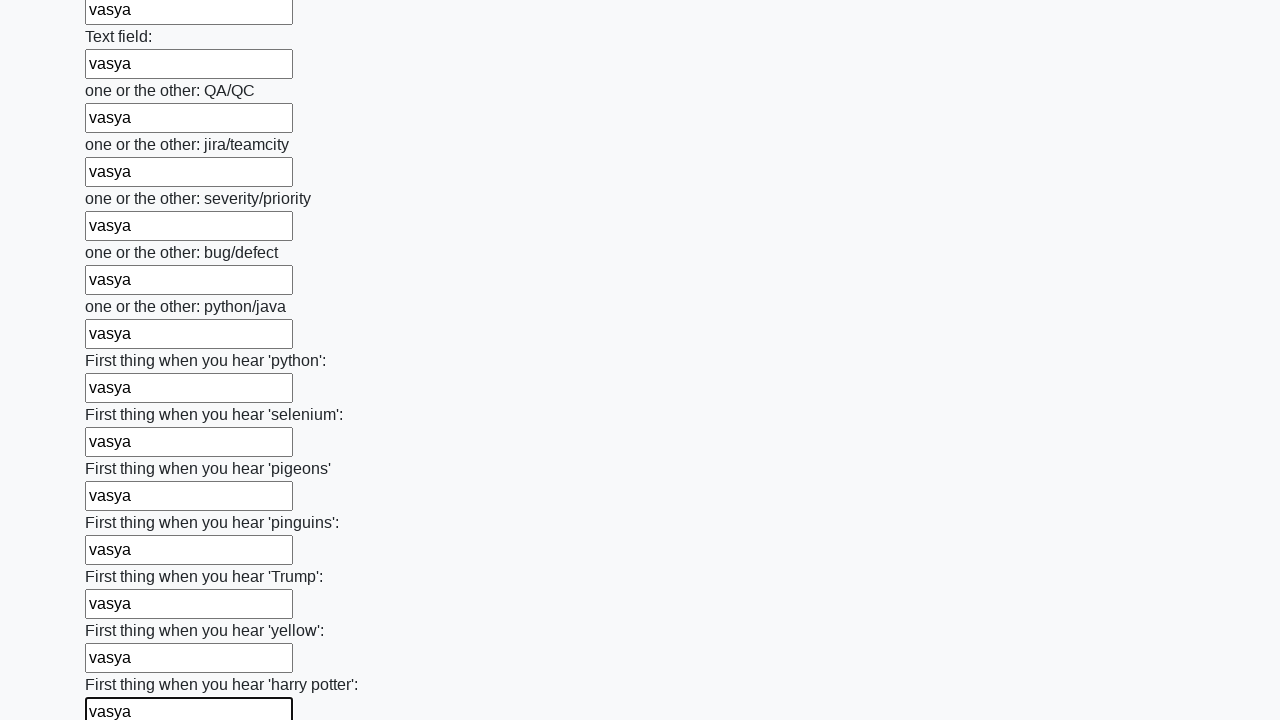

Filled input field with 'vasya' on input >> nth=99
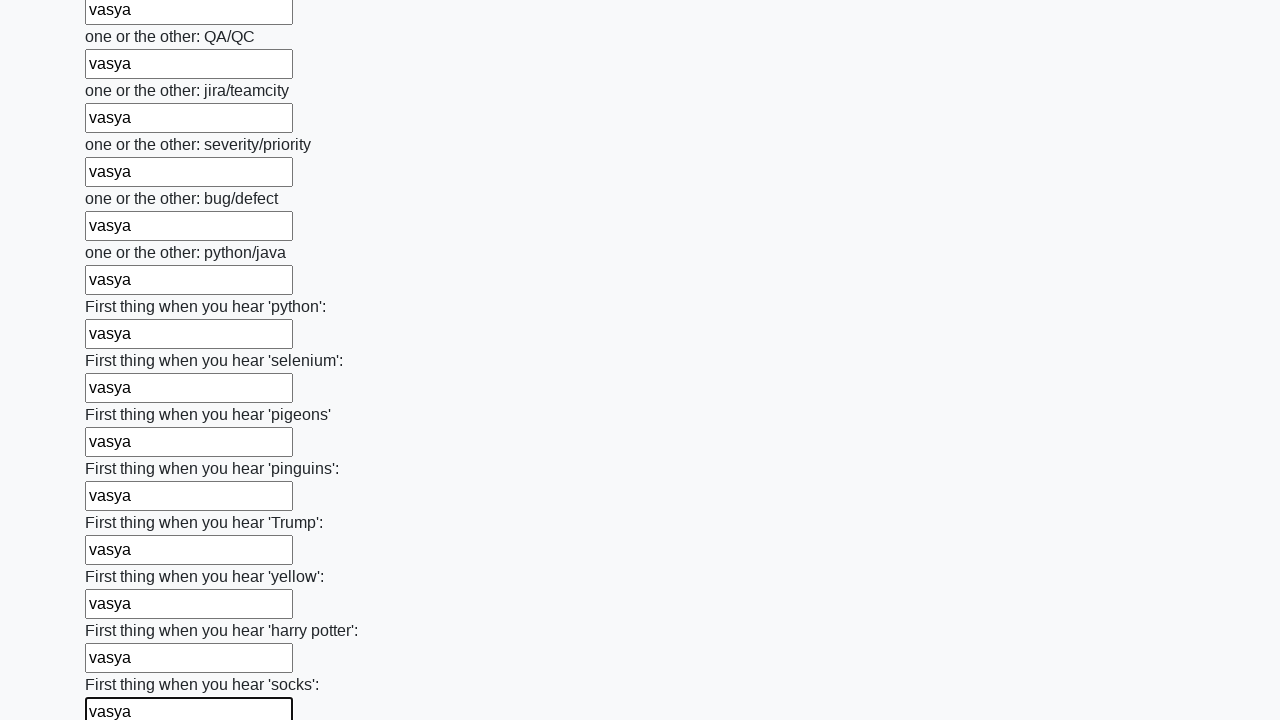

Clicked submit button to submit the form at (123, 611) on button.btn
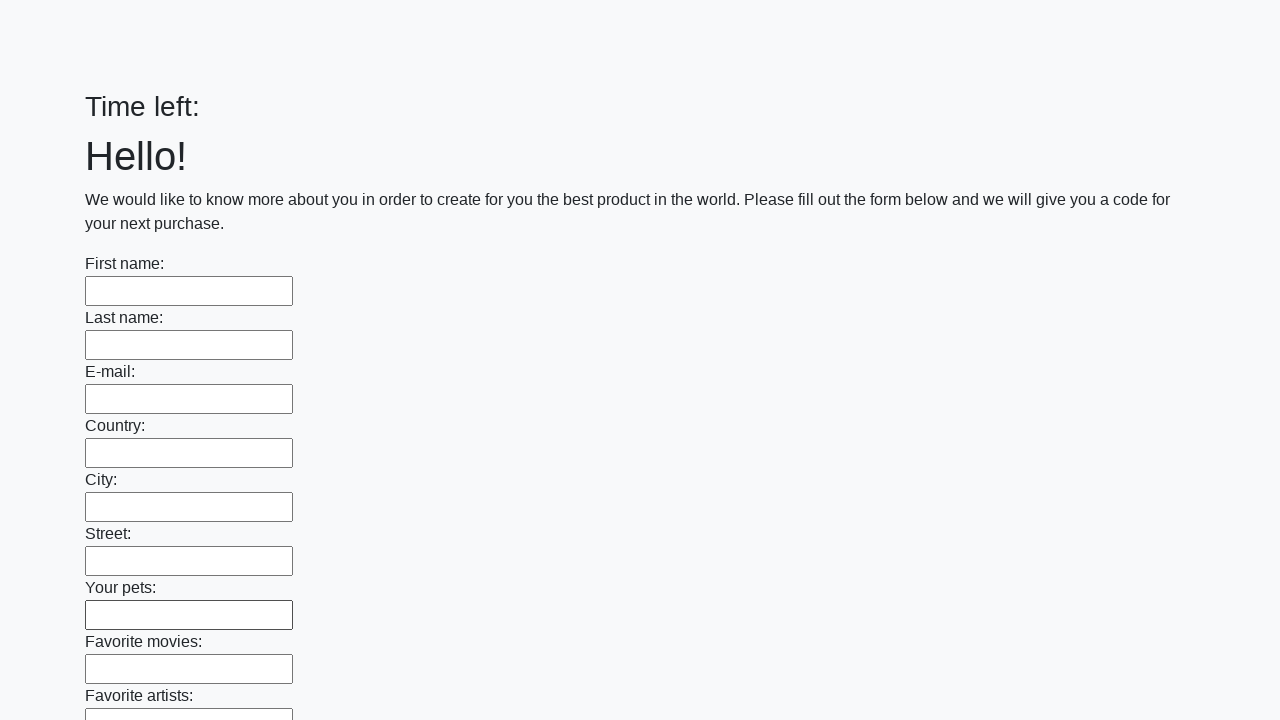

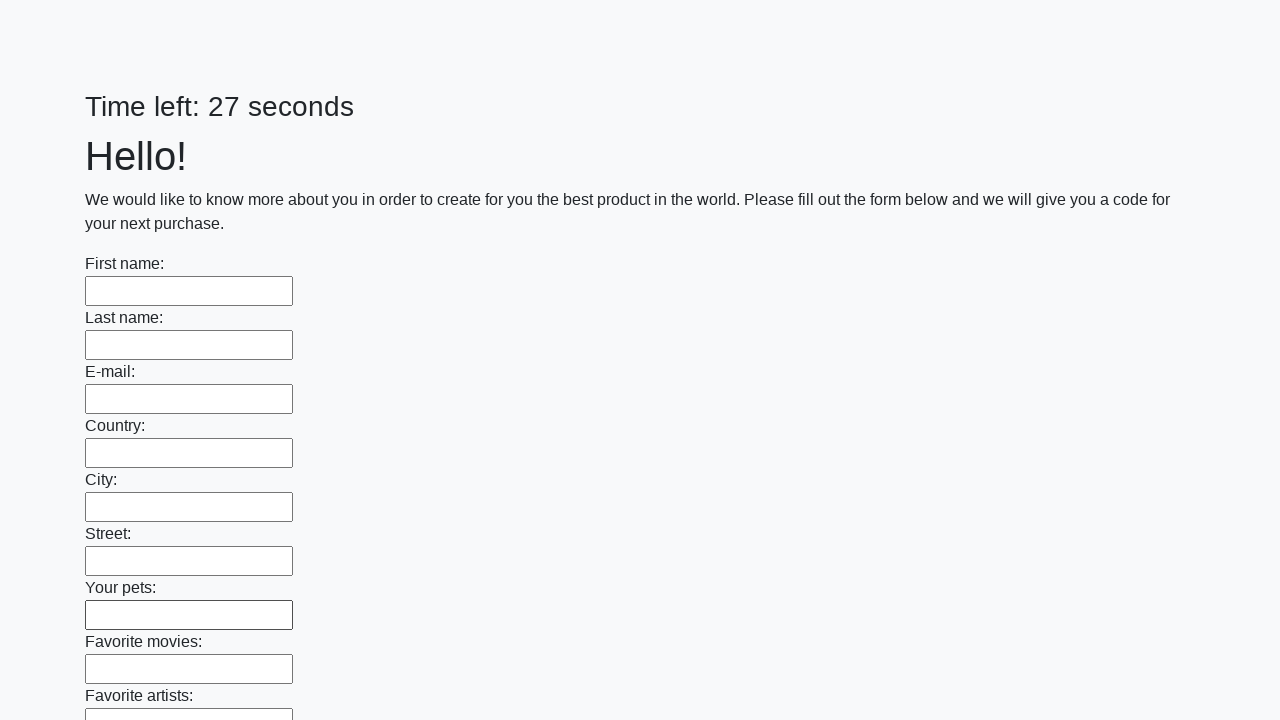